Tests a large form by filling all input fields with a random string and submitting the form by clicking the submit button

Starting URL: http://suninjuly.github.io/huge_form.html

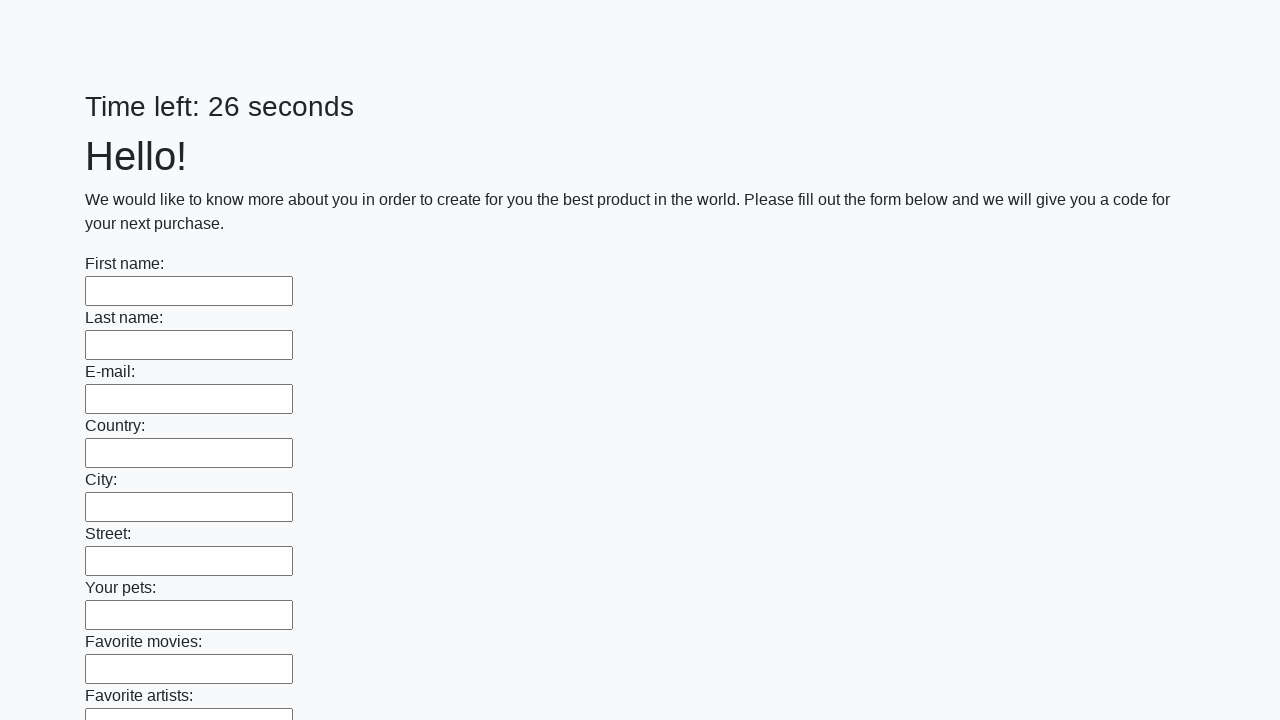

Located all input elements on the huge form
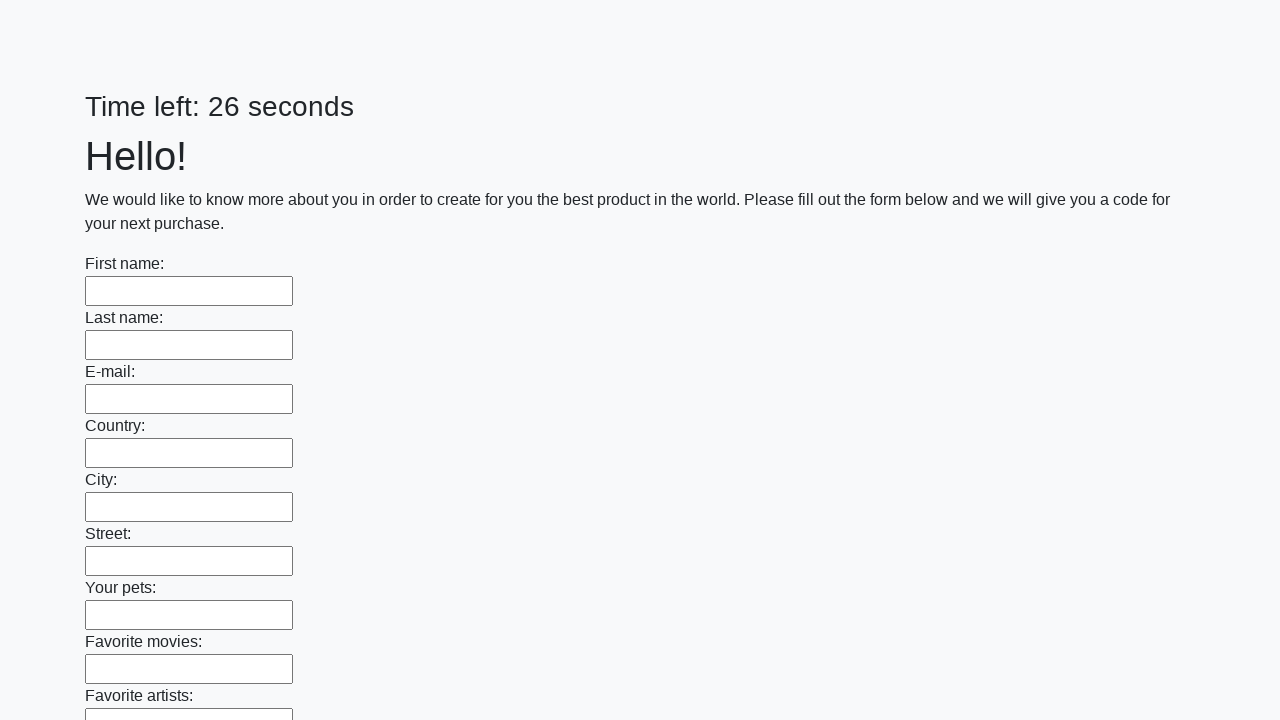

Filled an input field with random string 'Xk7mPqL9rT2vN5w' on input >> nth=0
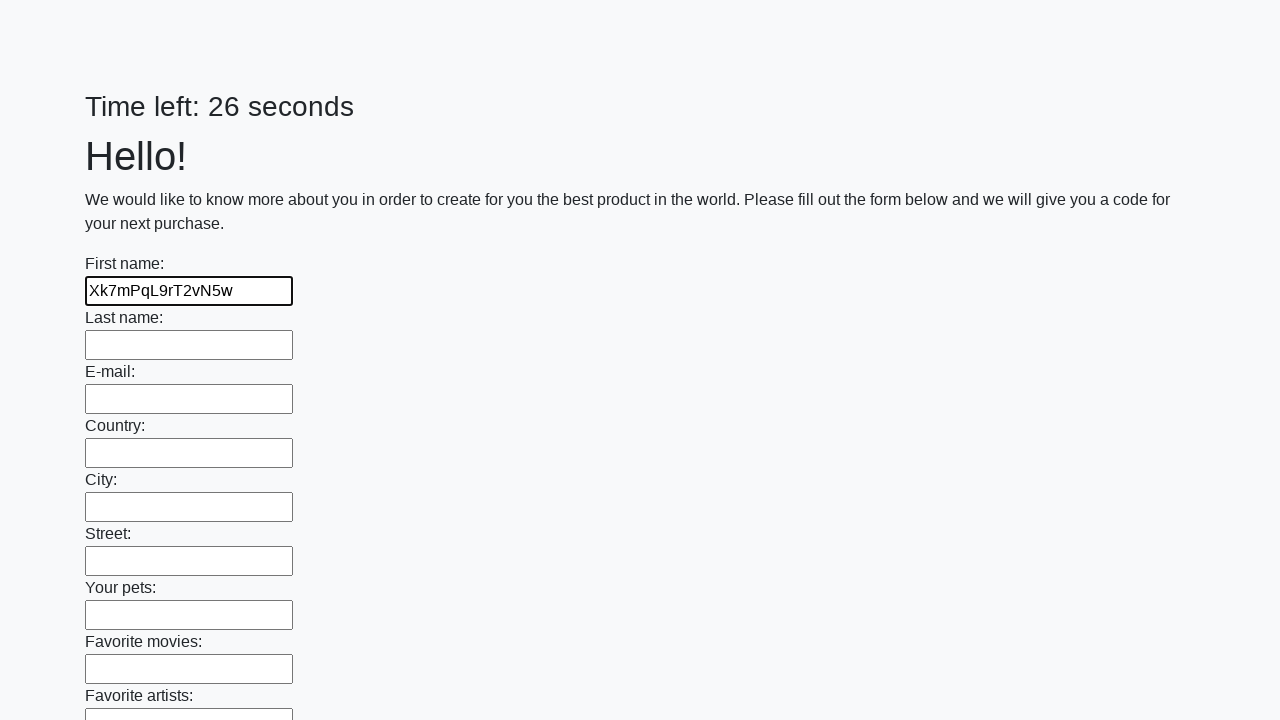

Filled an input field with random string 'Xk7mPqL9rT2vN5w' on input >> nth=1
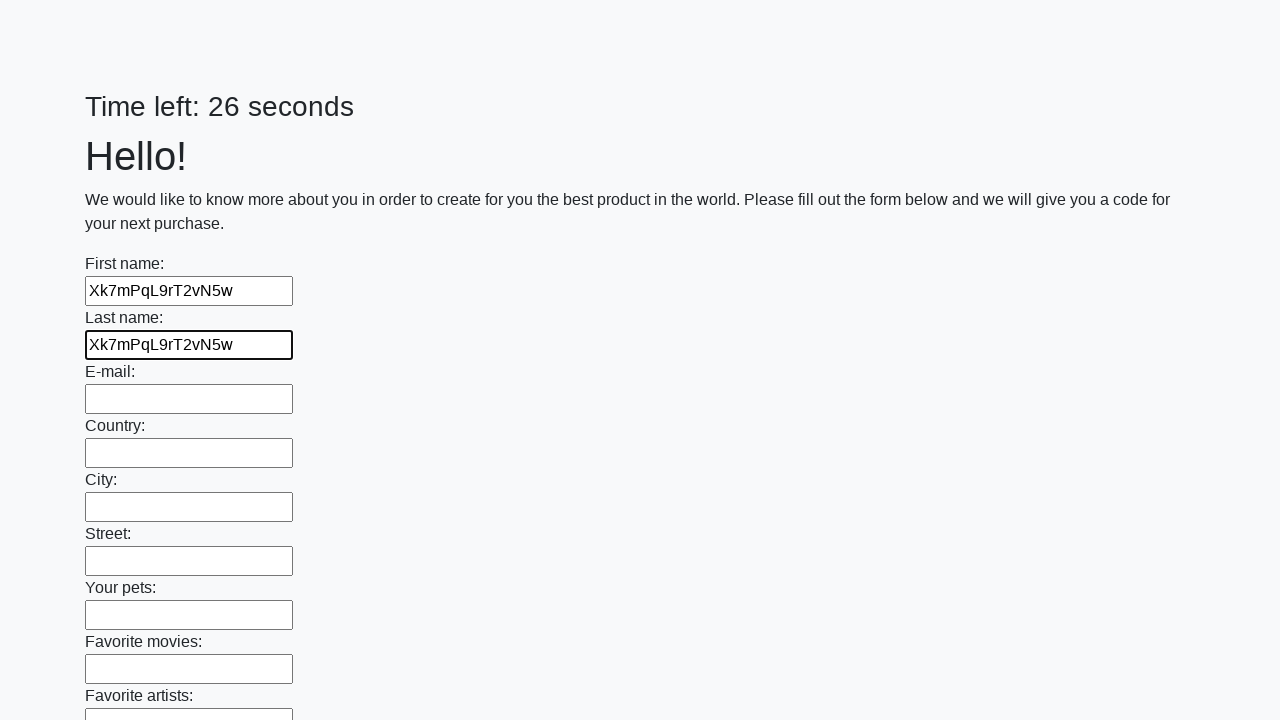

Filled an input field with random string 'Xk7mPqL9rT2vN5w' on input >> nth=2
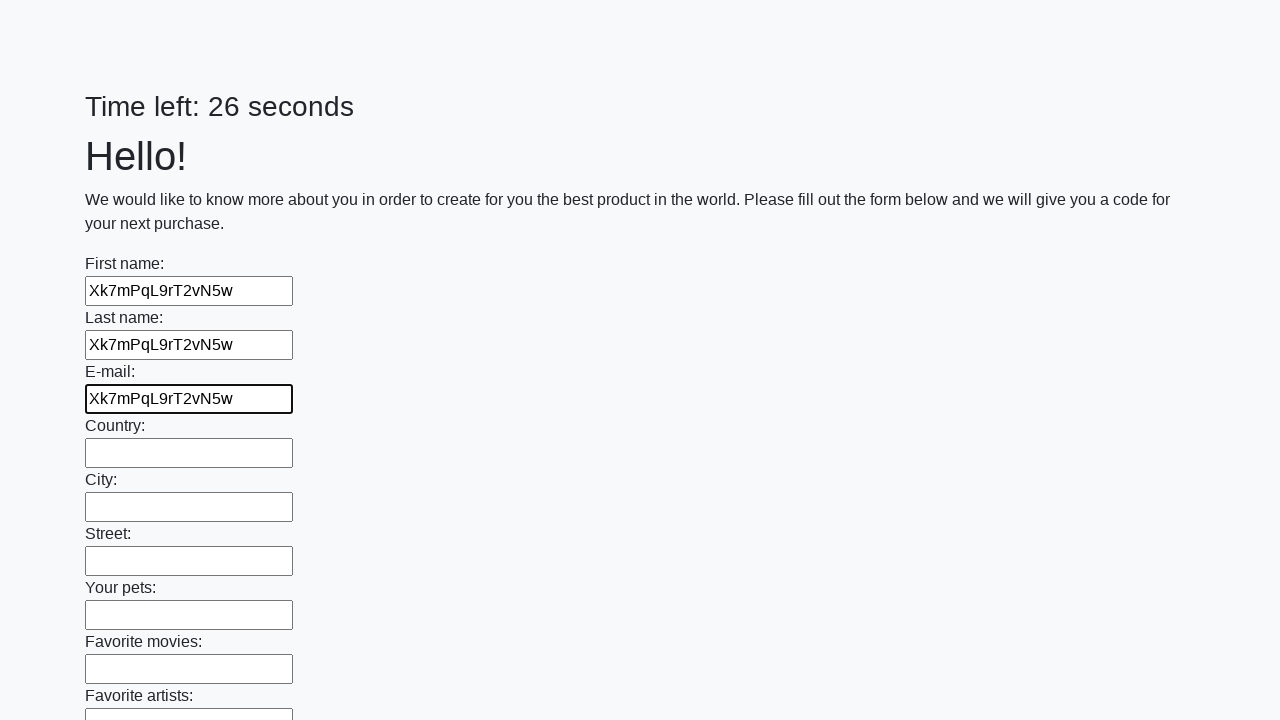

Filled an input field with random string 'Xk7mPqL9rT2vN5w' on input >> nth=3
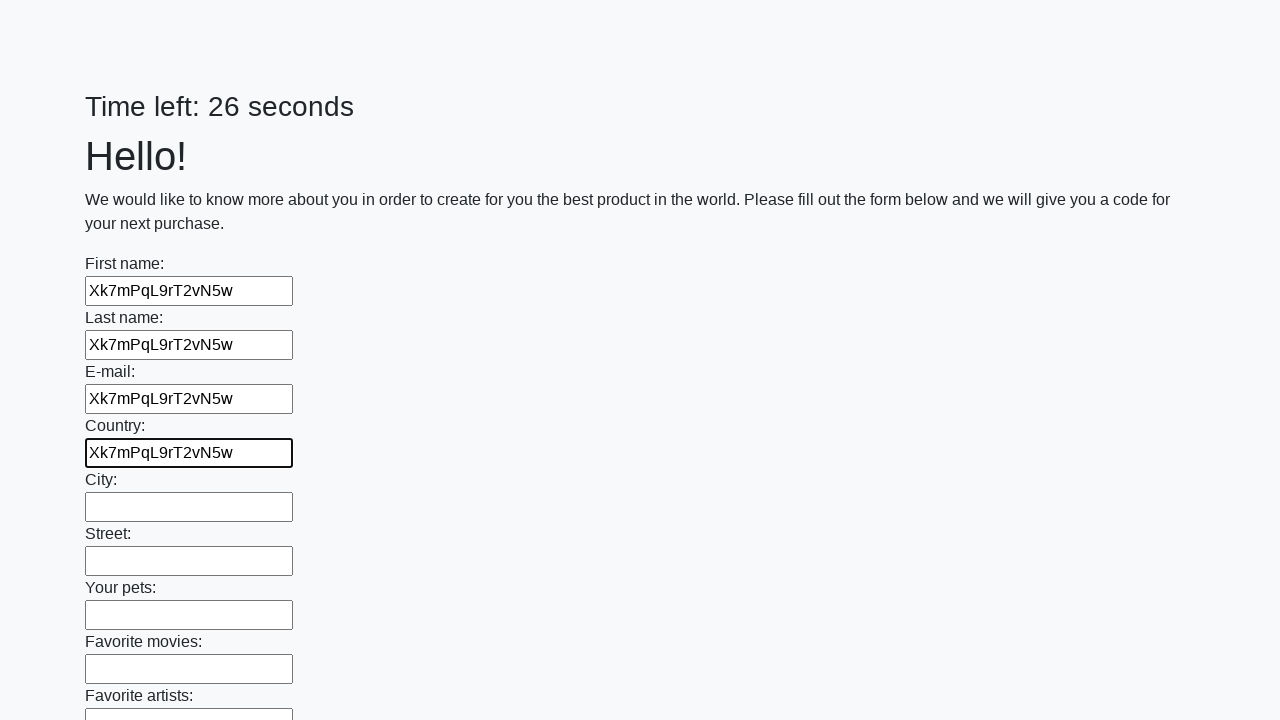

Filled an input field with random string 'Xk7mPqL9rT2vN5w' on input >> nth=4
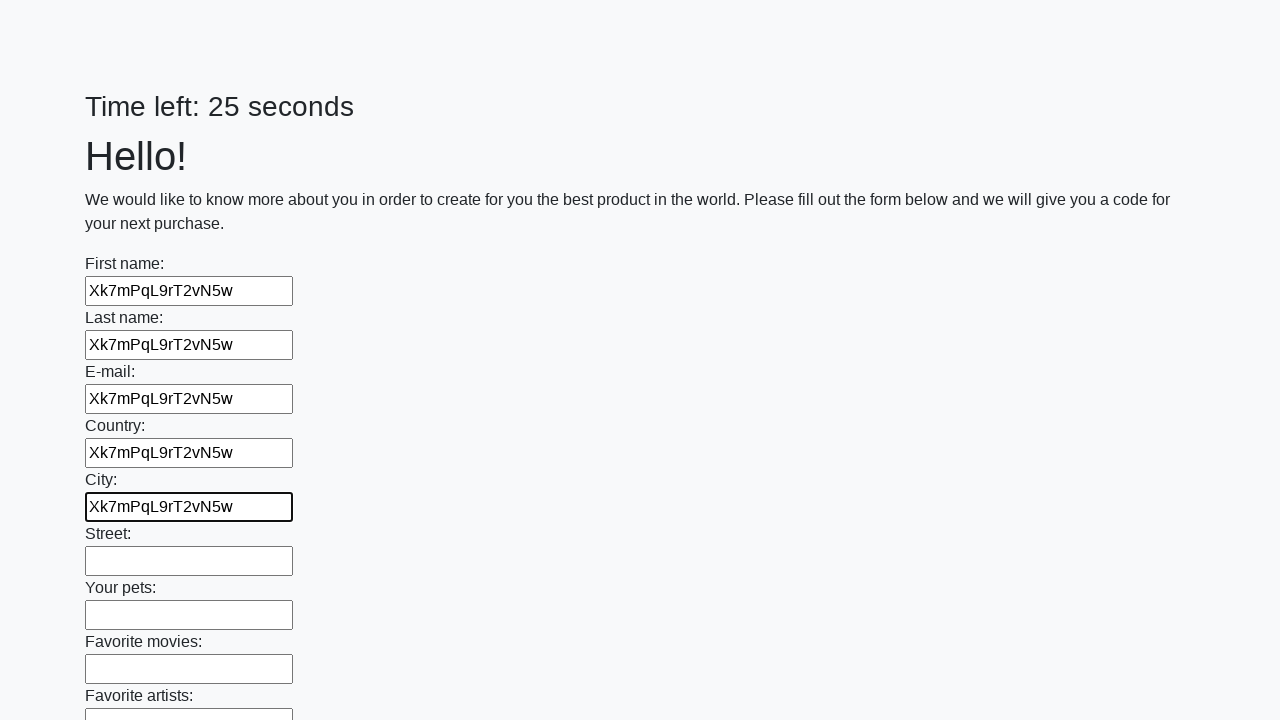

Filled an input field with random string 'Xk7mPqL9rT2vN5w' on input >> nth=5
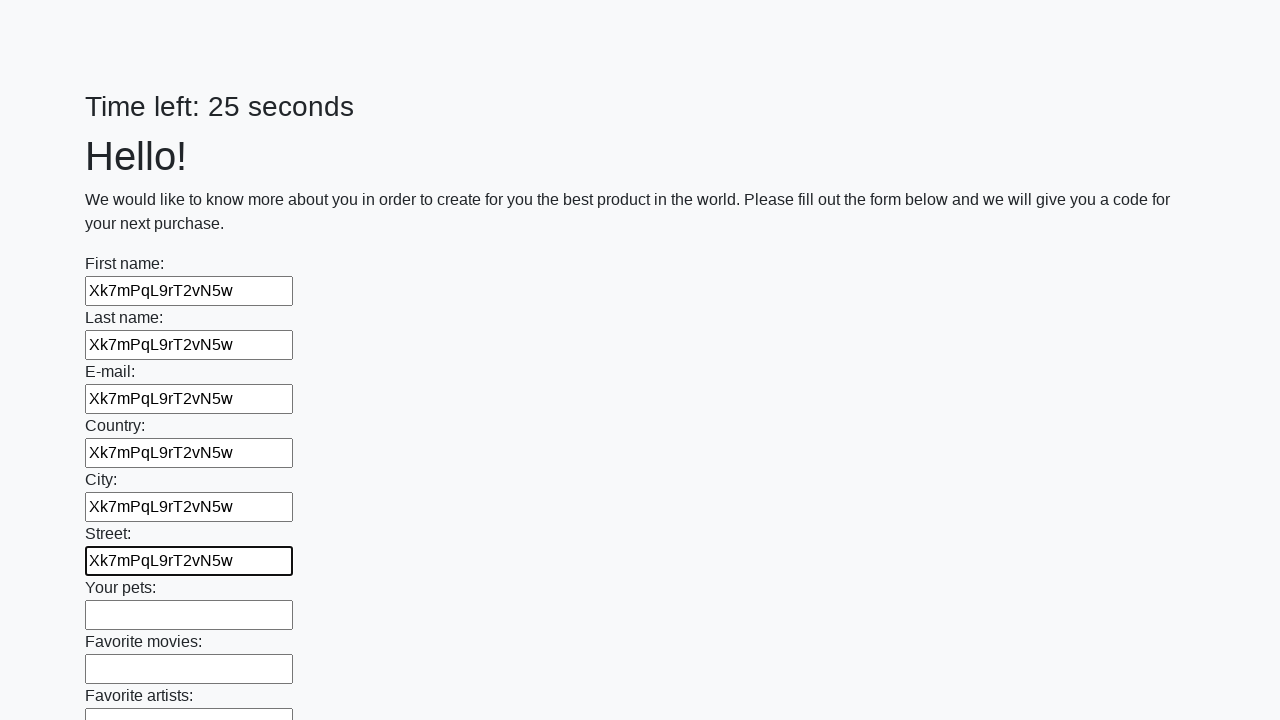

Filled an input field with random string 'Xk7mPqL9rT2vN5w' on input >> nth=6
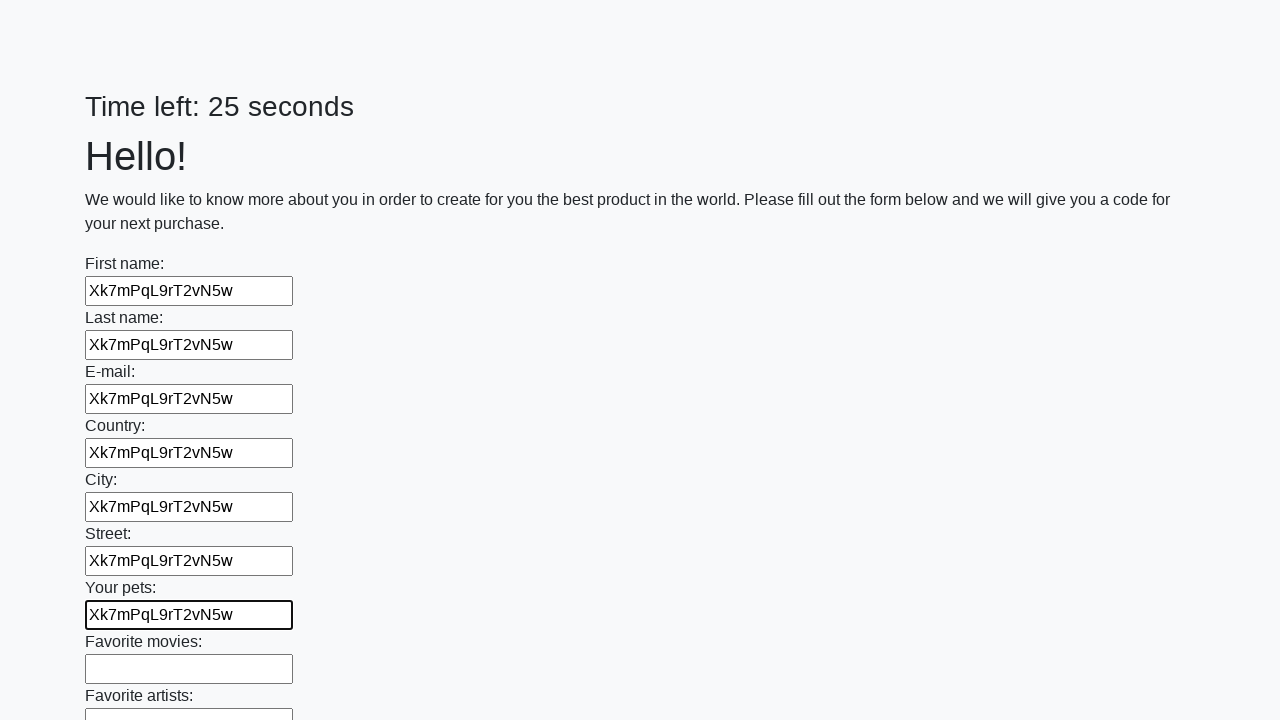

Filled an input field with random string 'Xk7mPqL9rT2vN5w' on input >> nth=7
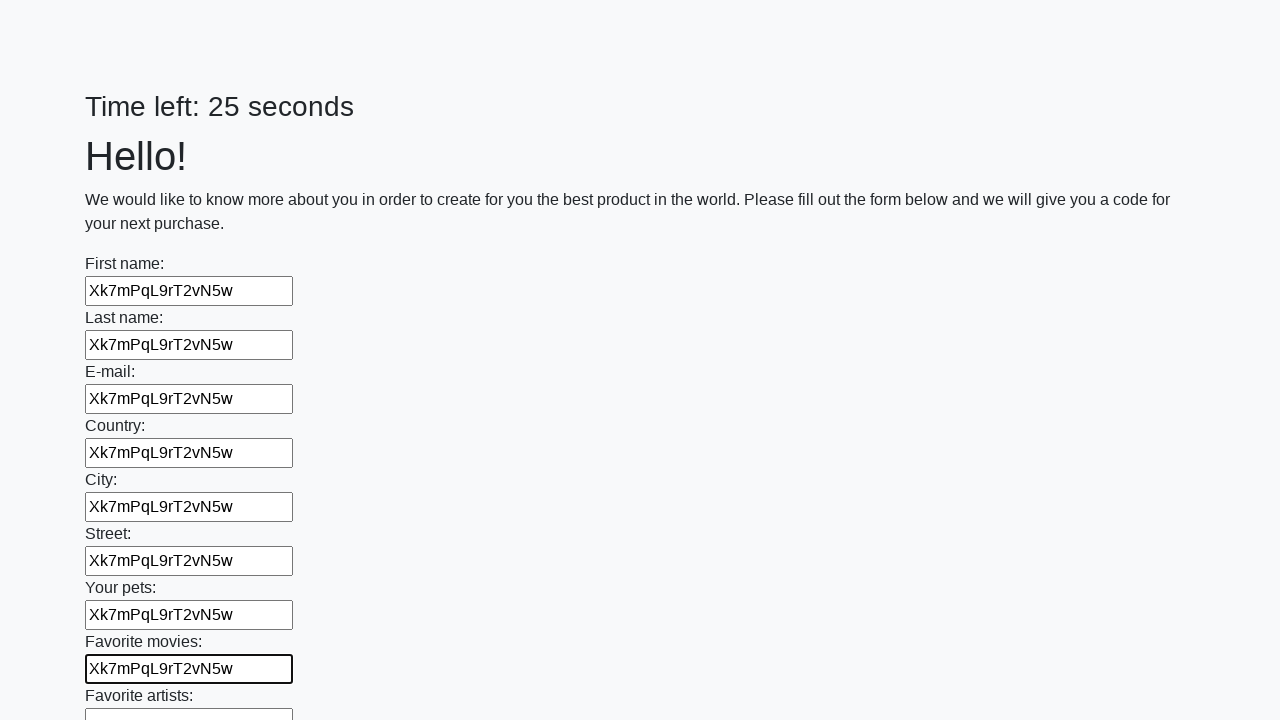

Filled an input field with random string 'Xk7mPqL9rT2vN5w' on input >> nth=8
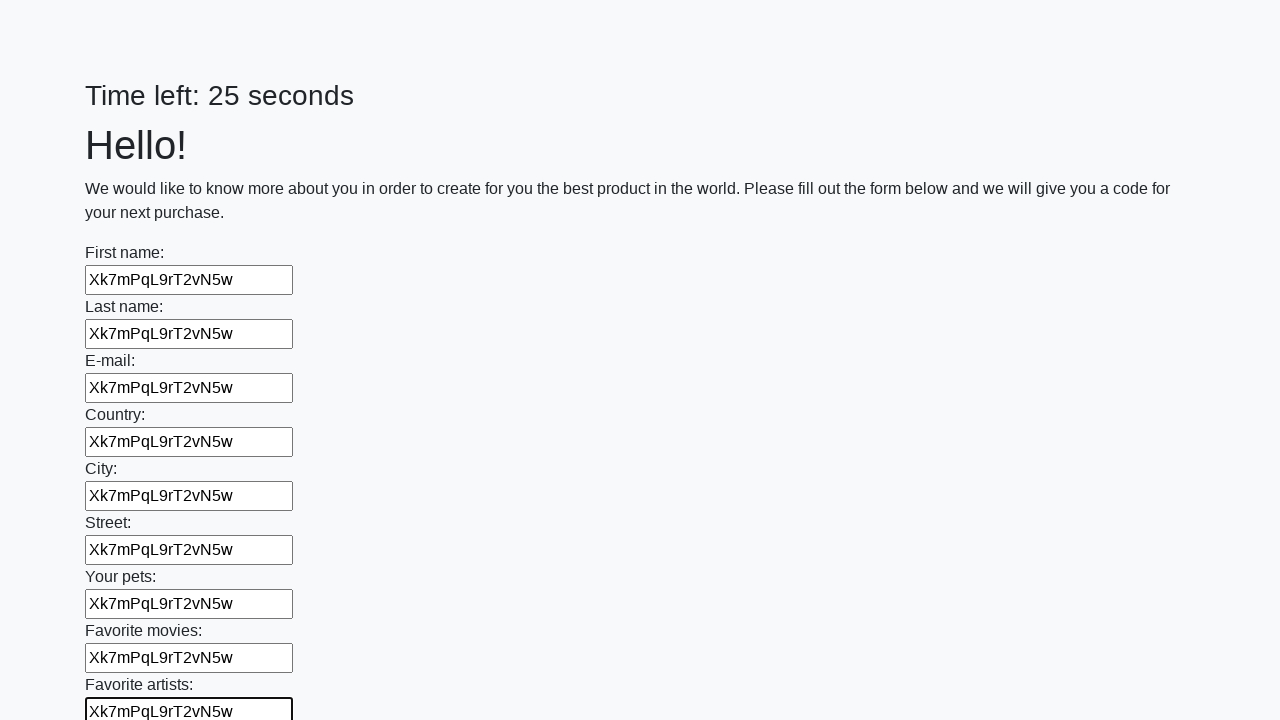

Filled an input field with random string 'Xk7mPqL9rT2vN5w' on input >> nth=9
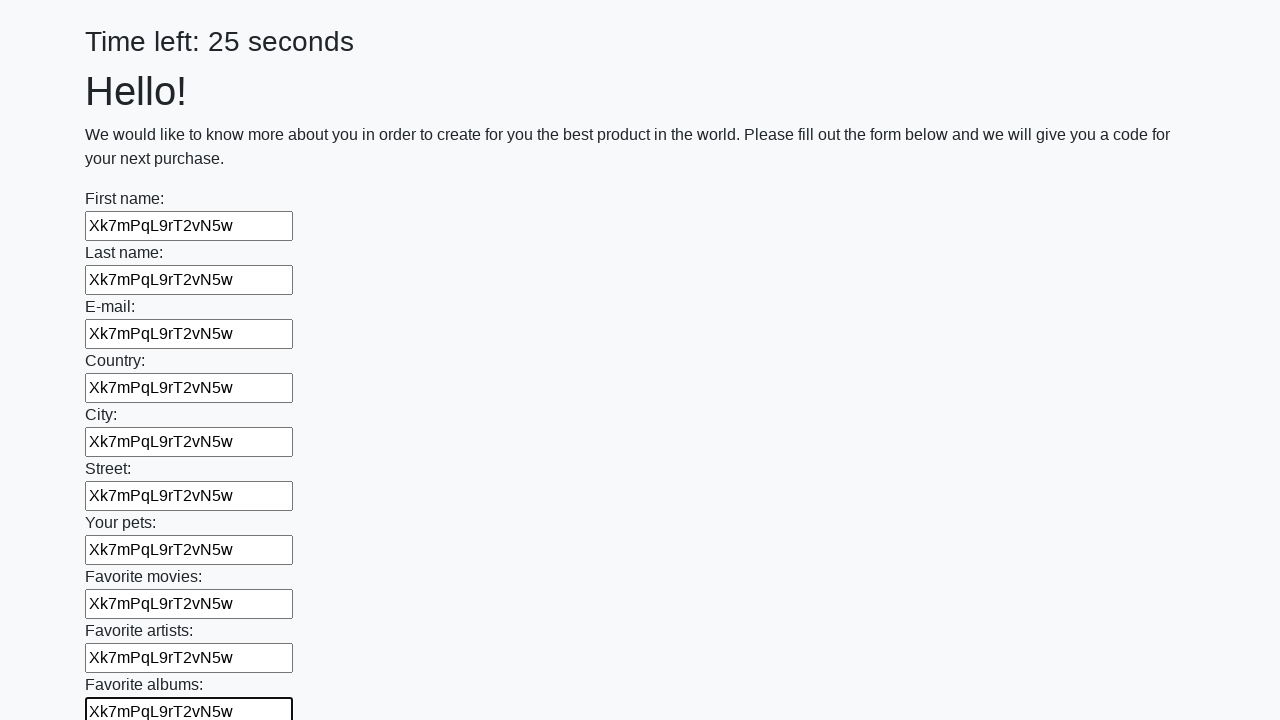

Filled an input field with random string 'Xk7mPqL9rT2vN5w' on input >> nth=10
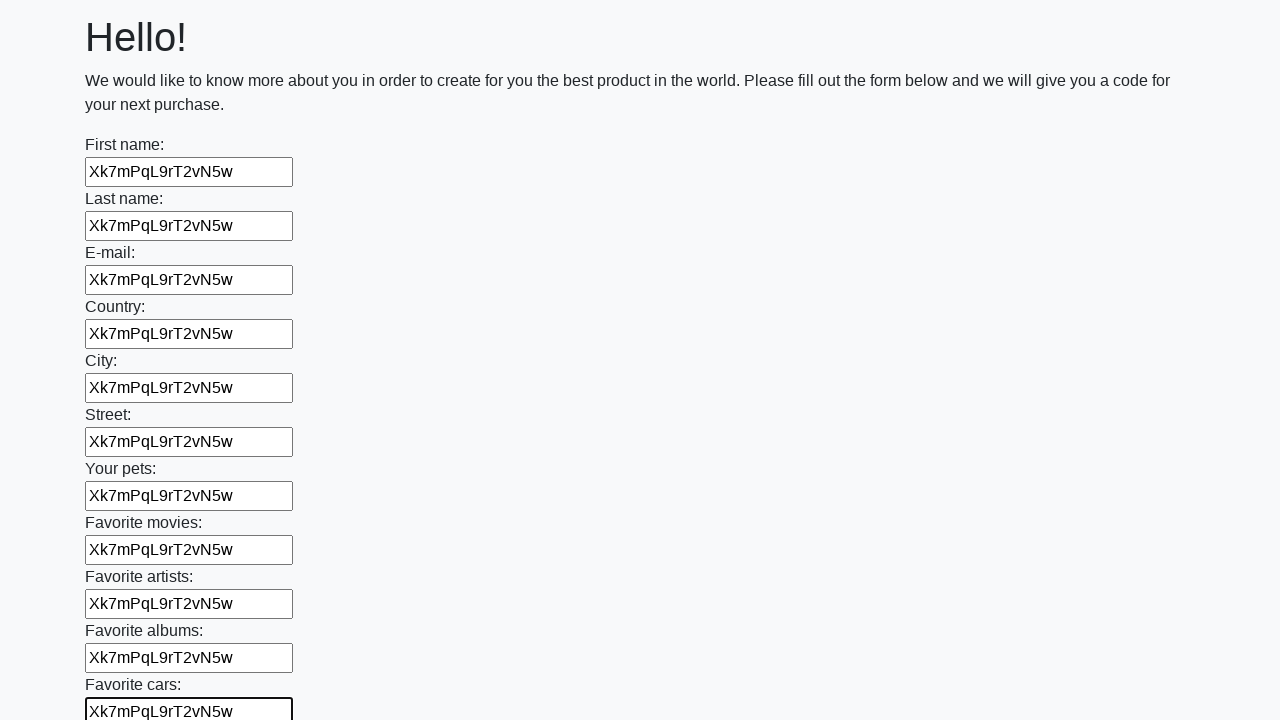

Filled an input field with random string 'Xk7mPqL9rT2vN5w' on input >> nth=11
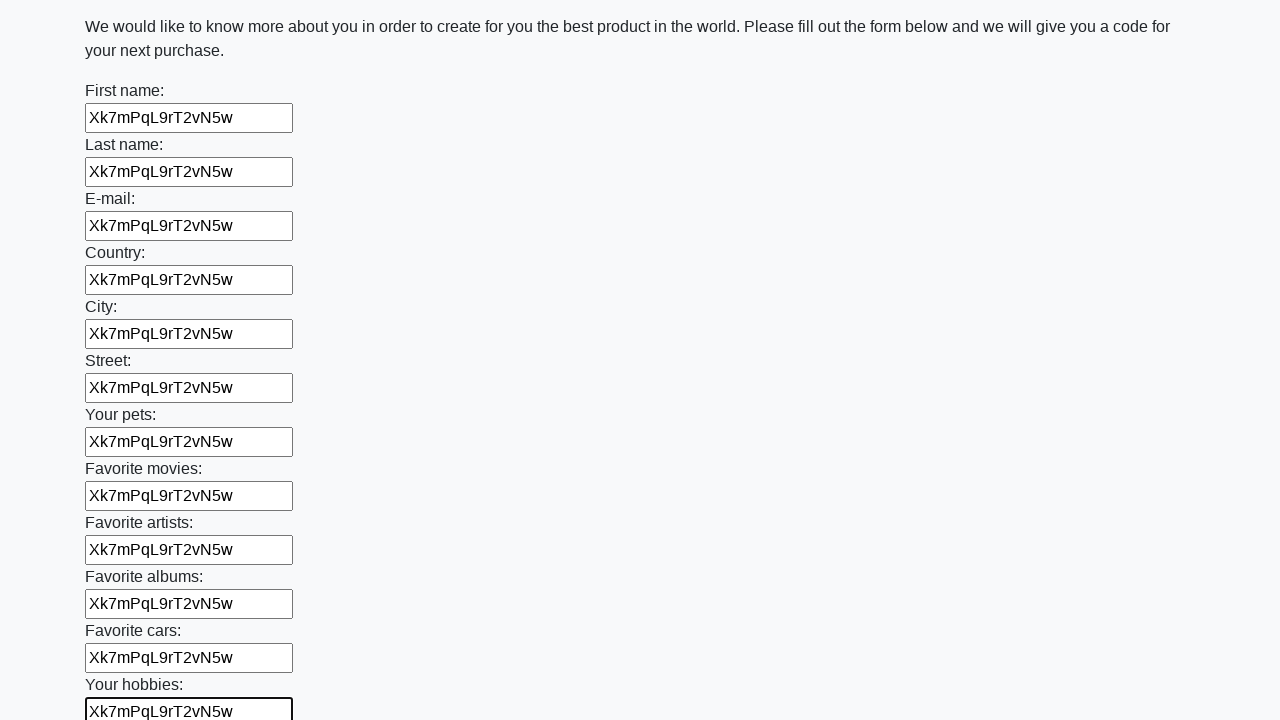

Filled an input field with random string 'Xk7mPqL9rT2vN5w' on input >> nth=12
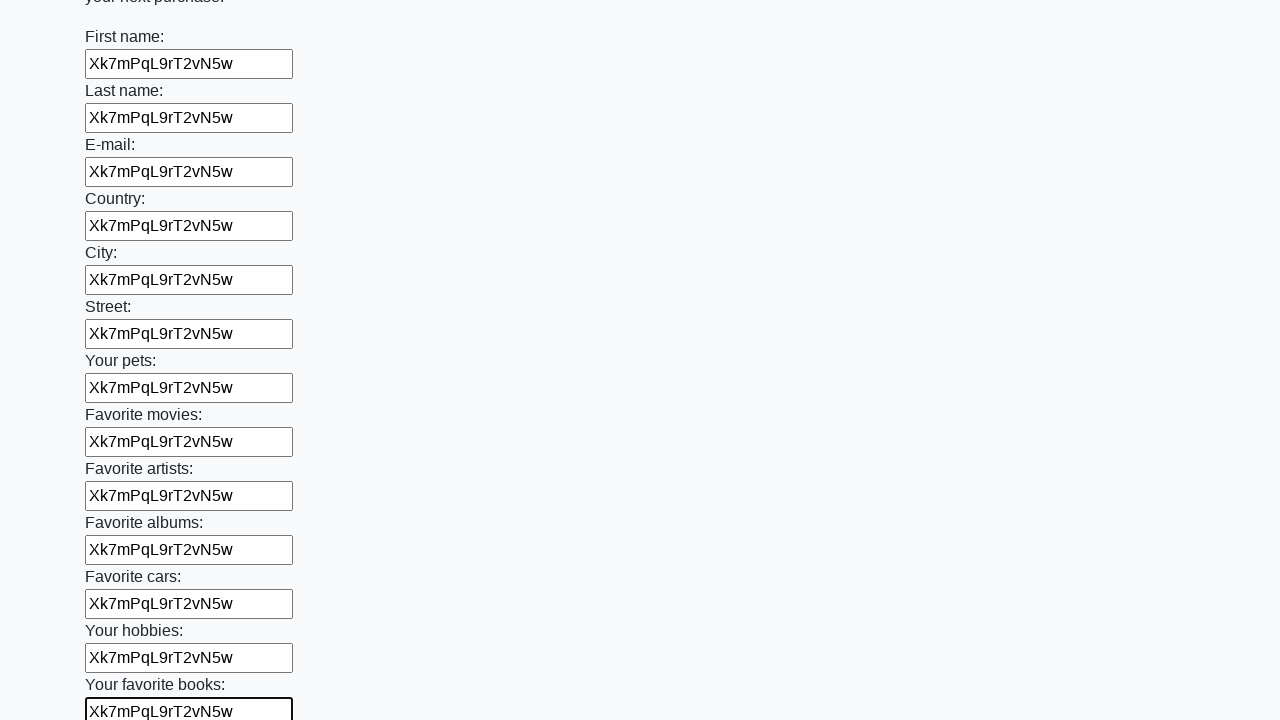

Filled an input field with random string 'Xk7mPqL9rT2vN5w' on input >> nth=13
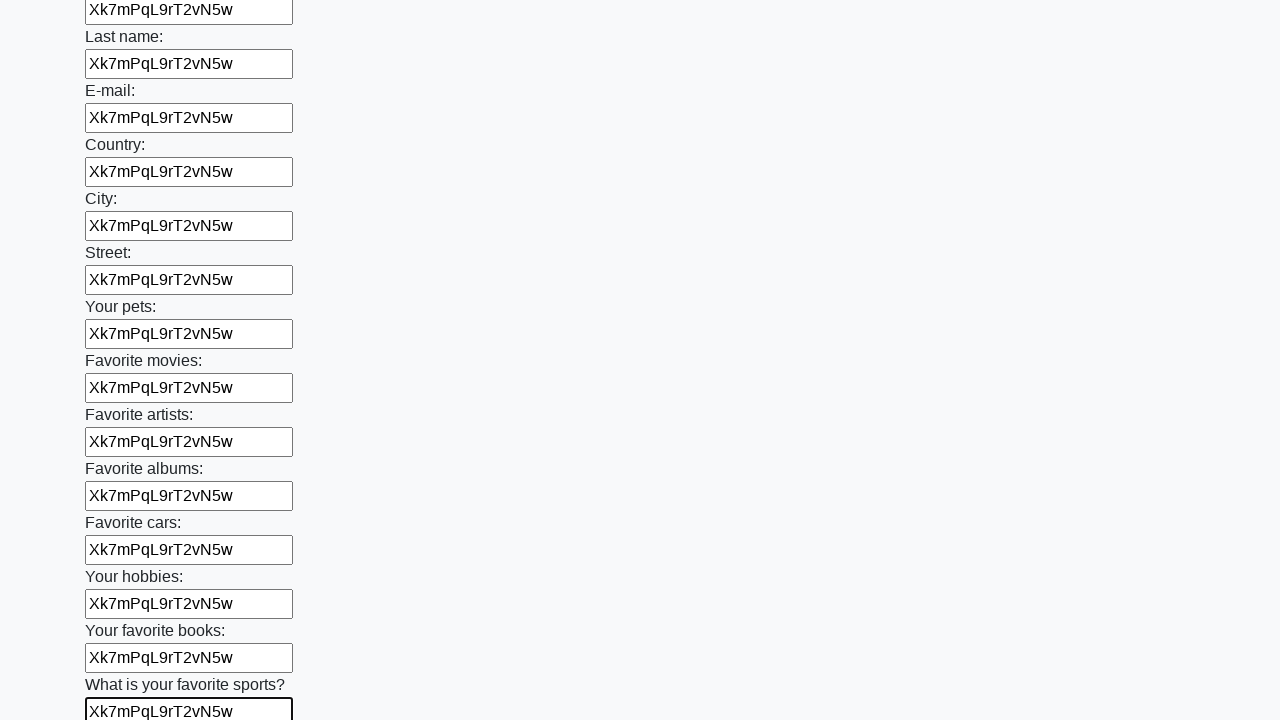

Filled an input field with random string 'Xk7mPqL9rT2vN5w' on input >> nth=14
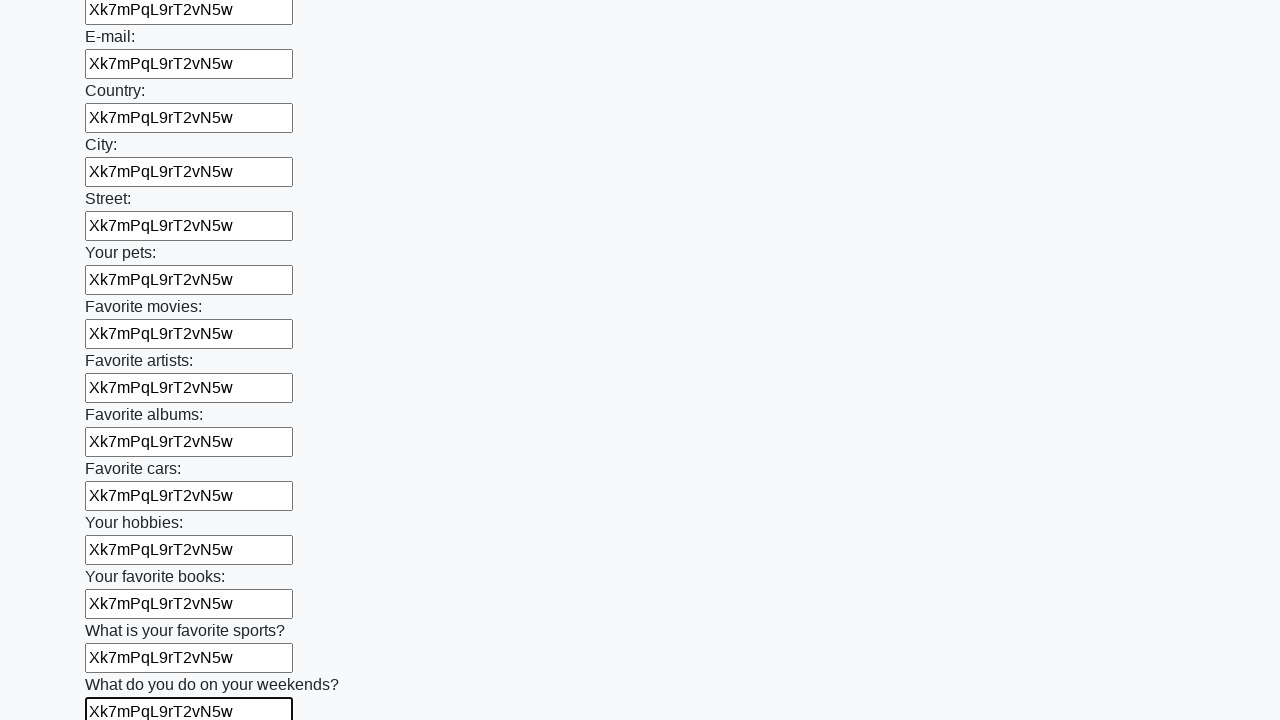

Filled an input field with random string 'Xk7mPqL9rT2vN5w' on input >> nth=15
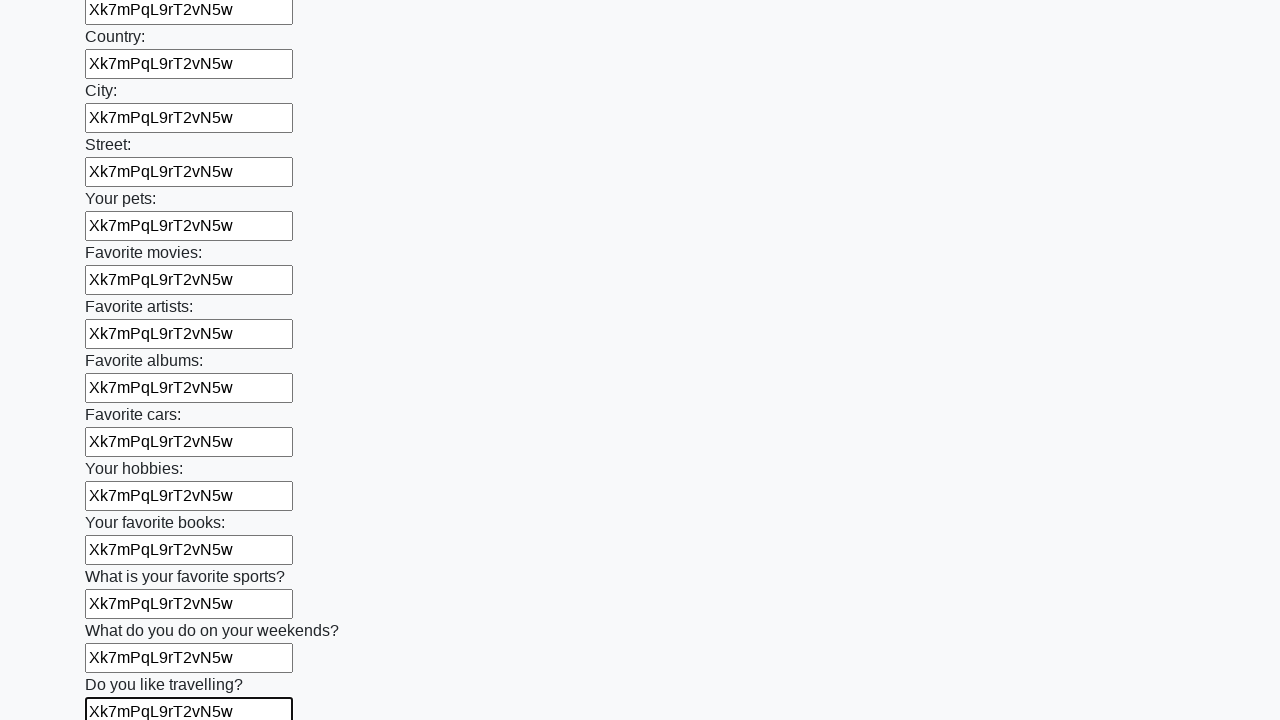

Filled an input field with random string 'Xk7mPqL9rT2vN5w' on input >> nth=16
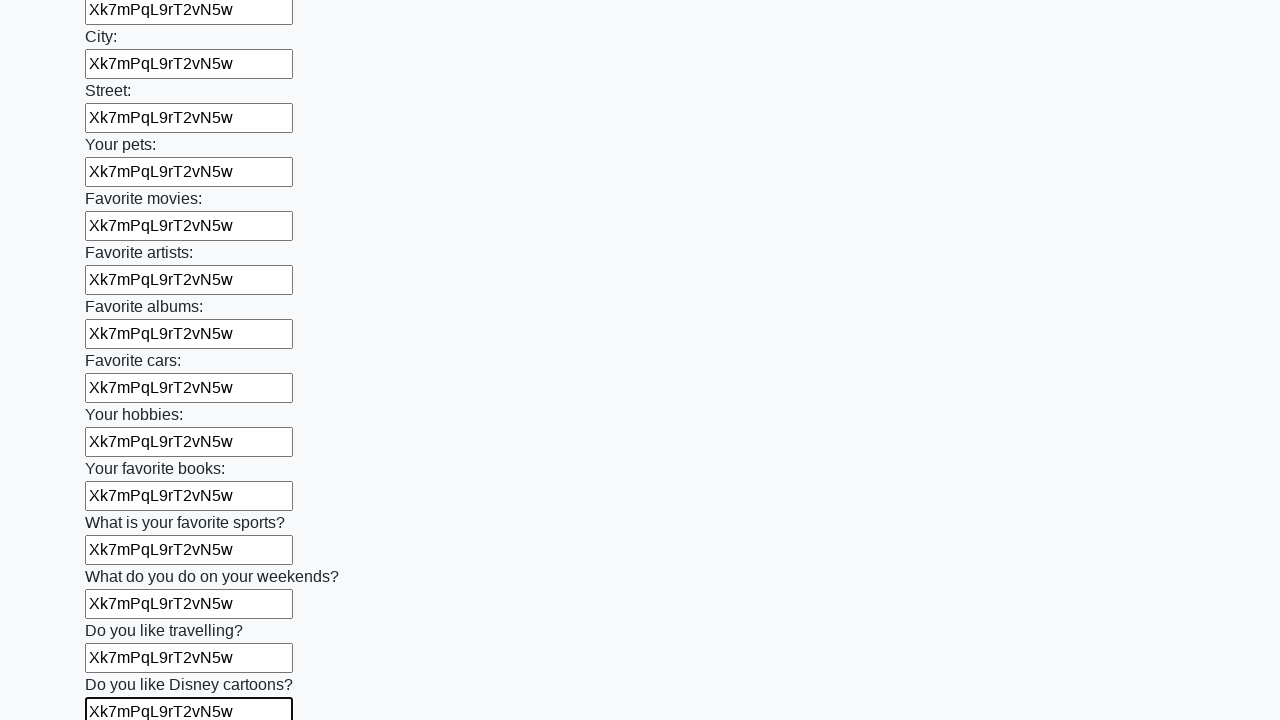

Filled an input field with random string 'Xk7mPqL9rT2vN5w' on input >> nth=17
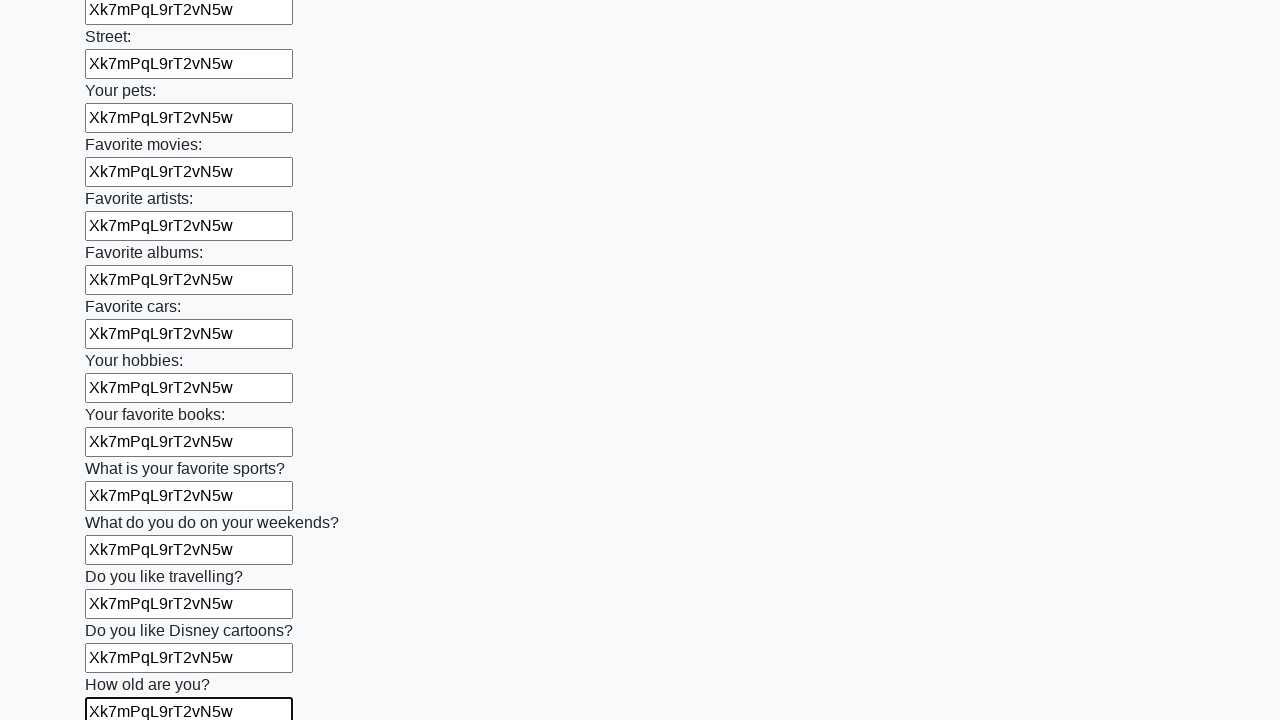

Filled an input field with random string 'Xk7mPqL9rT2vN5w' on input >> nth=18
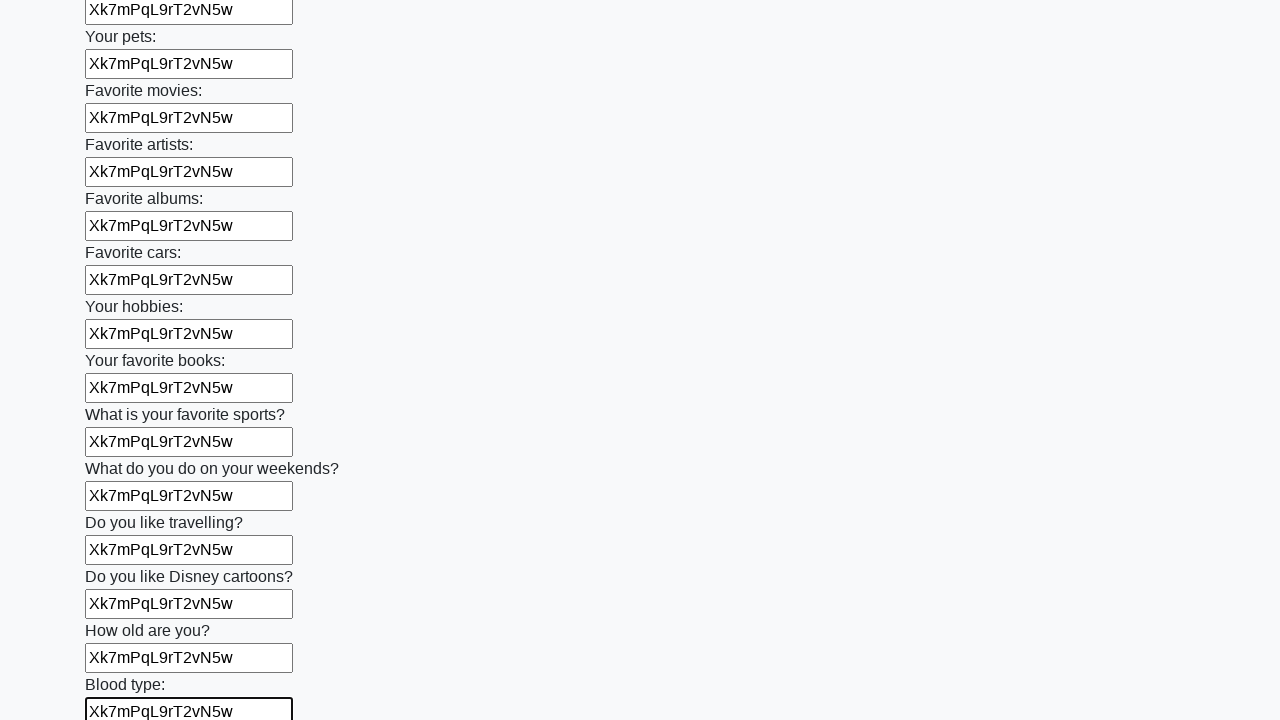

Filled an input field with random string 'Xk7mPqL9rT2vN5w' on input >> nth=19
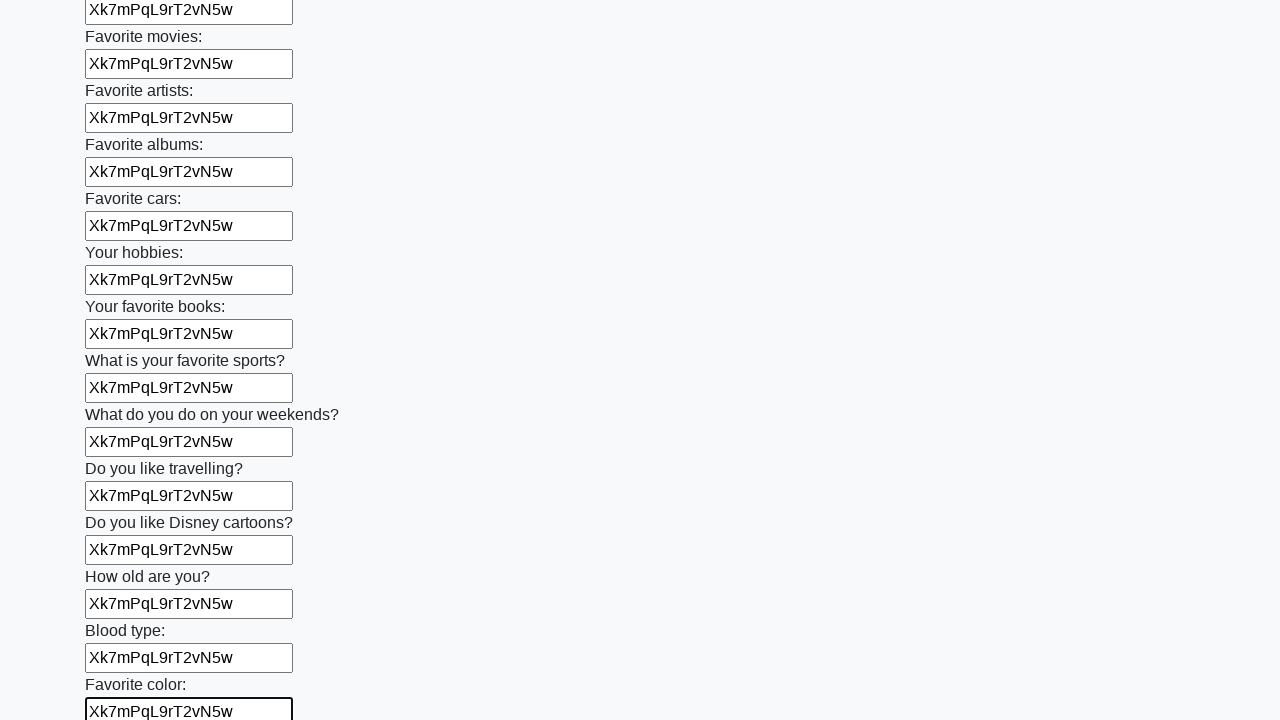

Filled an input field with random string 'Xk7mPqL9rT2vN5w' on input >> nth=20
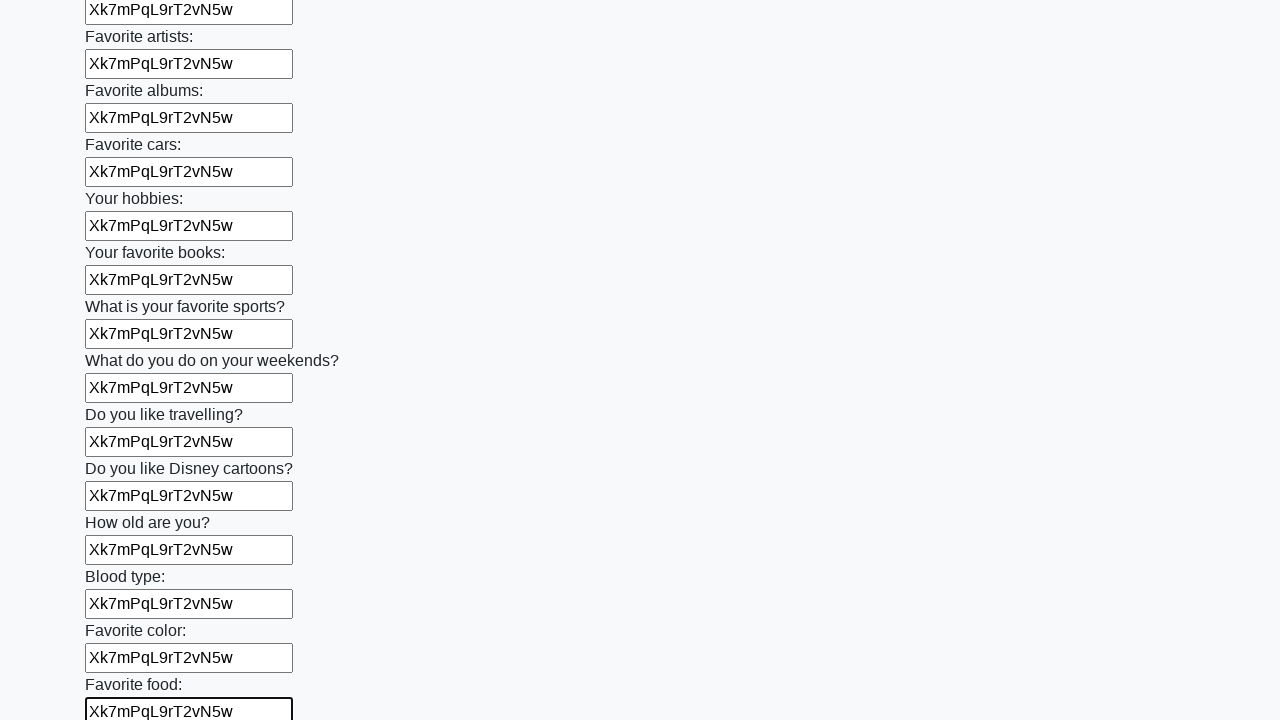

Filled an input field with random string 'Xk7mPqL9rT2vN5w' on input >> nth=21
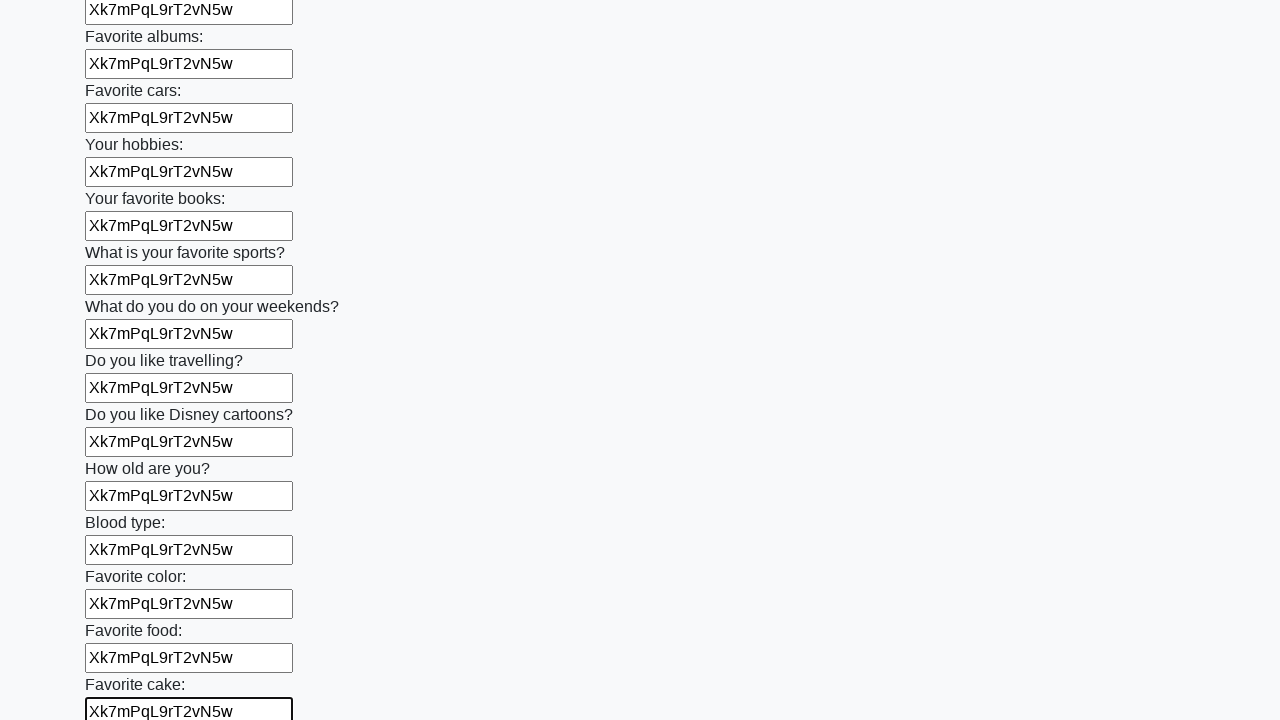

Filled an input field with random string 'Xk7mPqL9rT2vN5w' on input >> nth=22
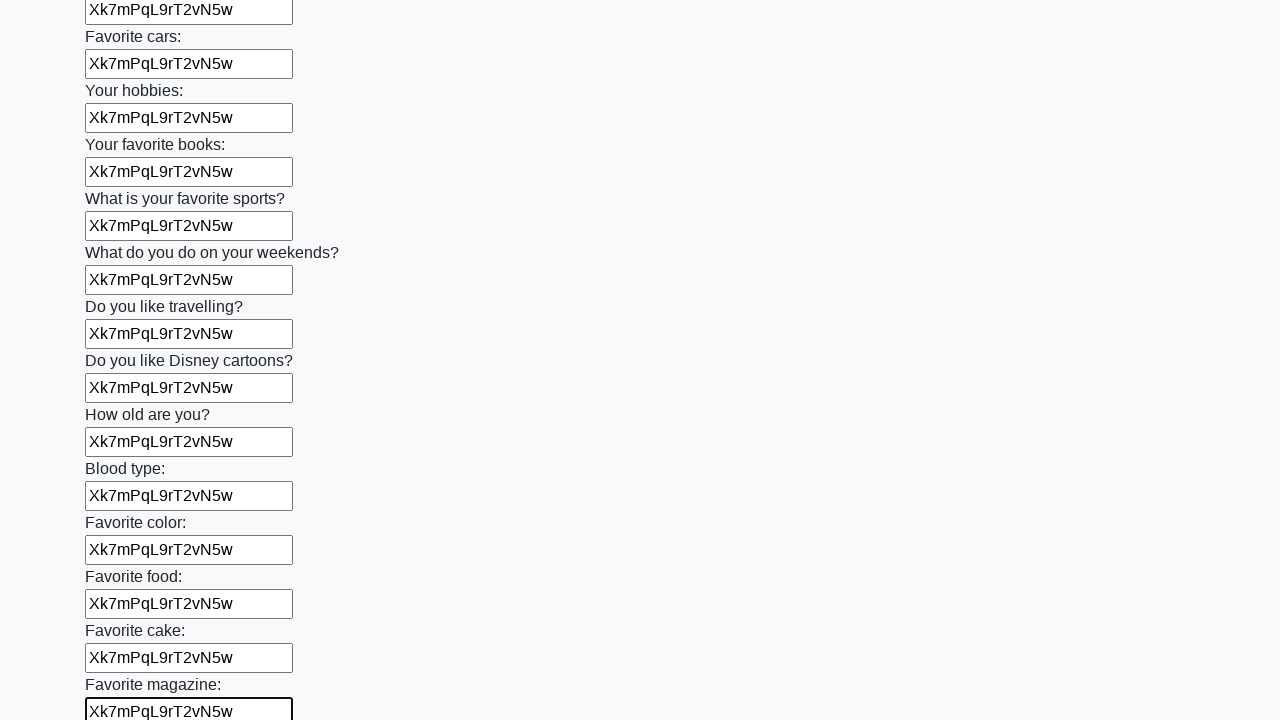

Filled an input field with random string 'Xk7mPqL9rT2vN5w' on input >> nth=23
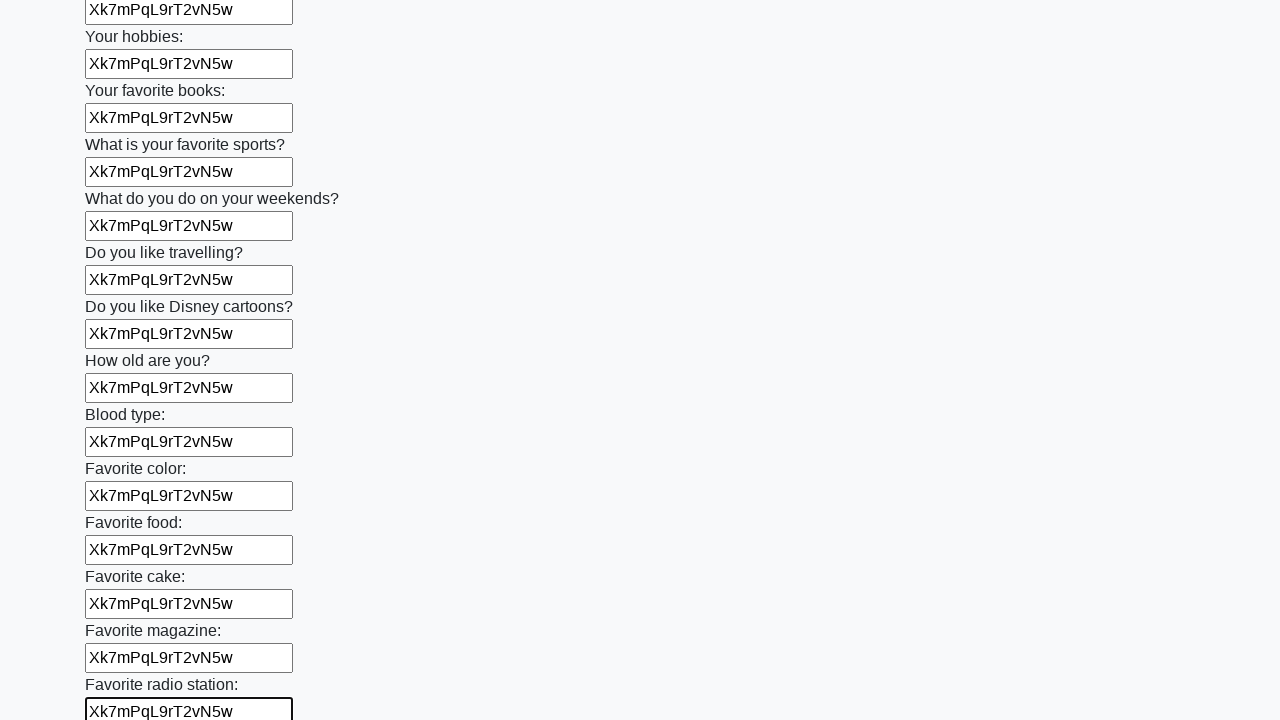

Filled an input field with random string 'Xk7mPqL9rT2vN5w' on input >> nth=24
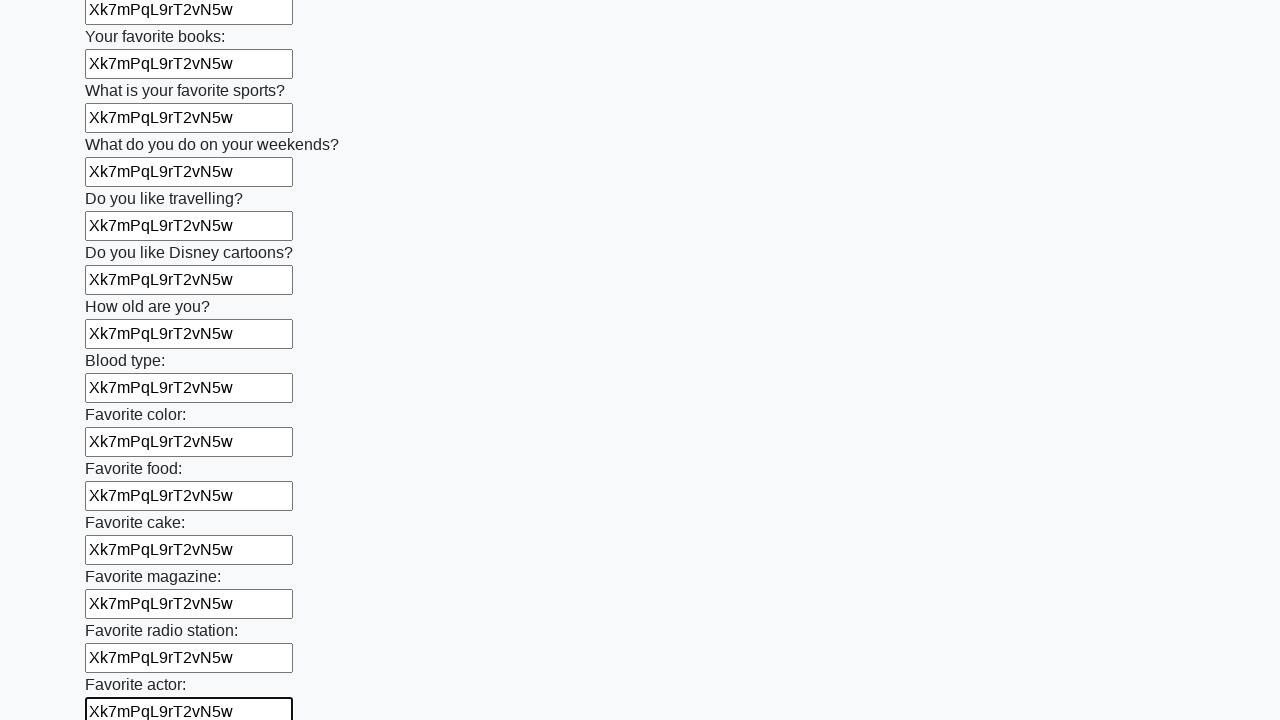

Filled an input field with random string 'Xk7mPqL9rT2vN5w' on input >> nth=25
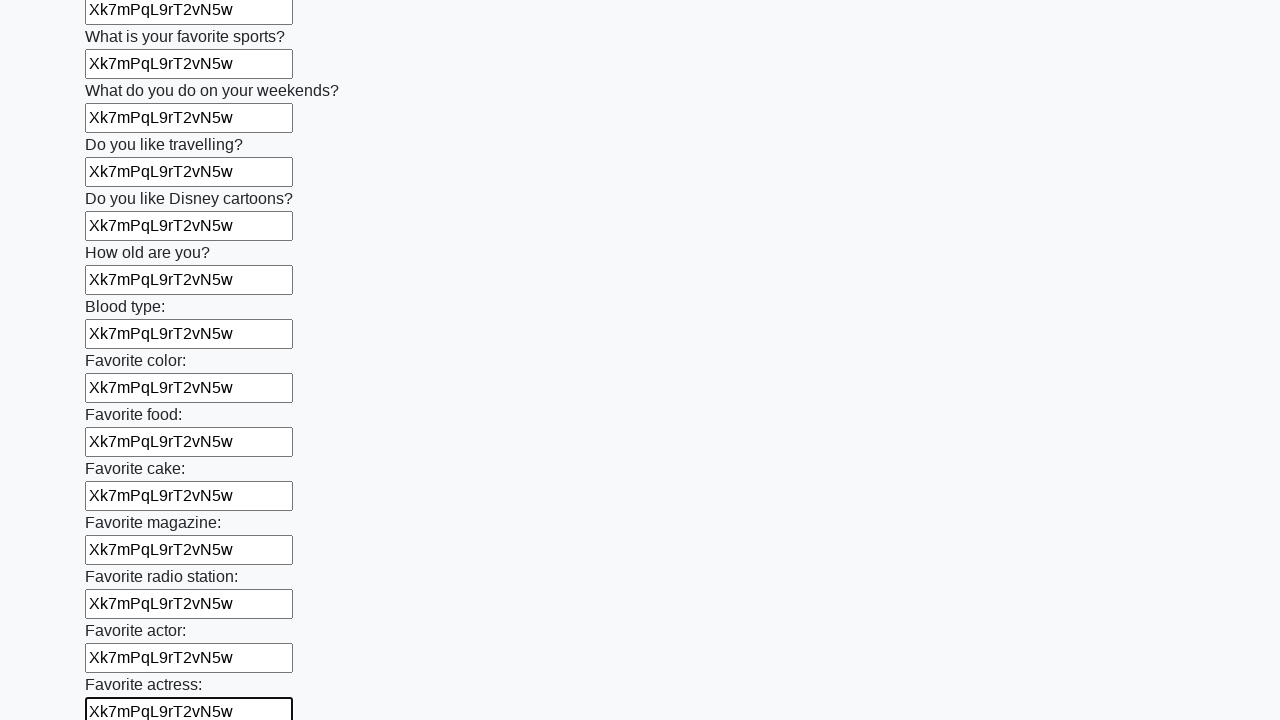

Filled an input field with random string 'Xk7mPqL9rT2vN5w' on input >> nth=26
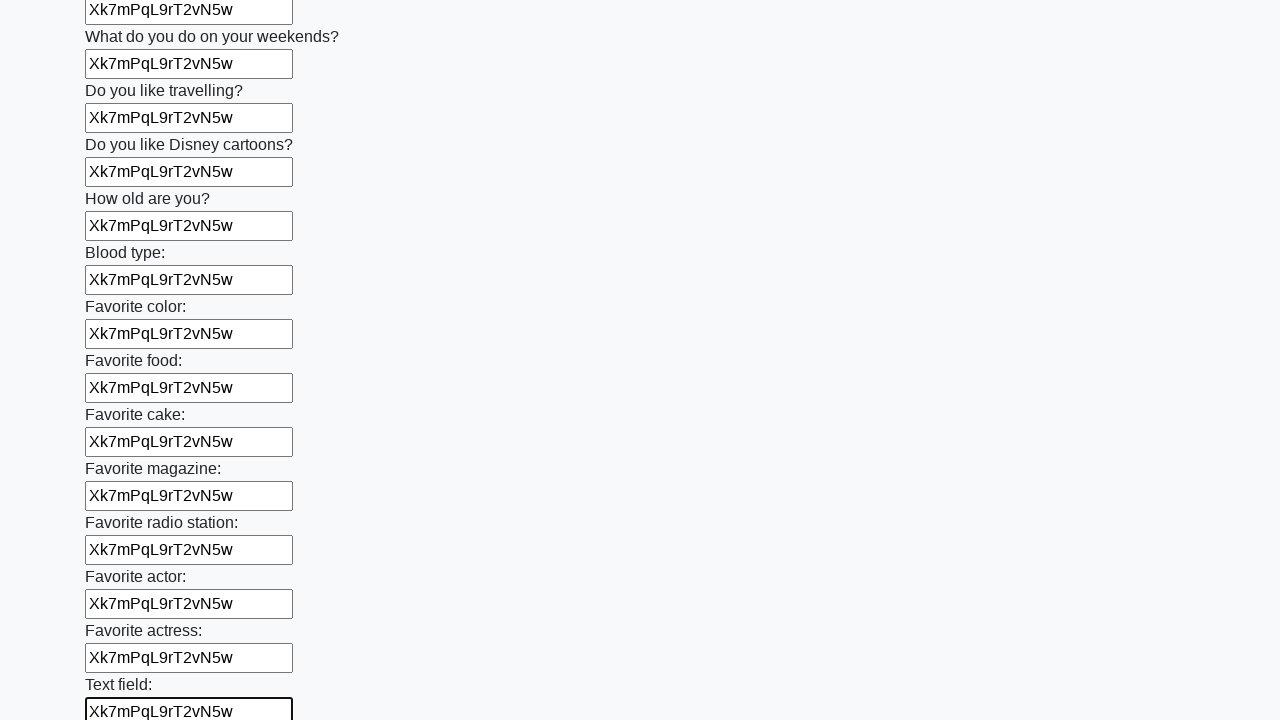

Filled an input field with random string 'Xk7mPqL9rT2vN5w' on input >> nth=27
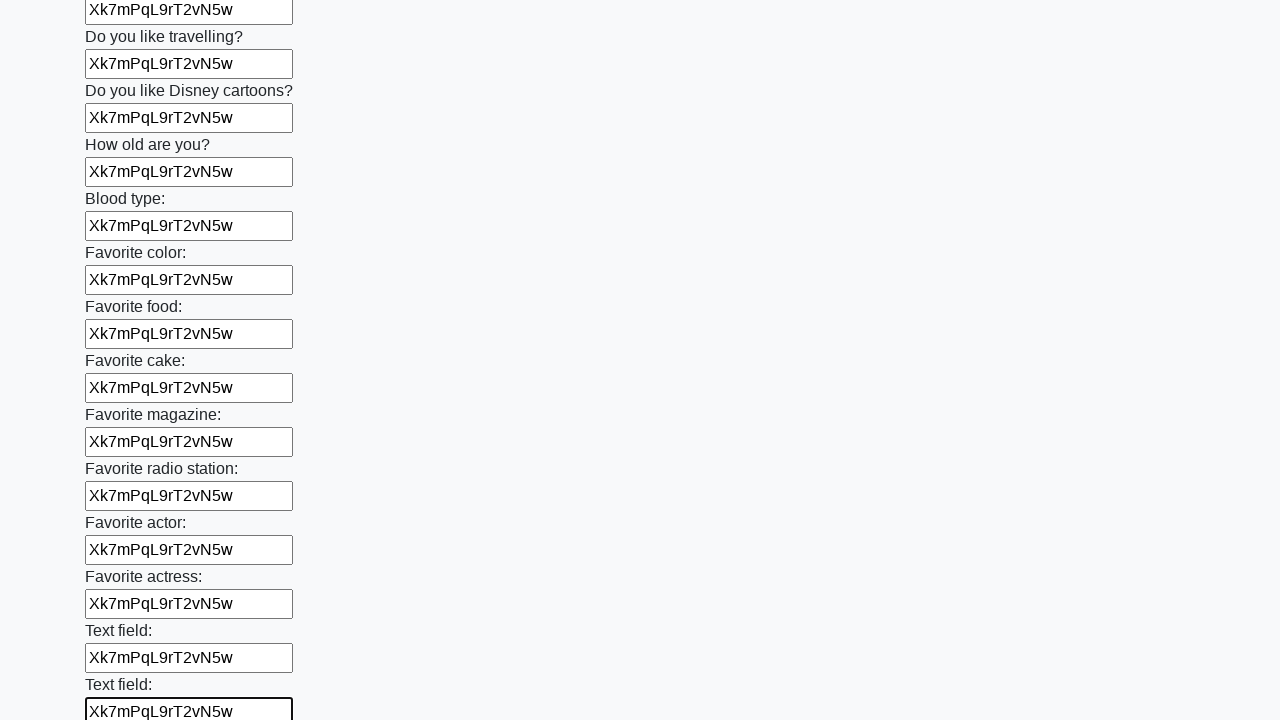

Filled an input field with random string 'Xk7mPqL9rT2vN5w' on input >> nth=28
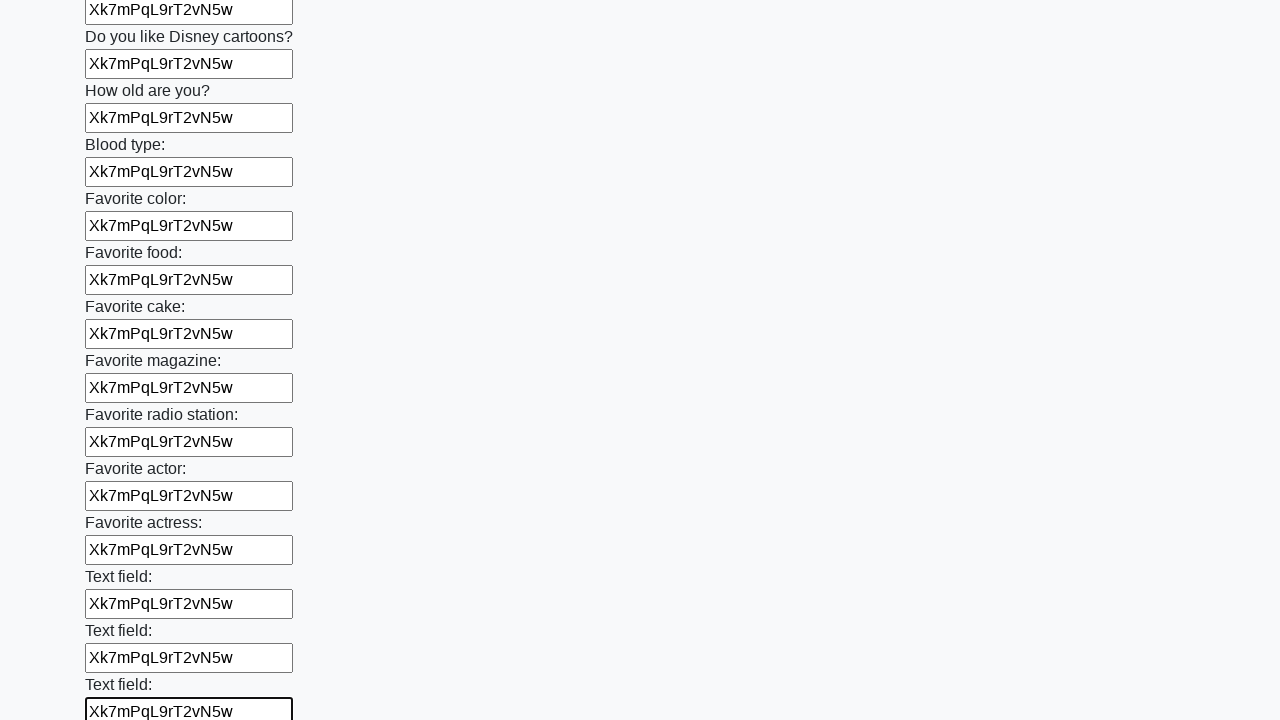

Filled an input field with random string 'Xk7mPqL9rT2vN5w' on input >> nth=29
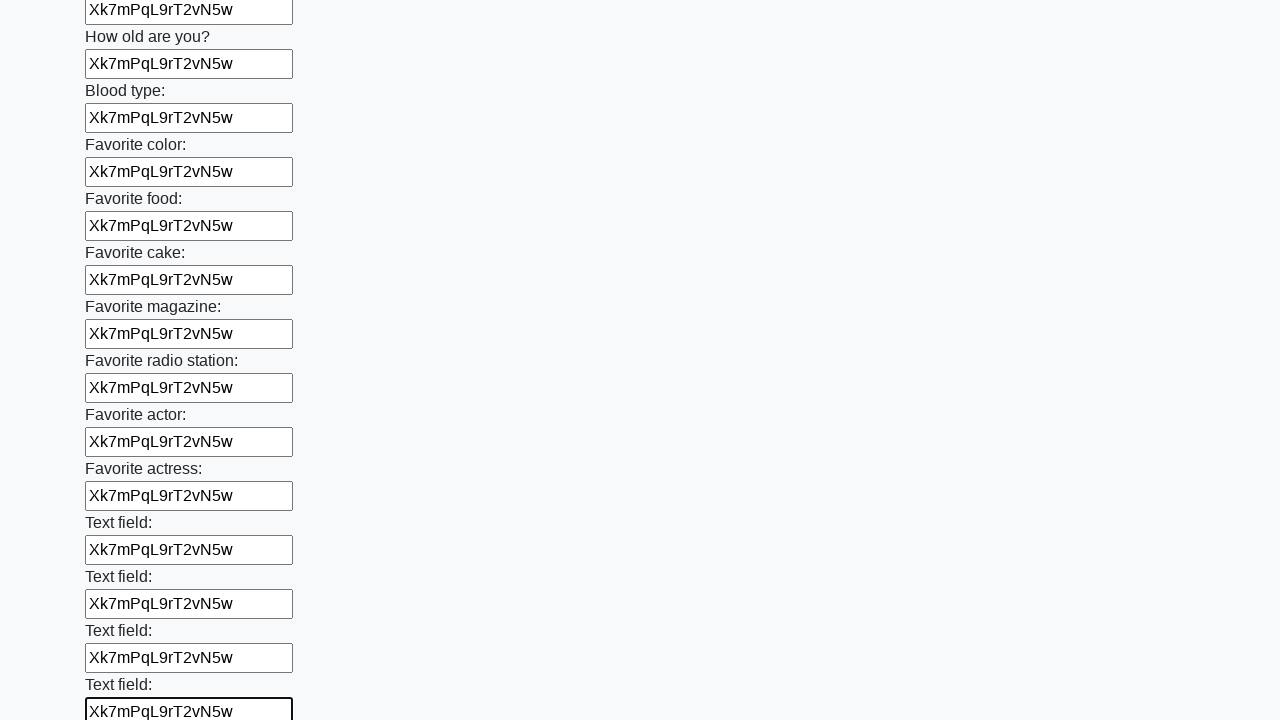

Filled an input field with random string 'Xk7mPqL9rT2vN5w' on input >> nth=30
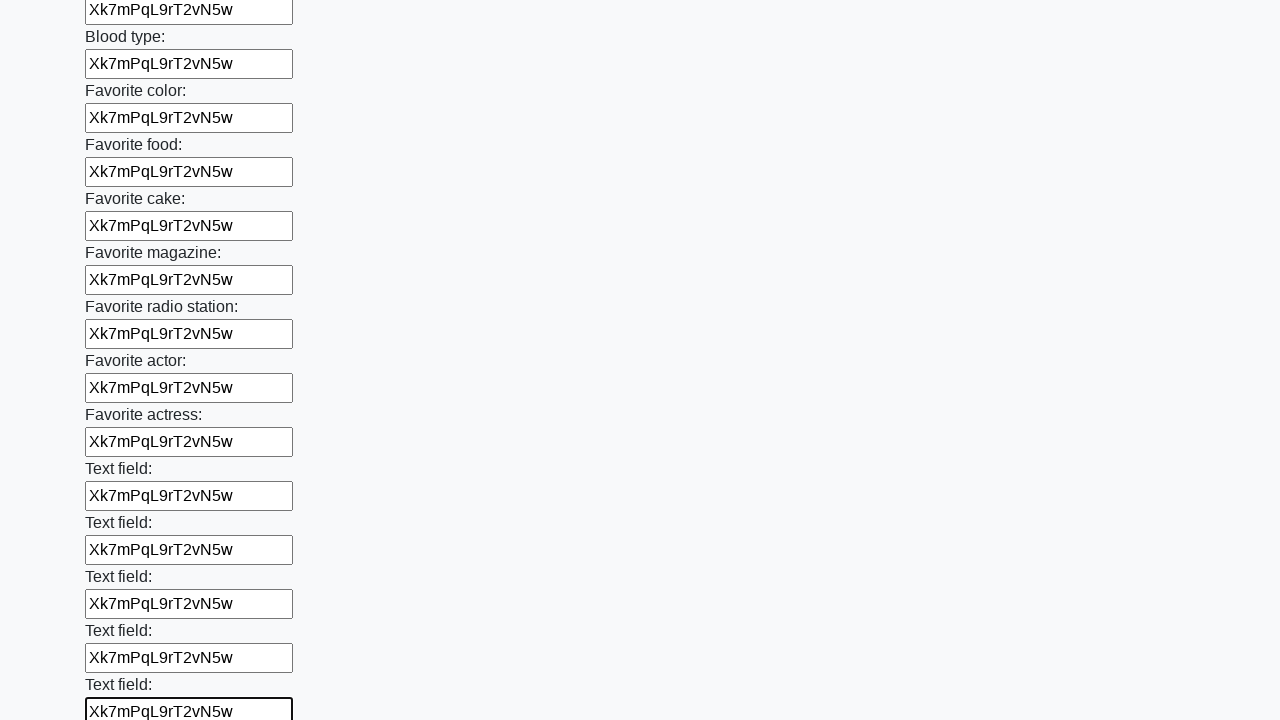

Filled an input field with random string 'Xk7mPqL9rT2vN5w' on input >> nth=31
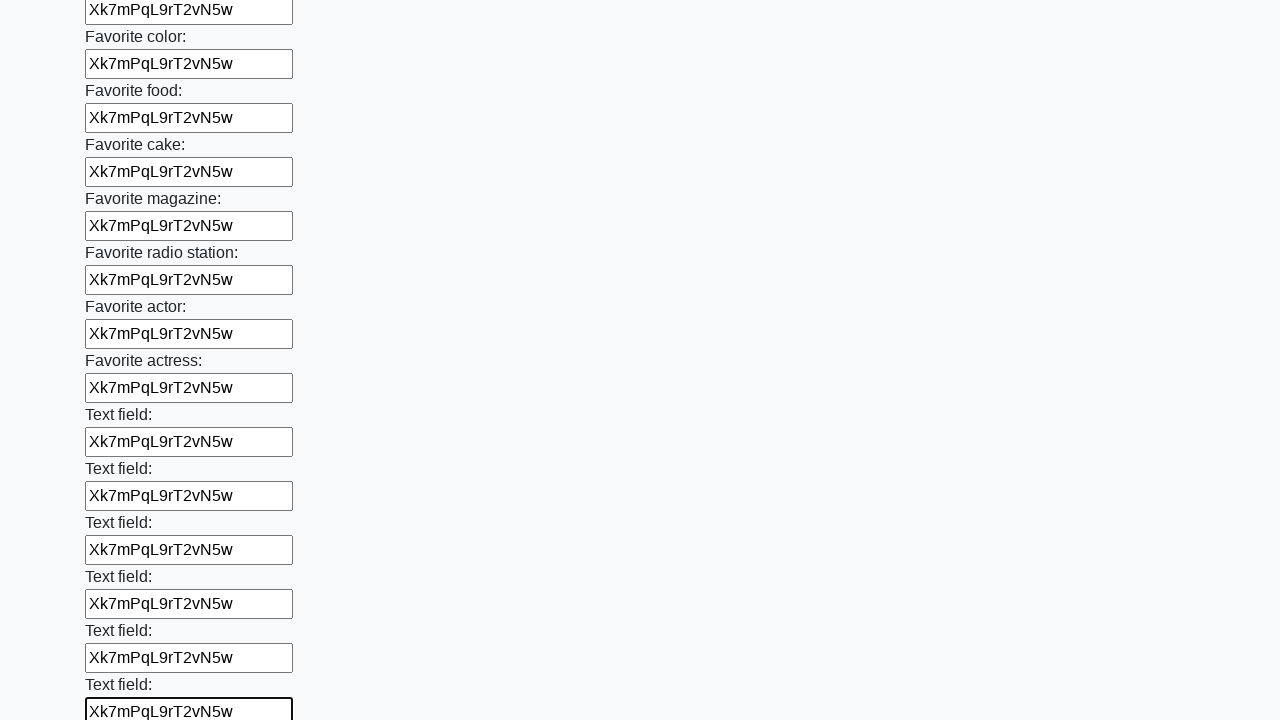

Filled an input field with random string 'Xk7mPqL9rT2vN5w' on input >> nth=32
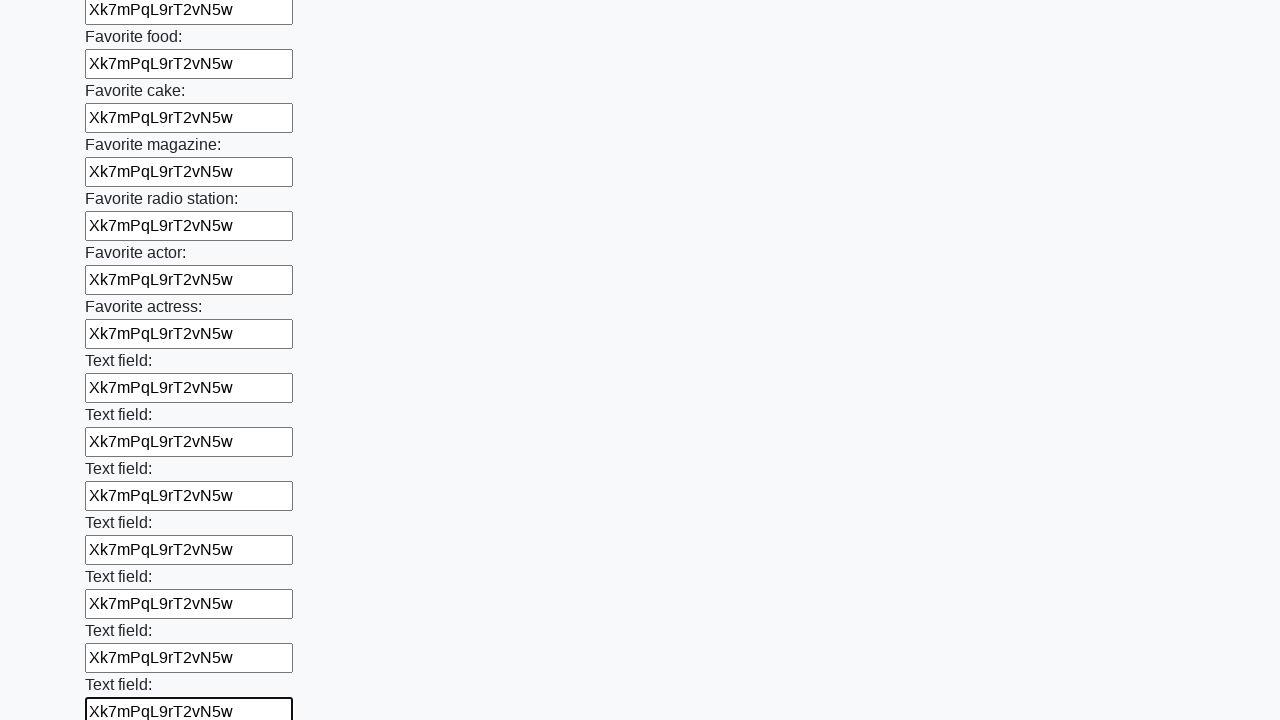

Filled an input field with random string 'Xk7mPqL9rT2vN5w' on input >> nth=33
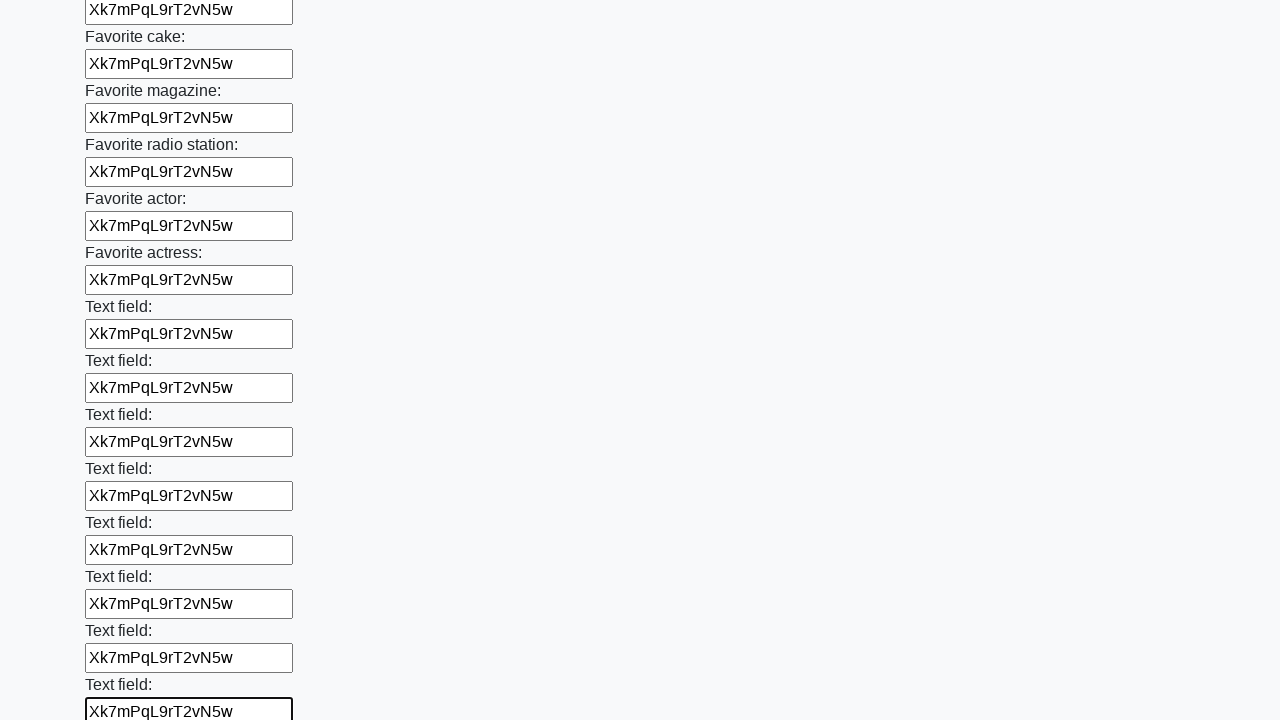

Filled an input field with random string 'Xk7mPqL9rT2vN5w' on input >> nth=34
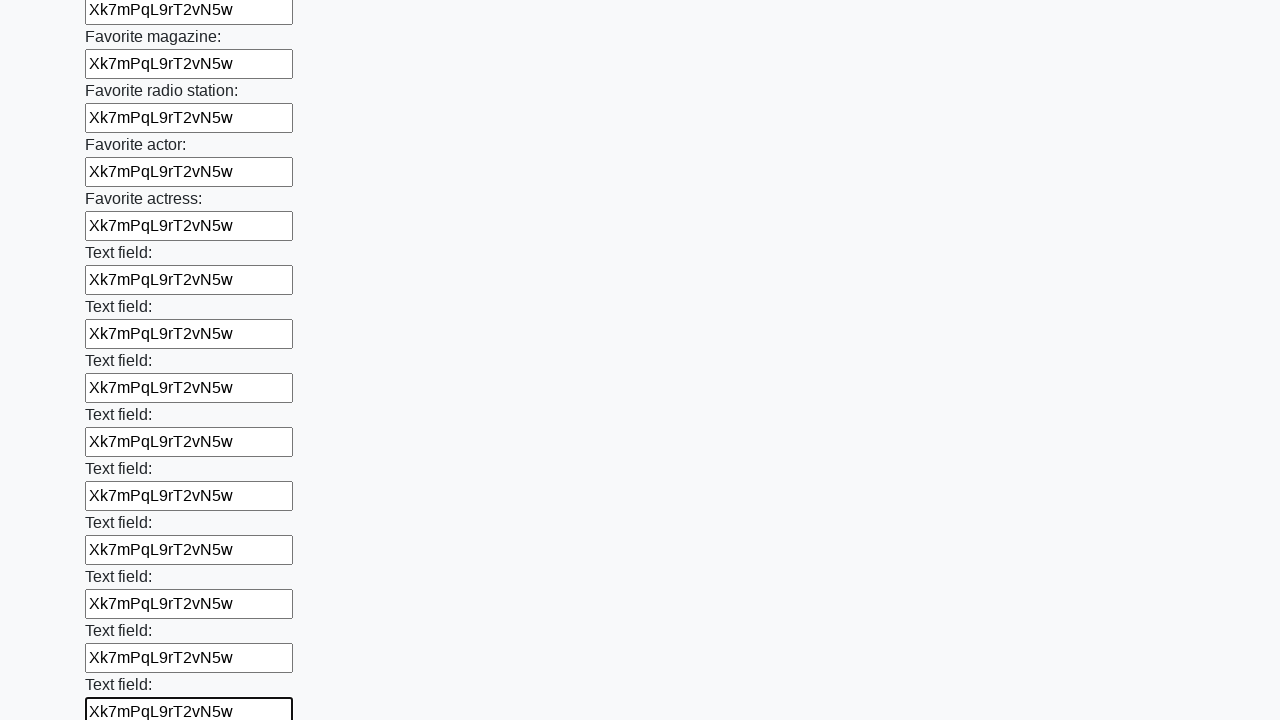

Filled an input field with random string 'Xk7mPqL9rT2vN5w' on input >> nth=35
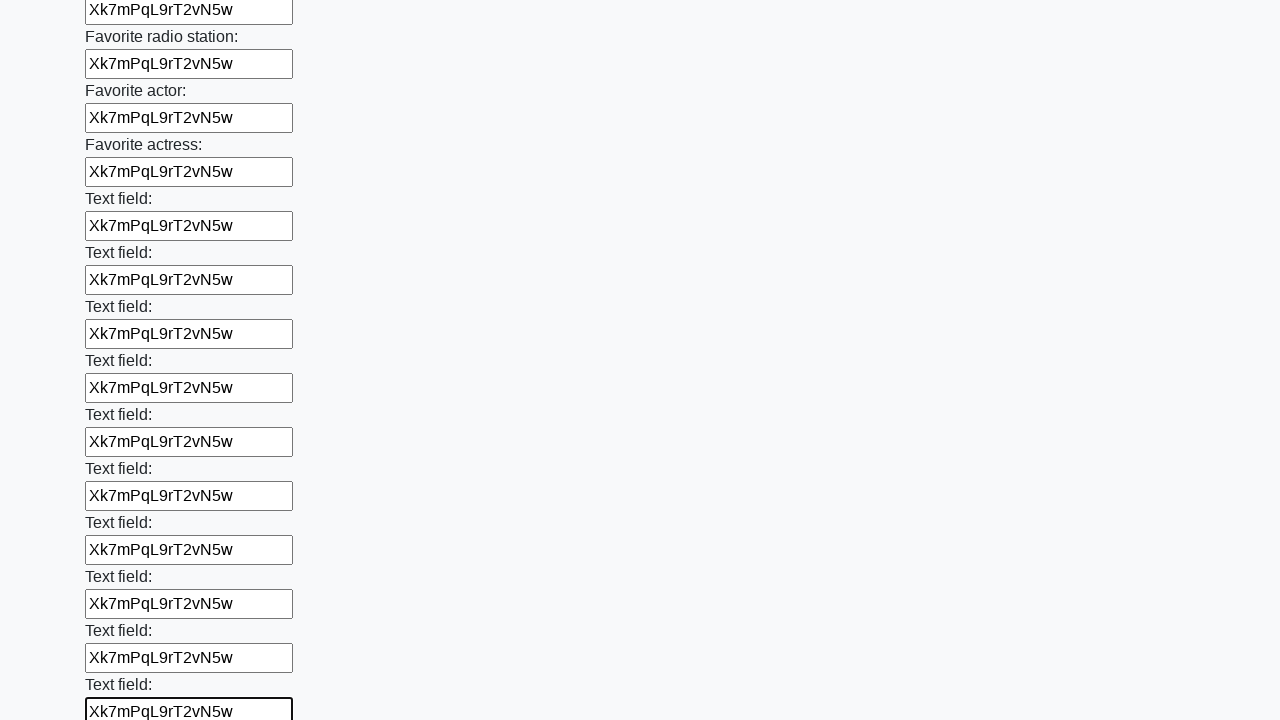

Filled an input field with random string 'Xk7mPqL9rT2vN5w' on input >> nth=36
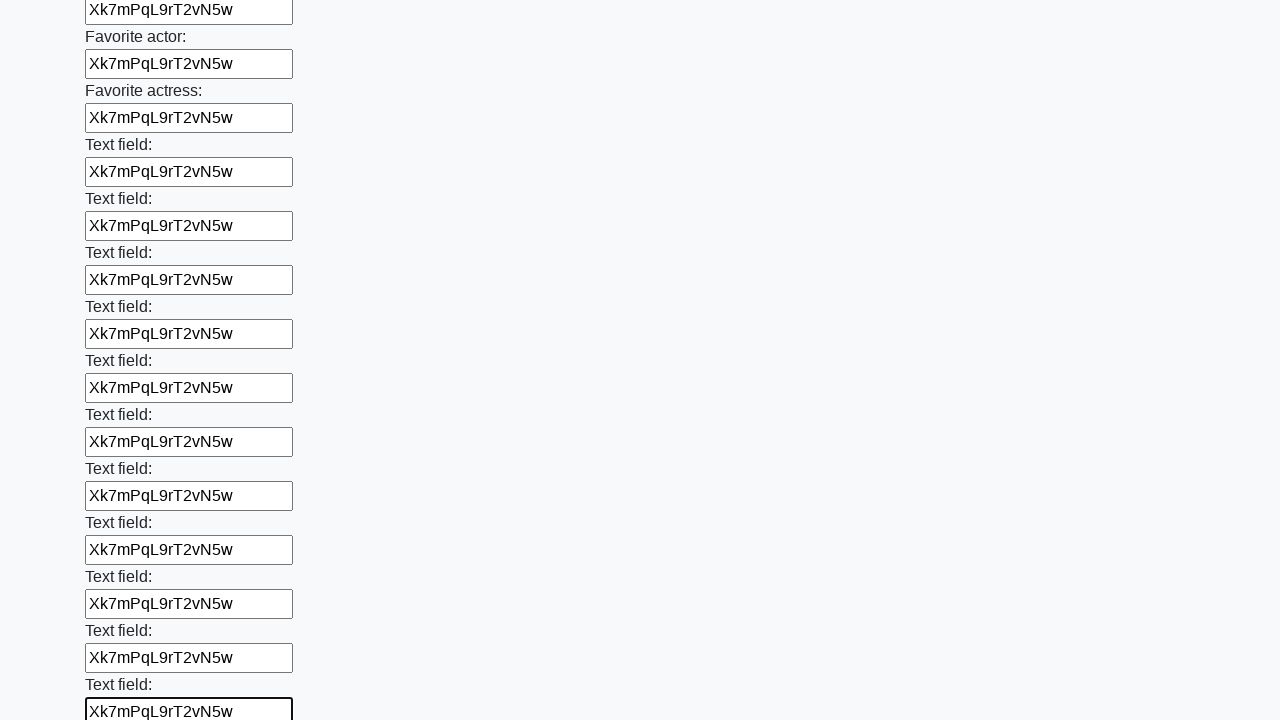

Filled an input field with random string 'Xk7mPqL9rT2vN5w' on input >> nth=37
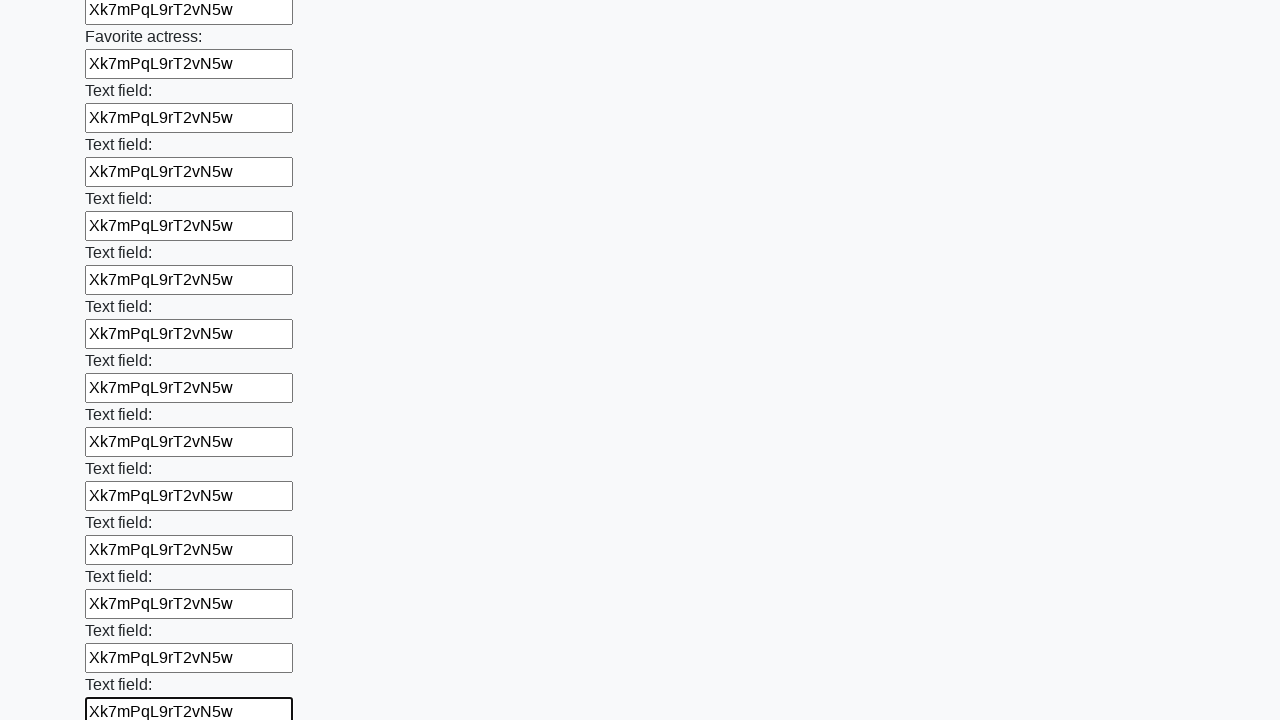

Filled an input field with random string 'Xk7mPqL9rT2vN5w' on input >> nth=38
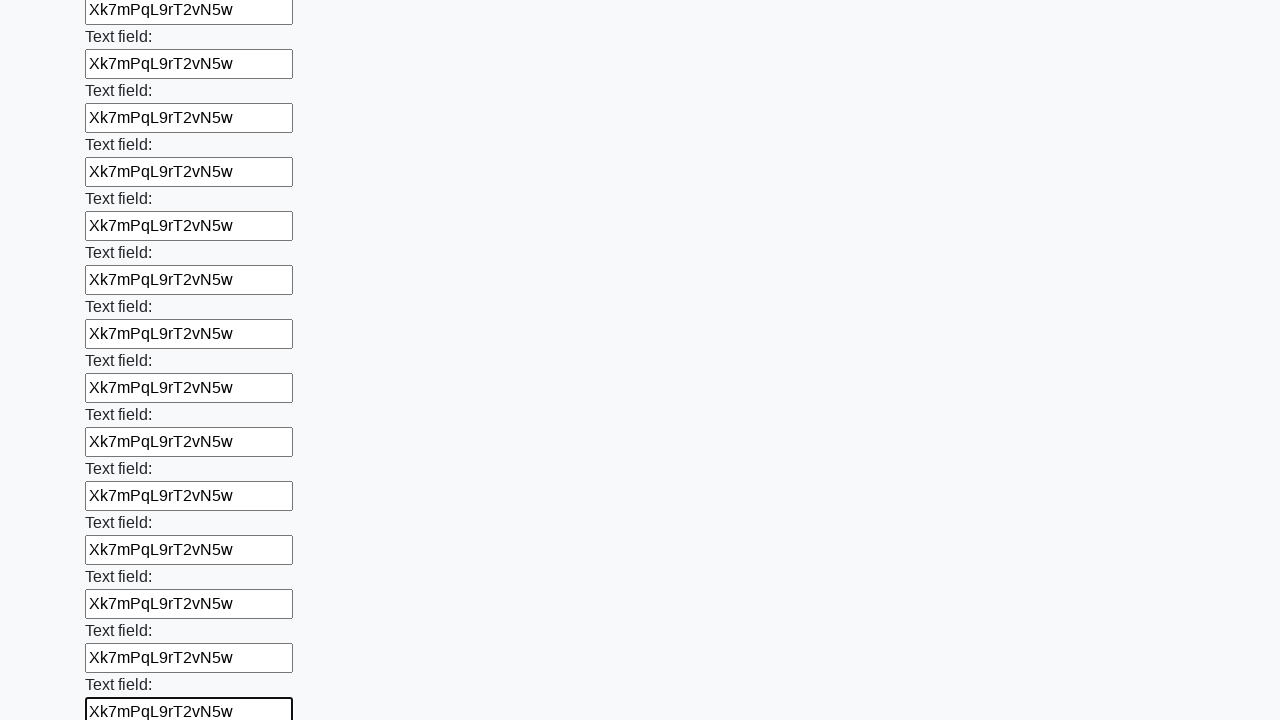

Filled an input field with random string 'Xk7mPqL9rT2vN5w' on input >> nth=39
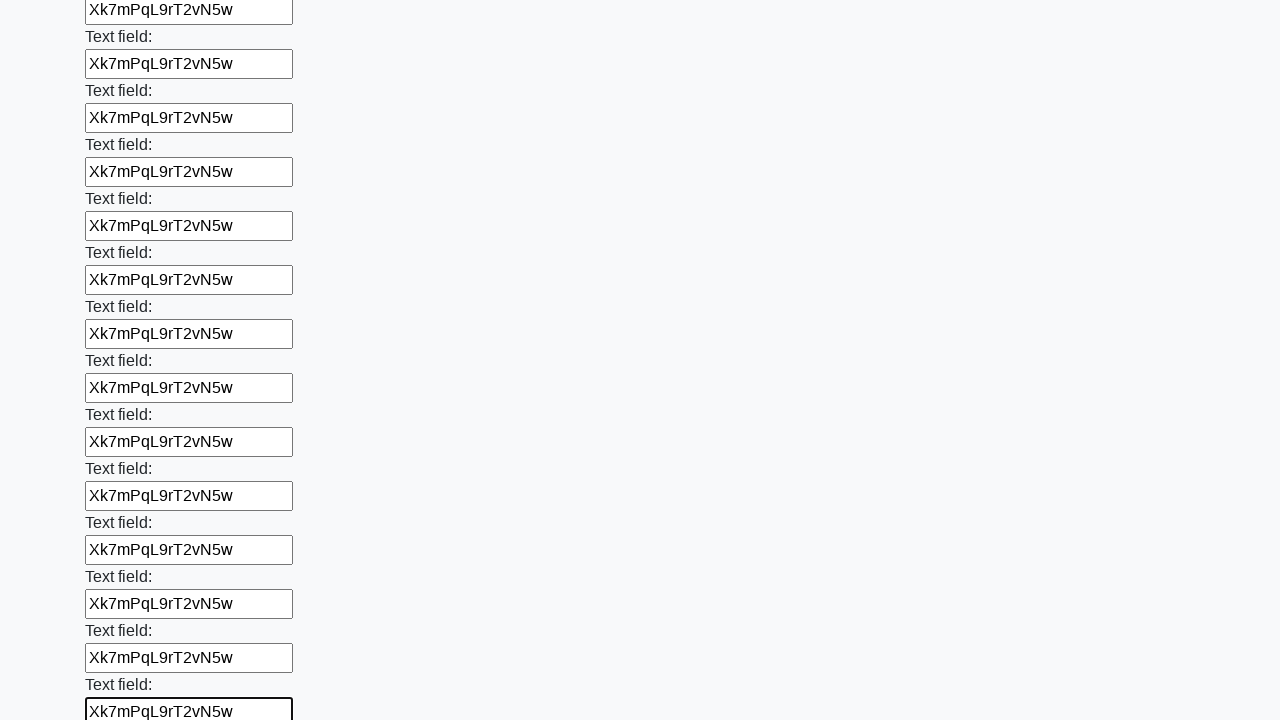

Filled an input field with random string 'Xk7mPqL9rT2vN5w' on input >> nth=40
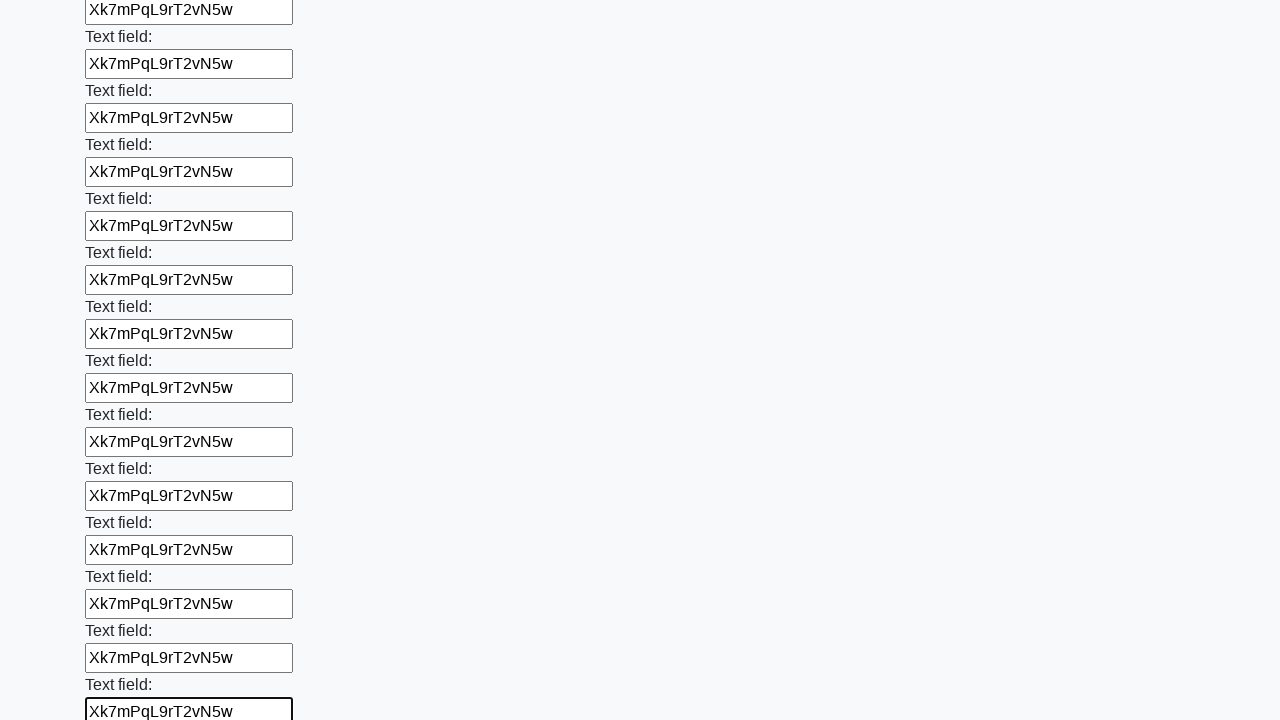

Filled an input field with random string 'Xk7mPqL9rT2vN5w' on input >> nth=41
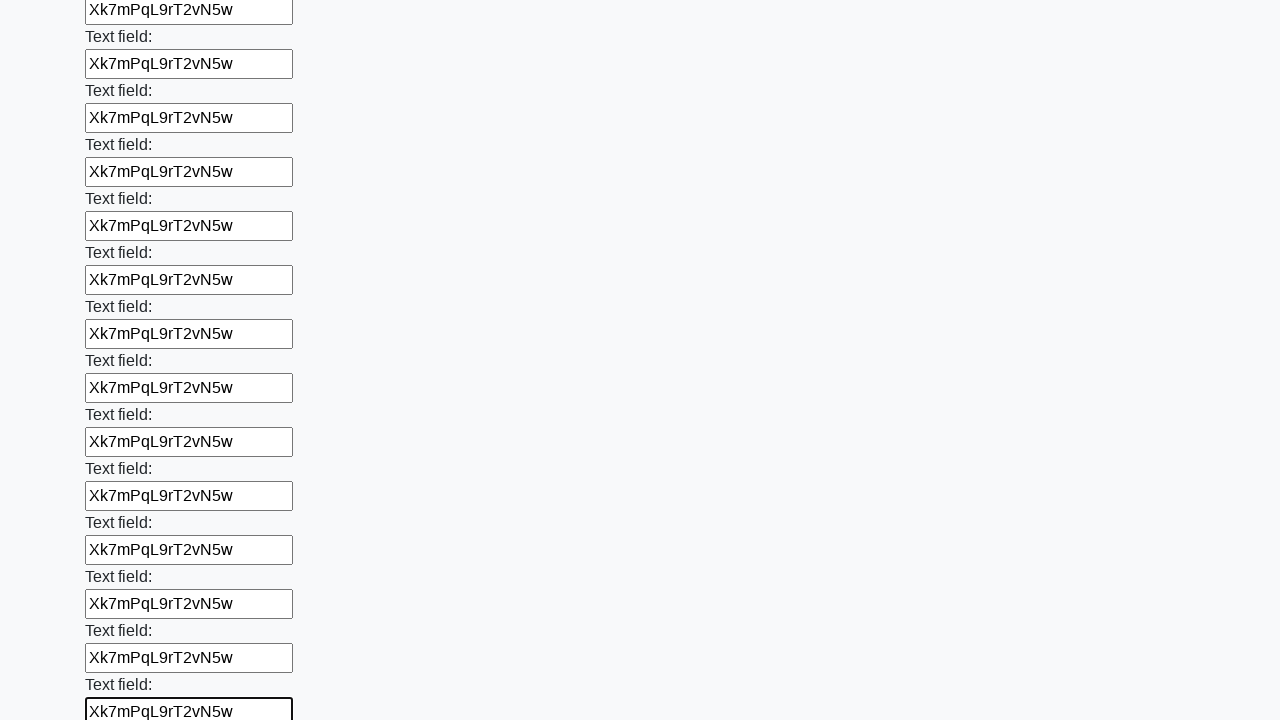

Filled an input field with random string 'Xk7mPqL9rT2vN5w' on input >> nth=42
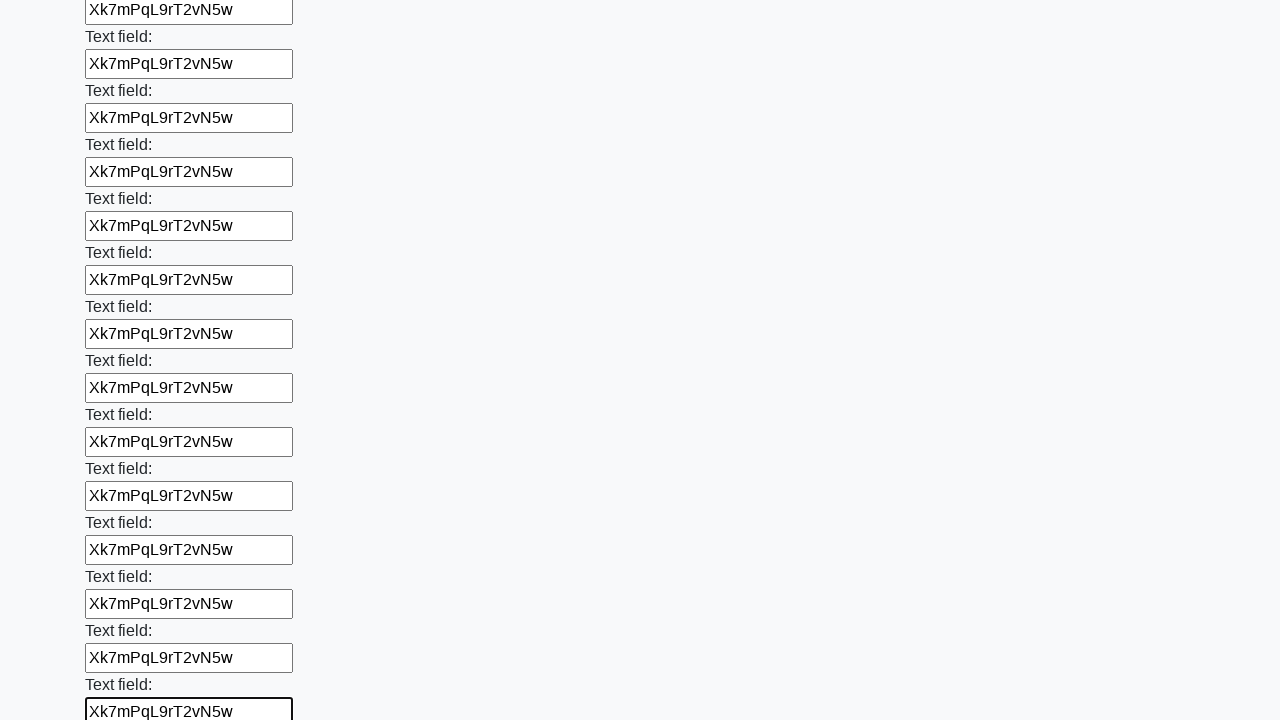

Filled an input field with random string 'Xk7mPqL9rT2vN5w' on input >> nth=43
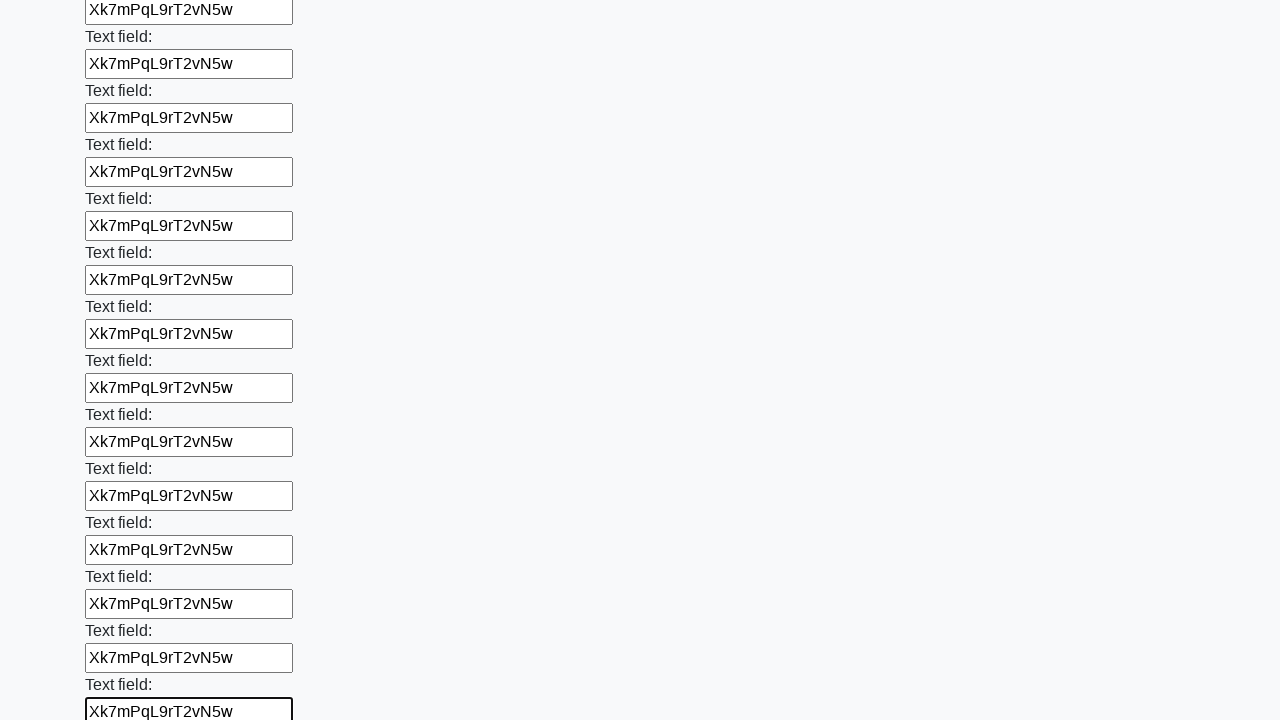

Filled an input field with random string 'Xk7mPqL9rT2vN5w' on input >> nth=44
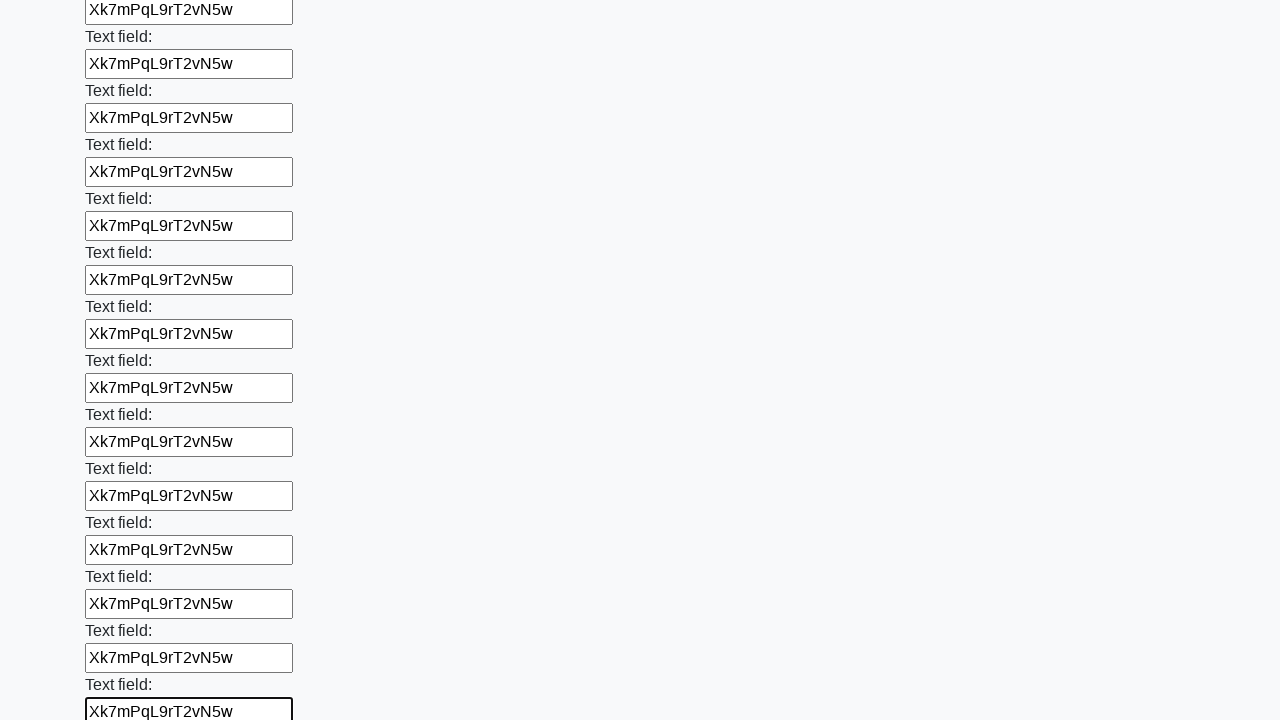

Filled an input field with random string 'Xk7mPqL9rT2vN5w' on input >> nth=45
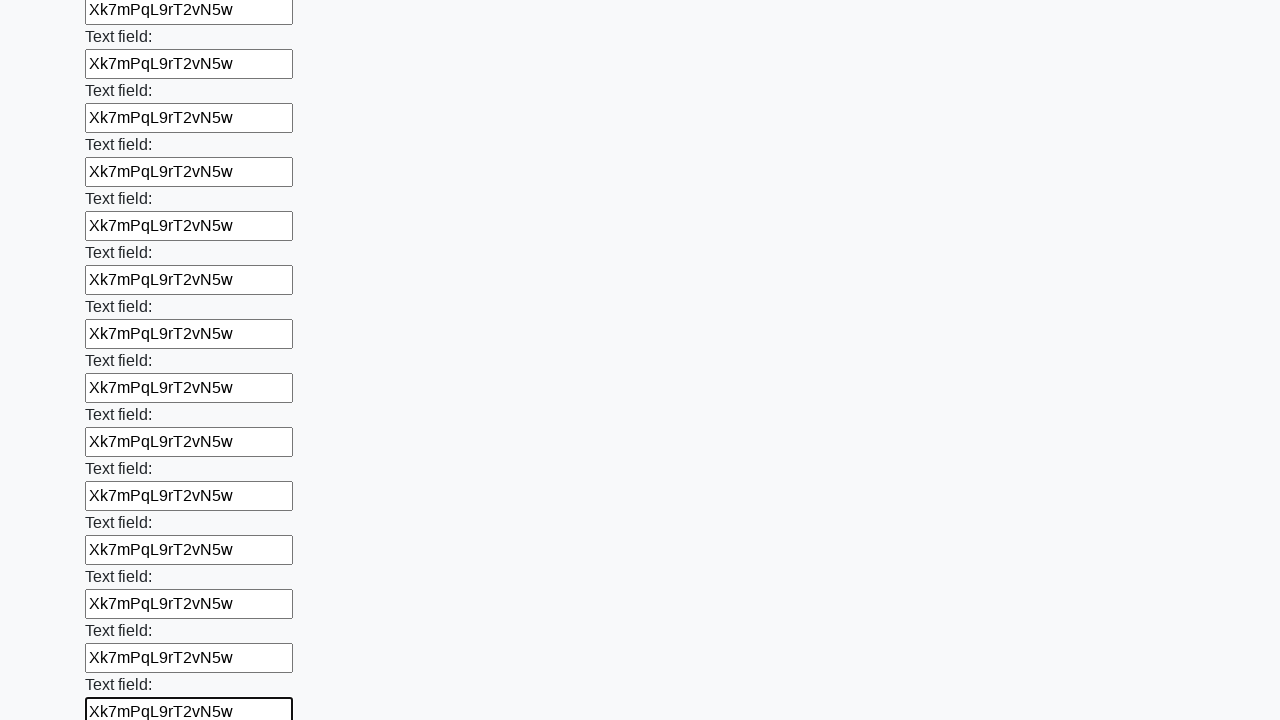

Filled an input field with random string 'Xk7mPqL9rT2vN5w' on input >> nth=46
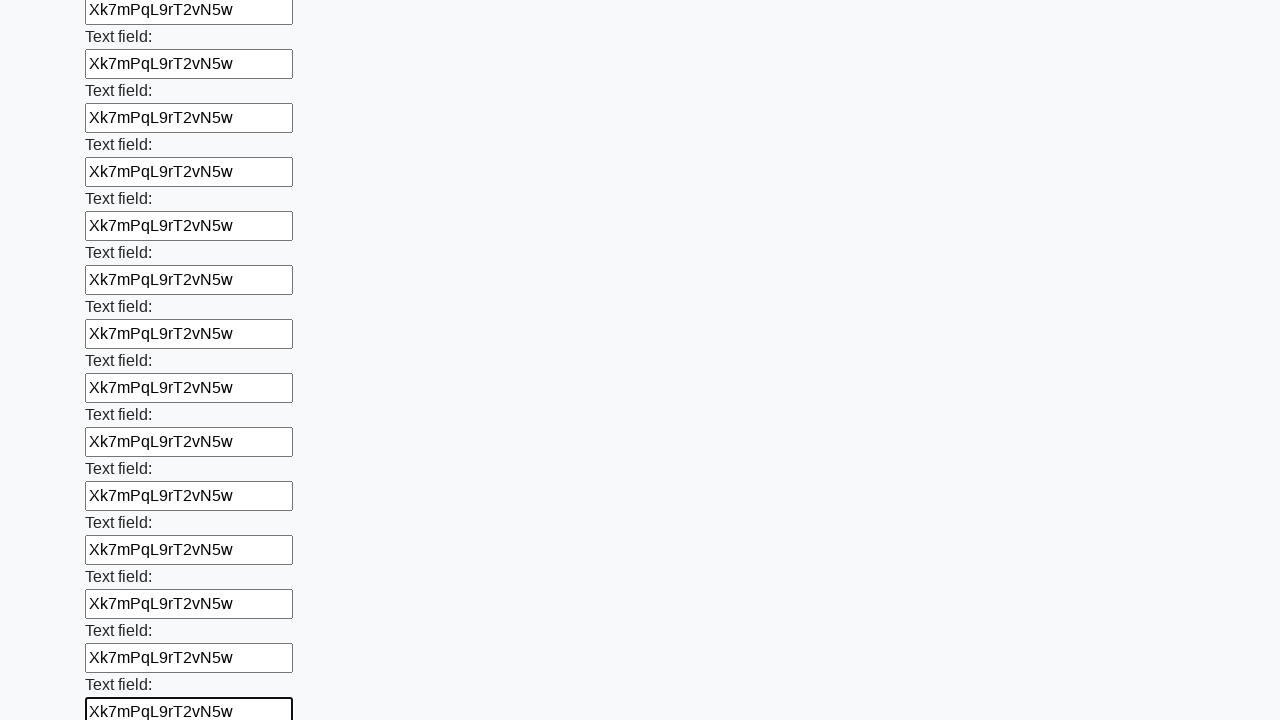

Filled an input field with random string 'Xk7mPqL9rT2vN5w' on input >> nth=47
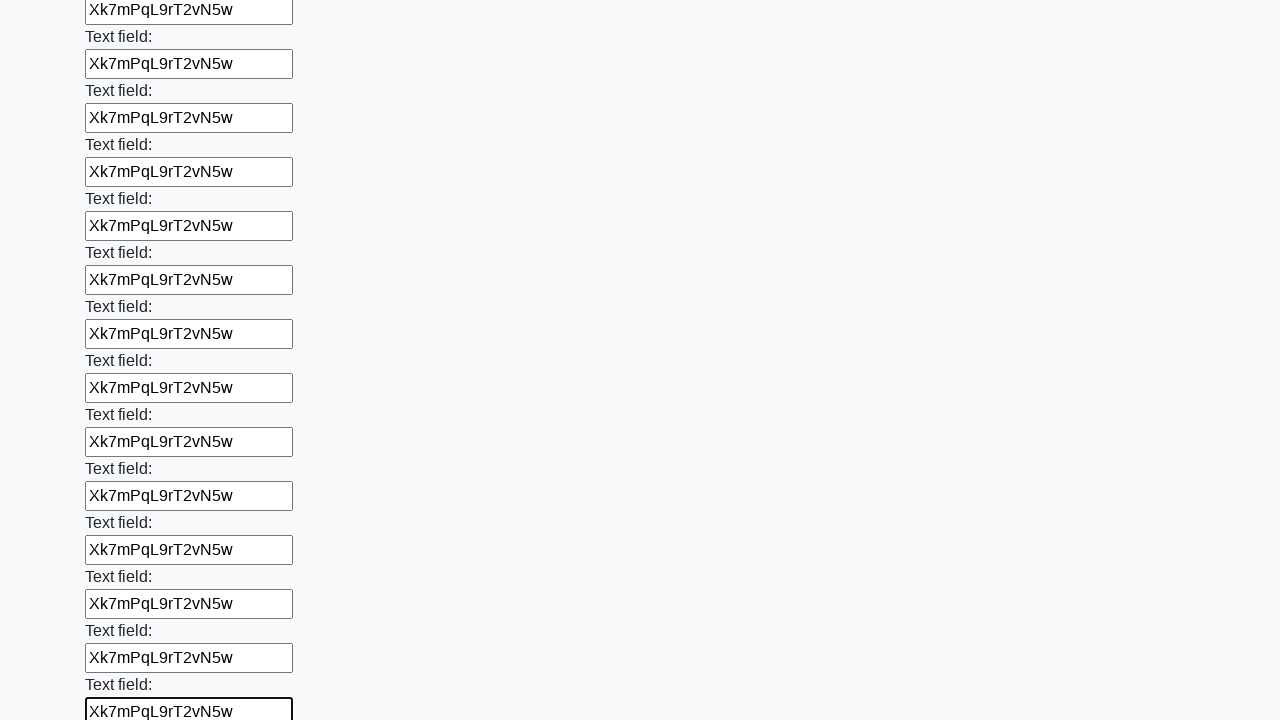

Filled an input field with random string 'Xk7mPqL9rT2vN5w' on input >> nth=48
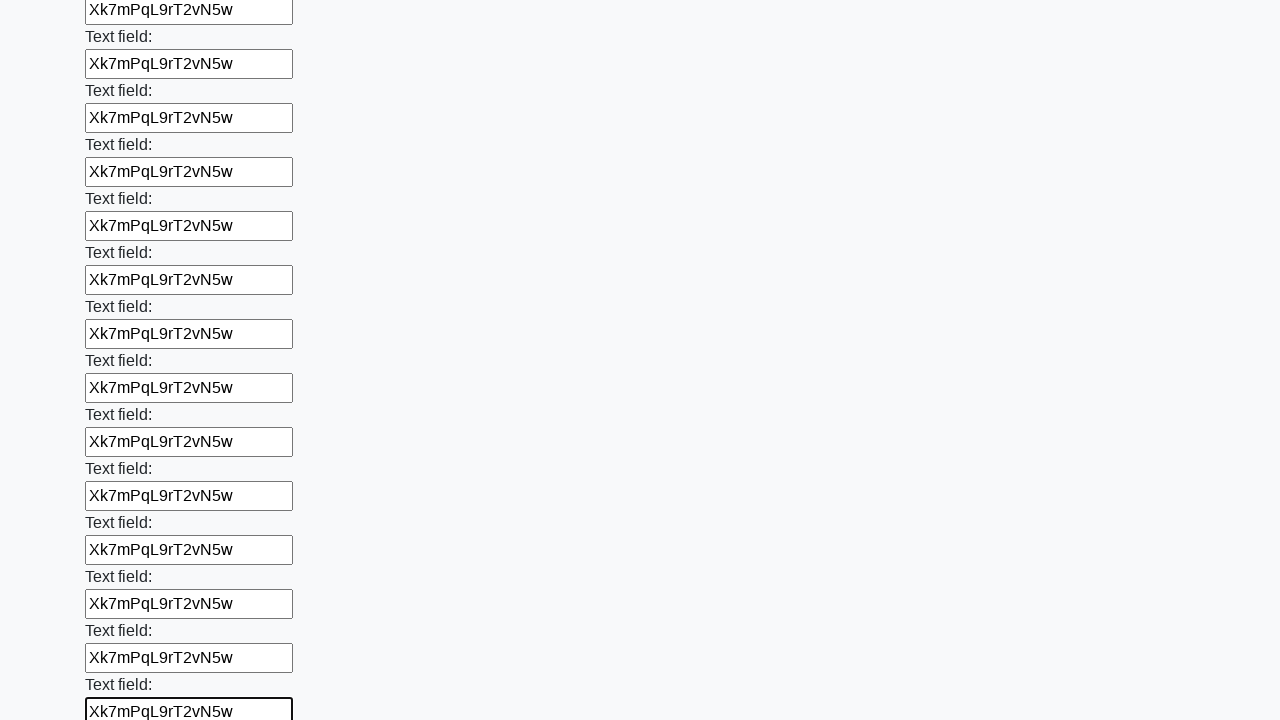

Filled an input field with random string 'Xk7mPqL9rT2vN5w' on input >> nth=49
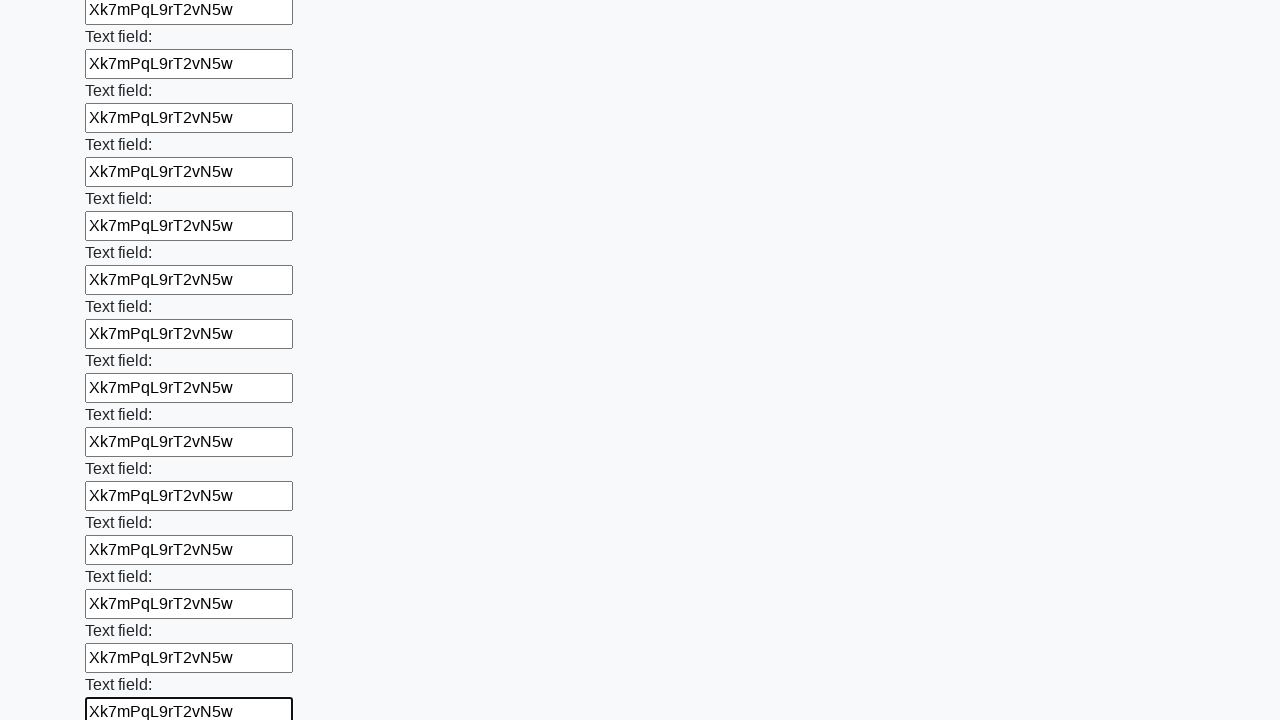

Filled an input field with random string 'Xk7mPqL9rT2vN5w' on input >> nth=50
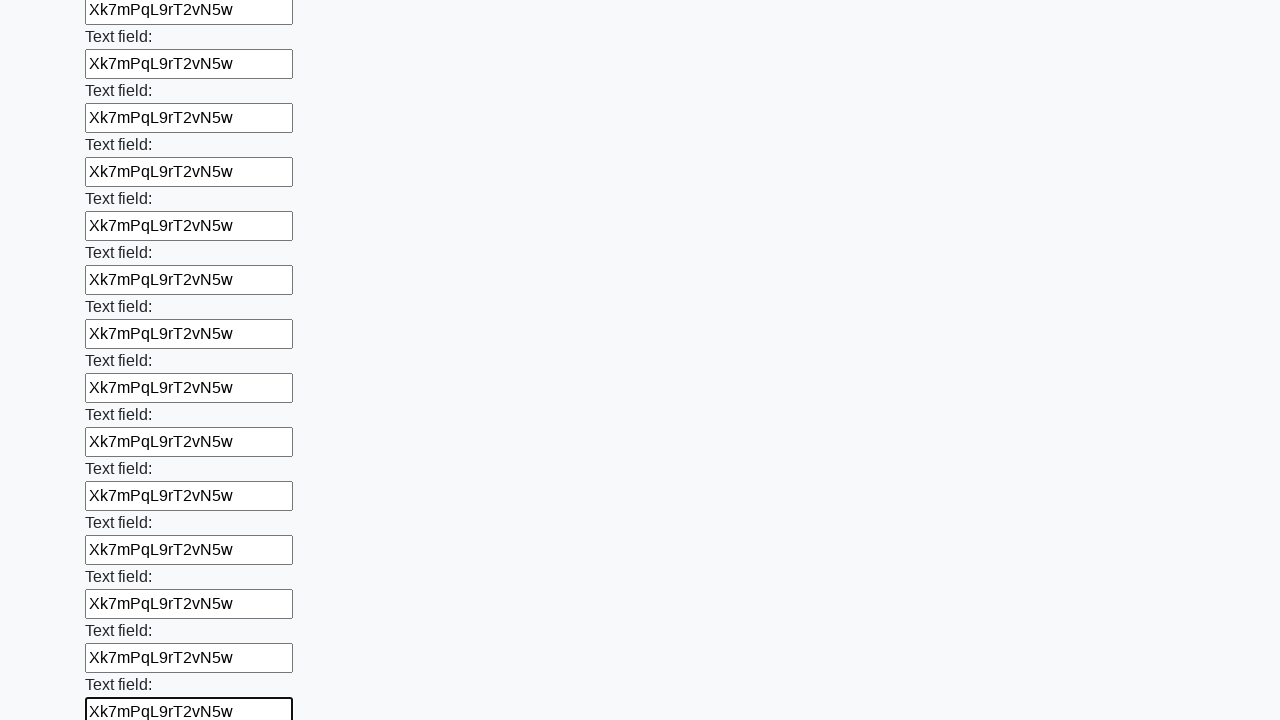

Filled an input field with random string 'Xk7mPqL9rT2vN5w' on input >> nth=51
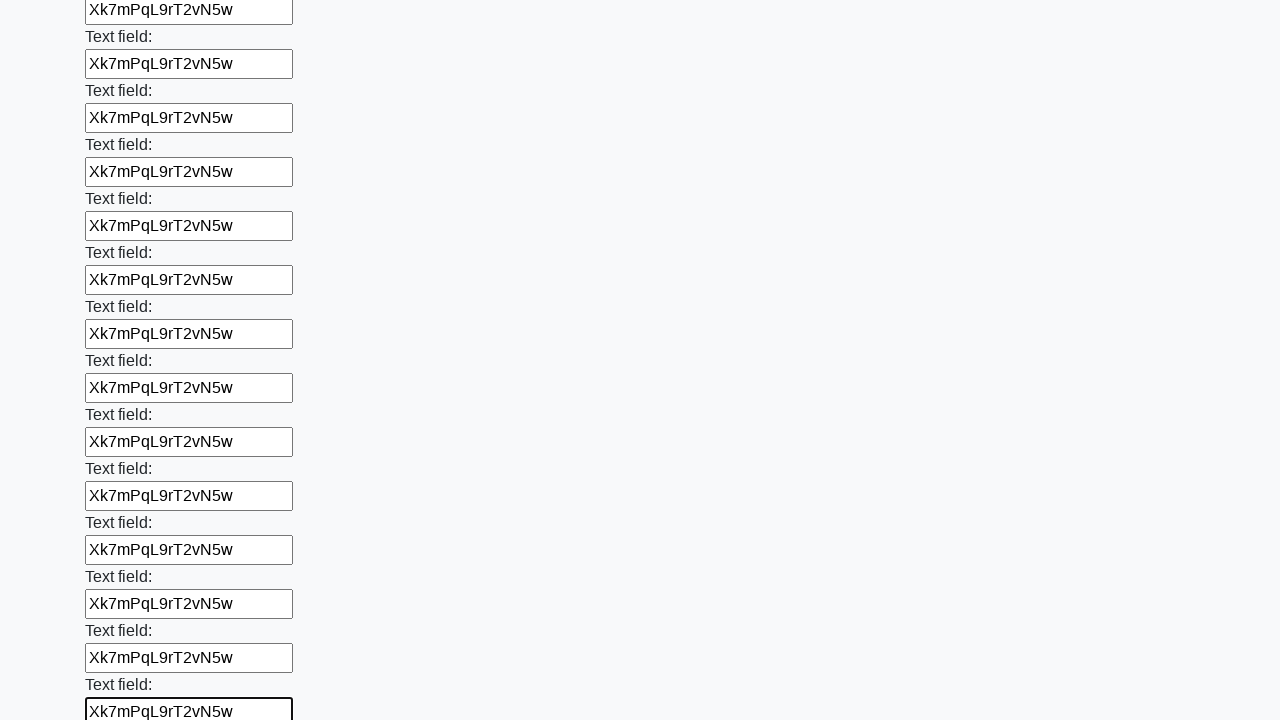

Filled an input field with random string 'Xk7mPqL9rT2vN5w' on input >> nth=52
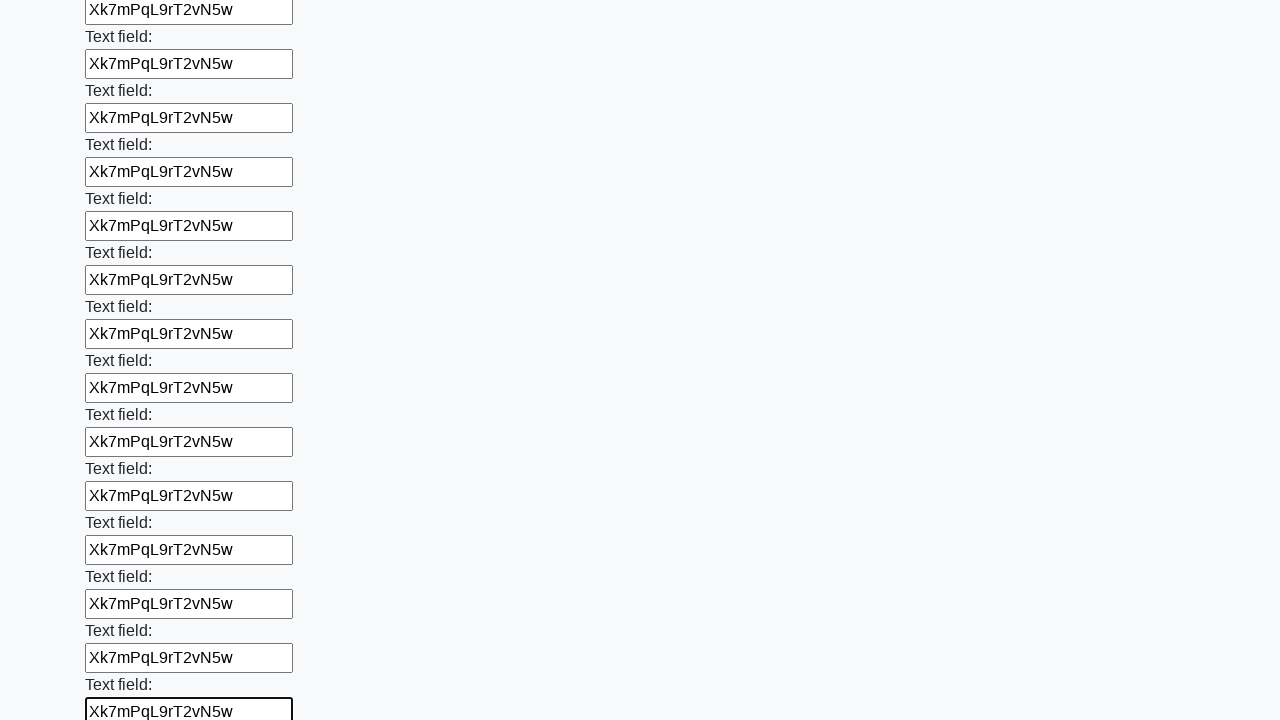

Filled an input field with random string 'Xk7mPqL9rT2vN5w' on input >> nth=53
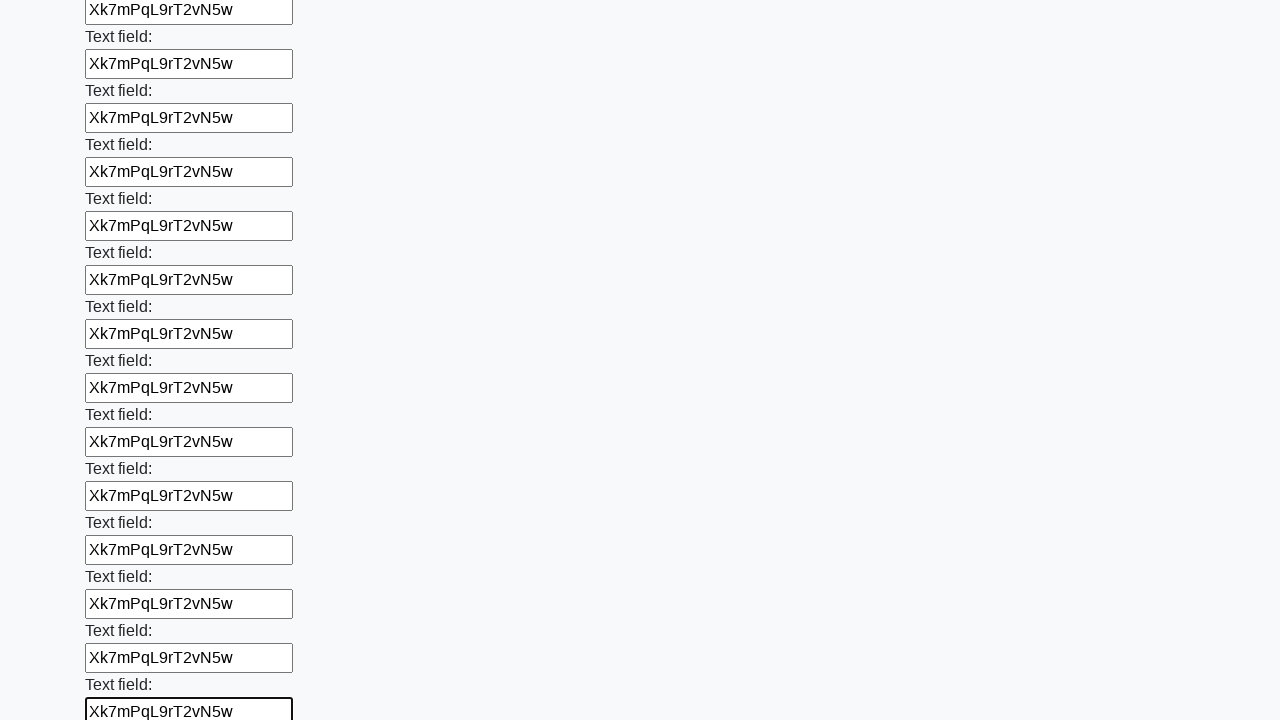

Filled an input field with random string 'Xk7mPqL9rT2vN5w' on input >> nth=54
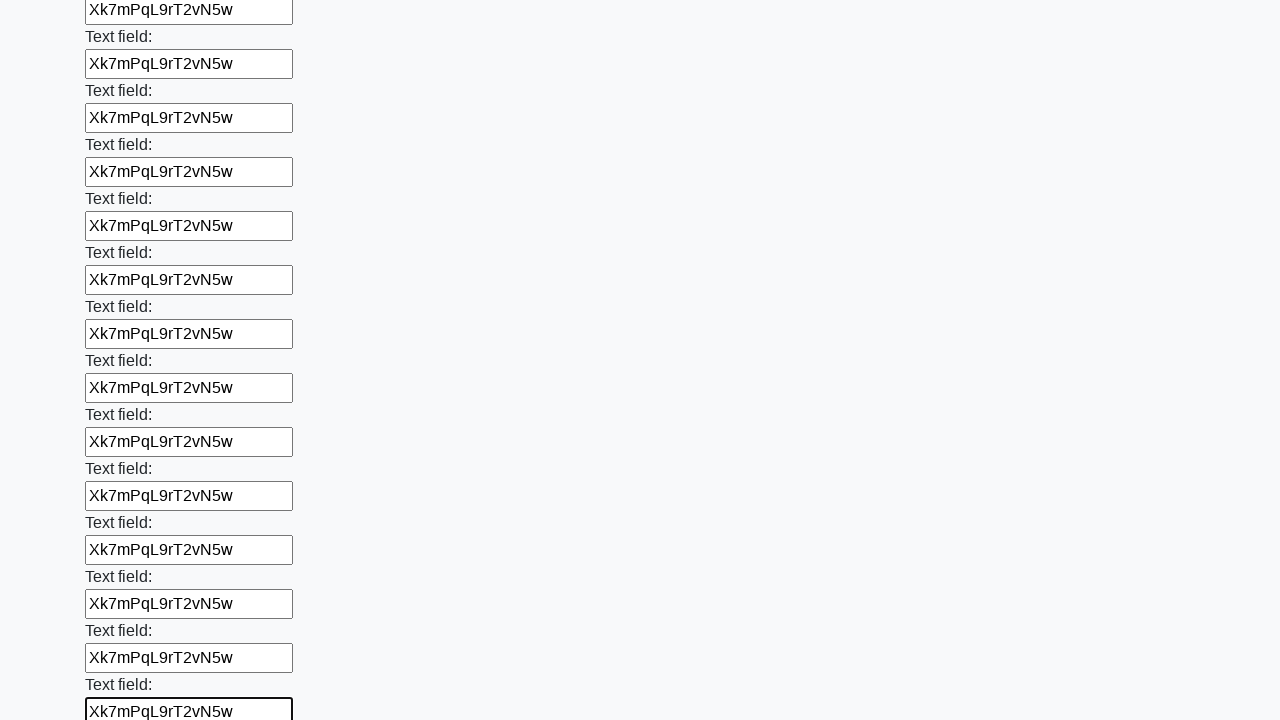

Filled an input field with random string 'Xk7mPqL9rT2vN5w' on input >> nth=55
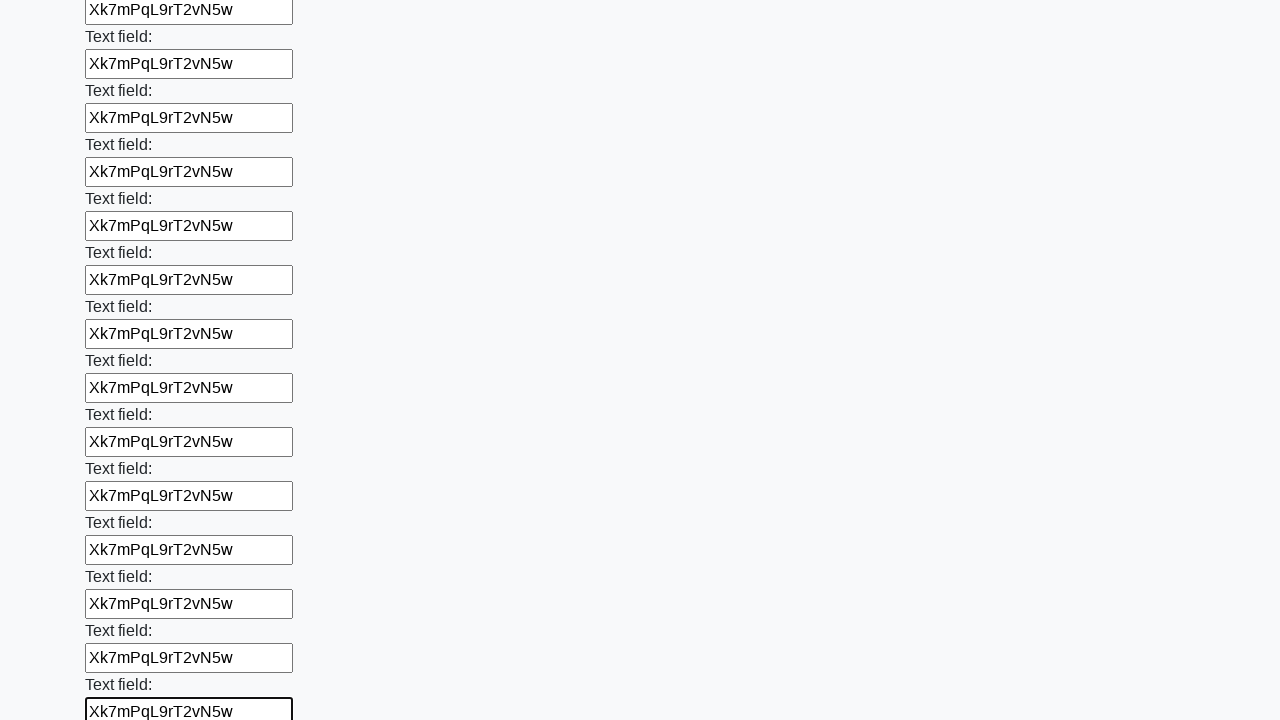

Filled an input field with random string 'Xk7mPqL9rT2vN5w' on input >> nth=56
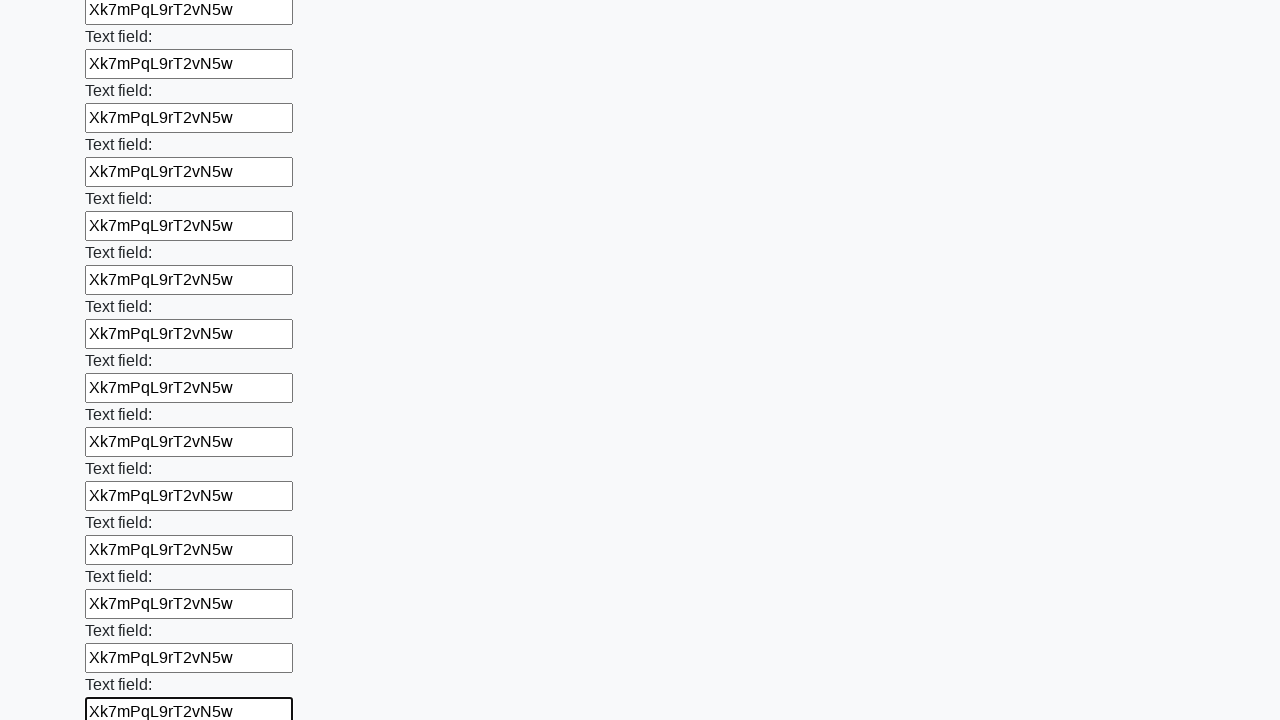

Filled an input field with random string 'Xk7mPqL9rT2vN5w' on input >> nth=57
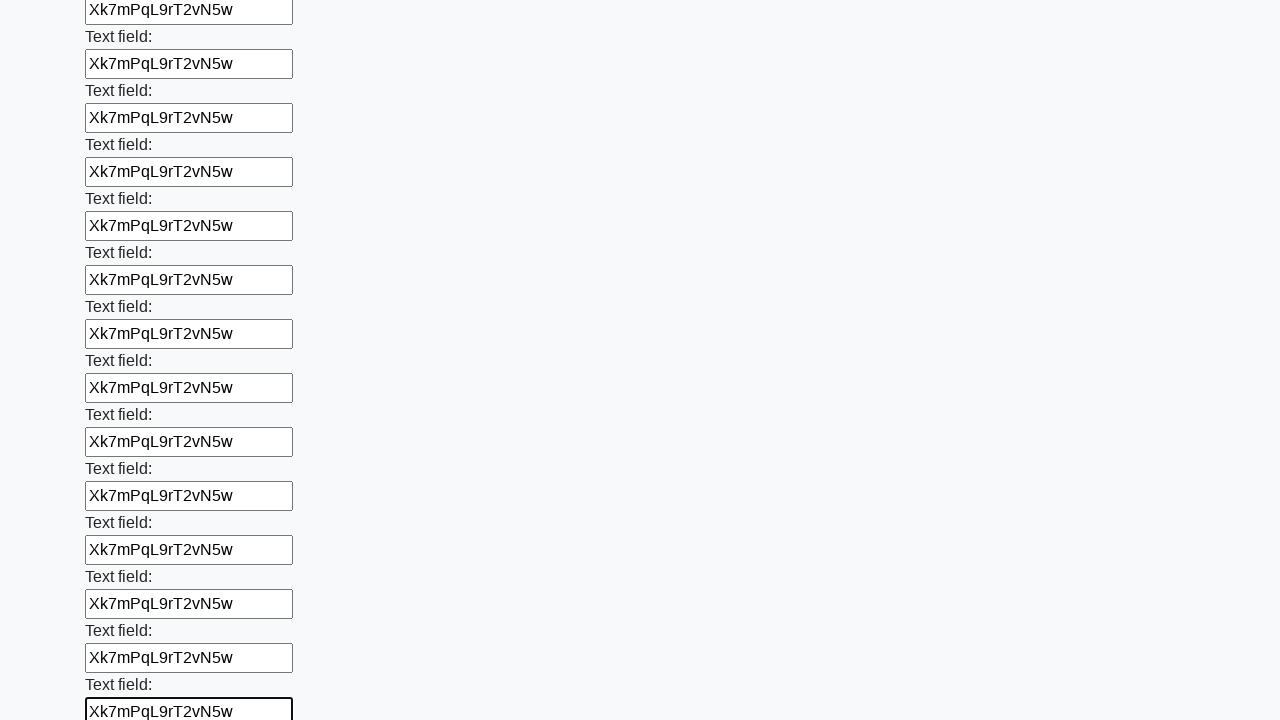

Filled an input field with random string 'Xk7mPqL9rT2vN5w' on input >> nth=58
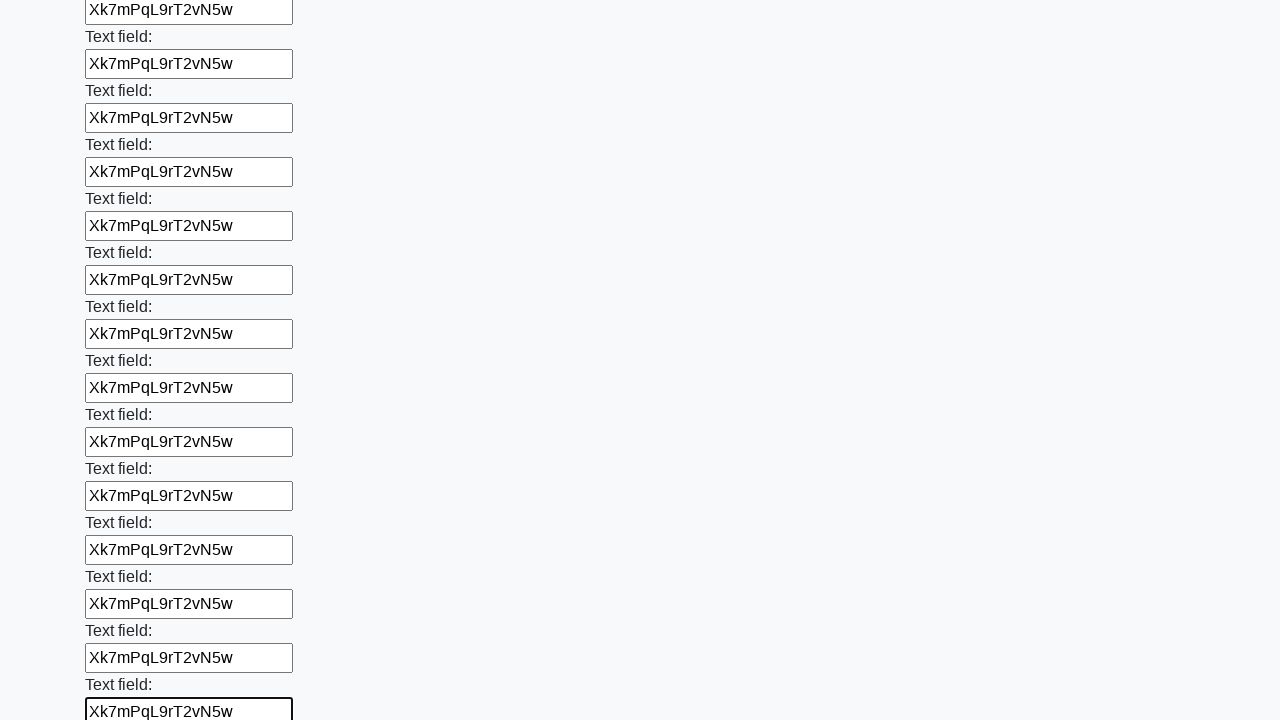

Filled an input field with random string 'Xk7mPqL9rT2vN5w' on input >> nth=59
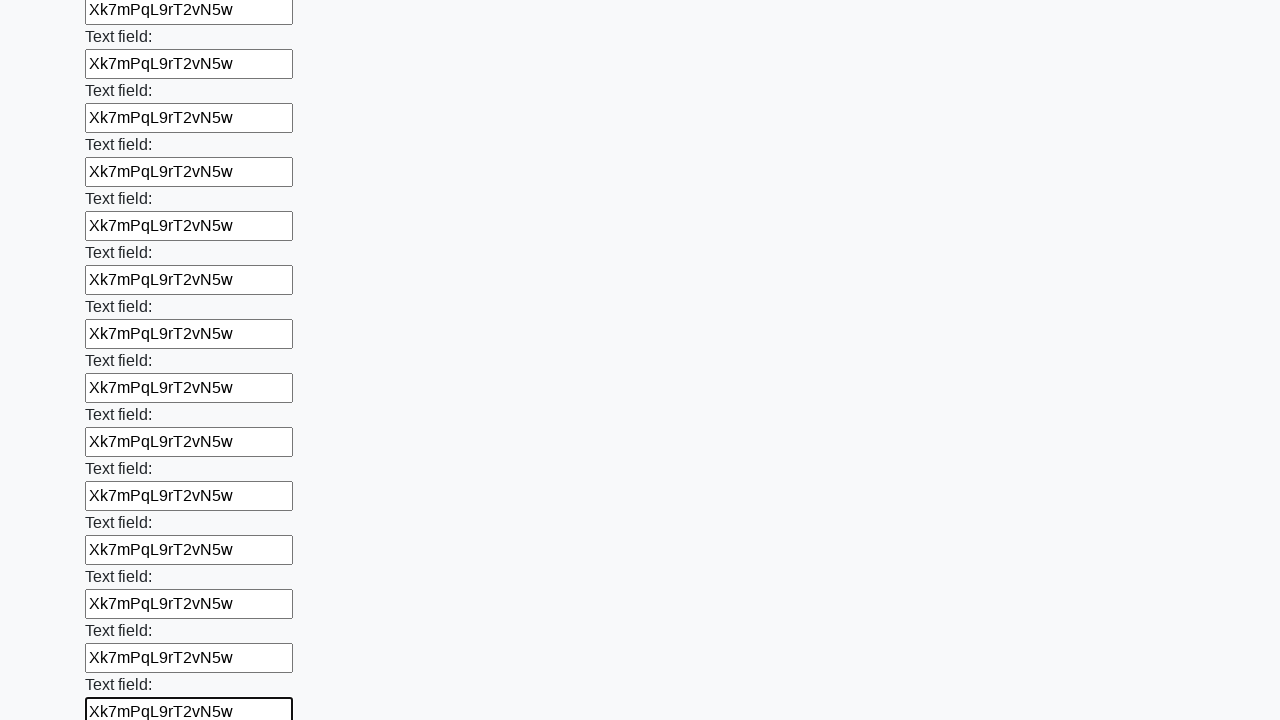

Filled an input field with random string 'Xk7mPqL9rT2vN5w' on input >> nth=60
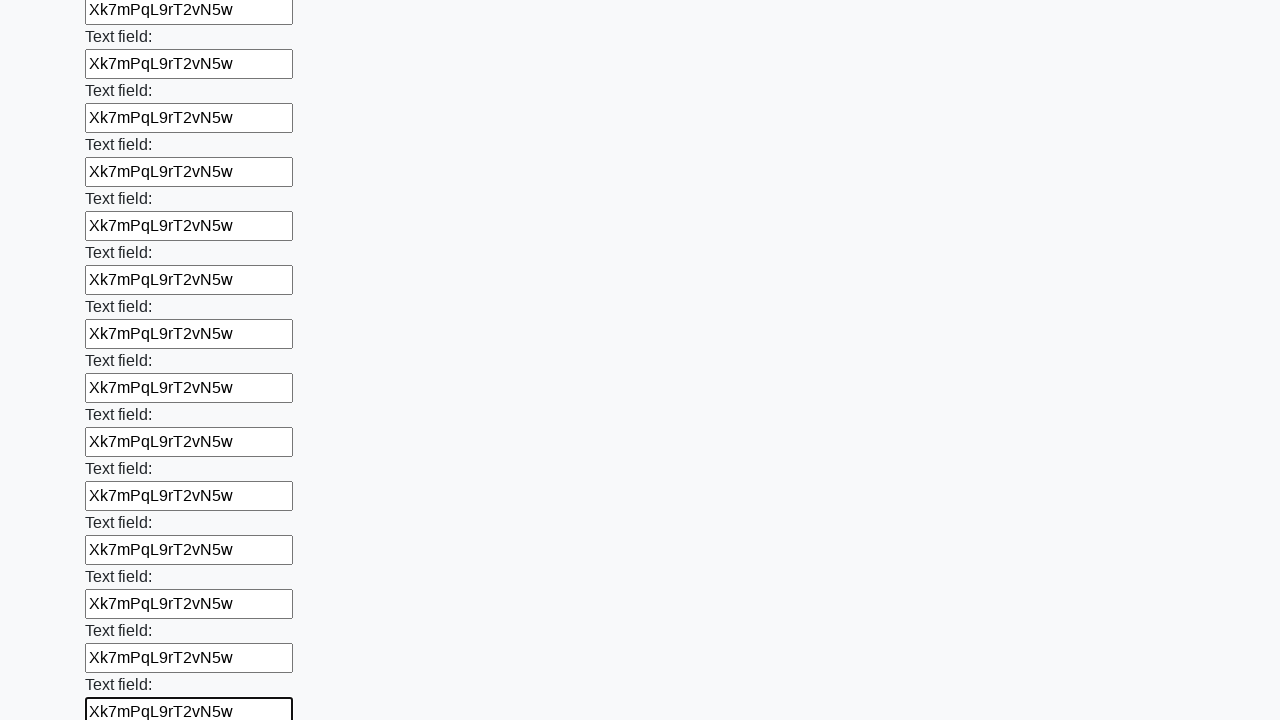

Filled an input field with random string 'Xk7mPqL9rT2vN5w' on input >> nth=61
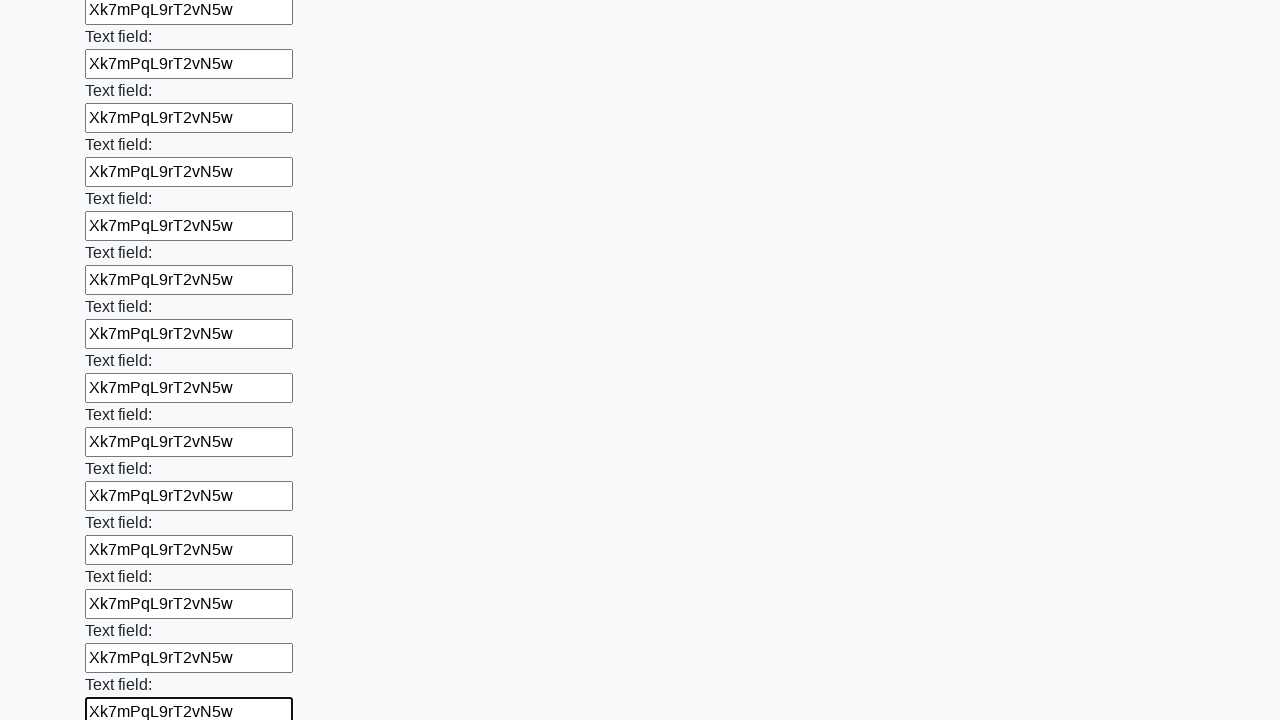

Filled an input field with random string 'Xk7mPqL9rT2vN5w' on input >> nth=62
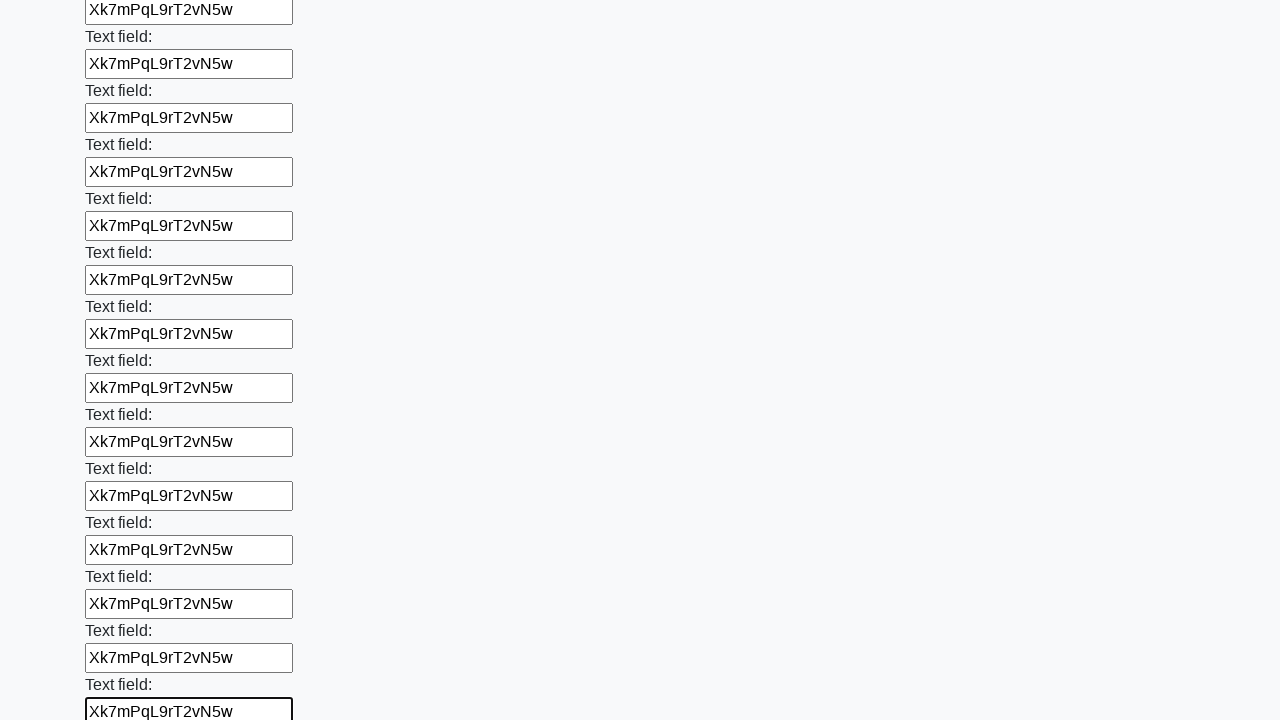

Filled an input field with random string 'Xk7mPqL9rT2vN5w' on input >> nth=63
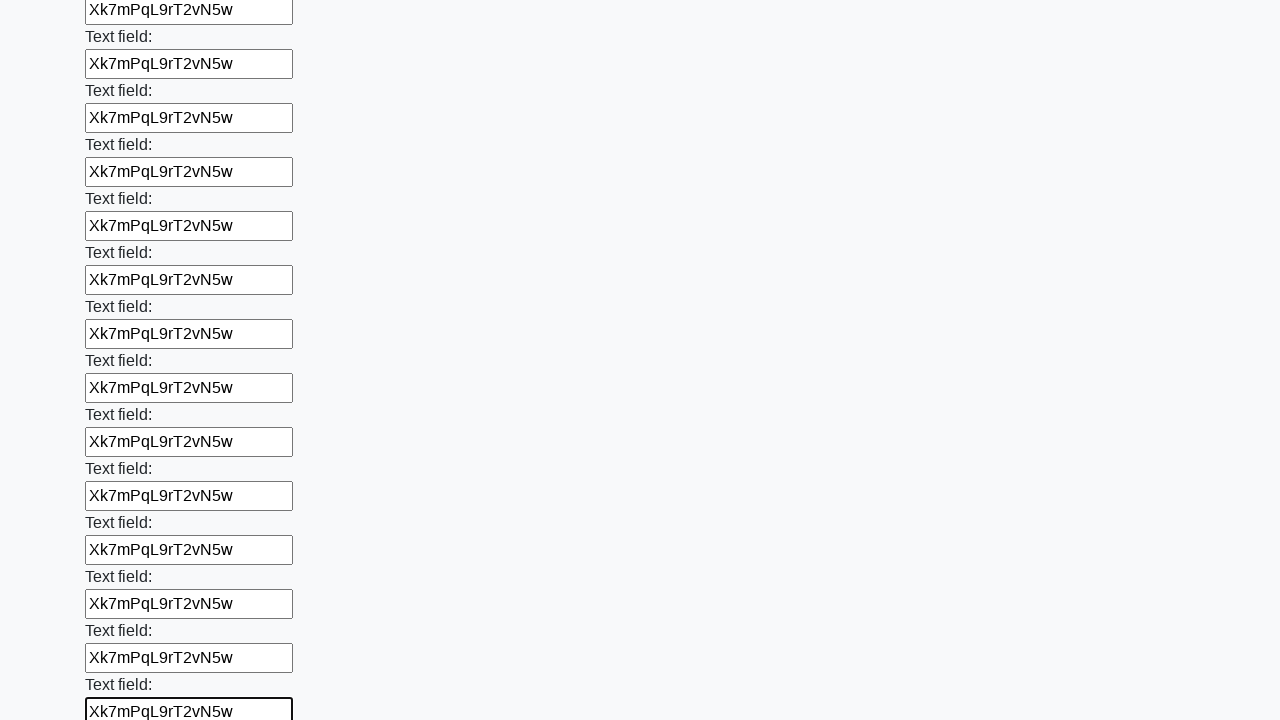

Filled an input field with random string 'Xk7mPqL9rT2vN5w' on input >> nth=64
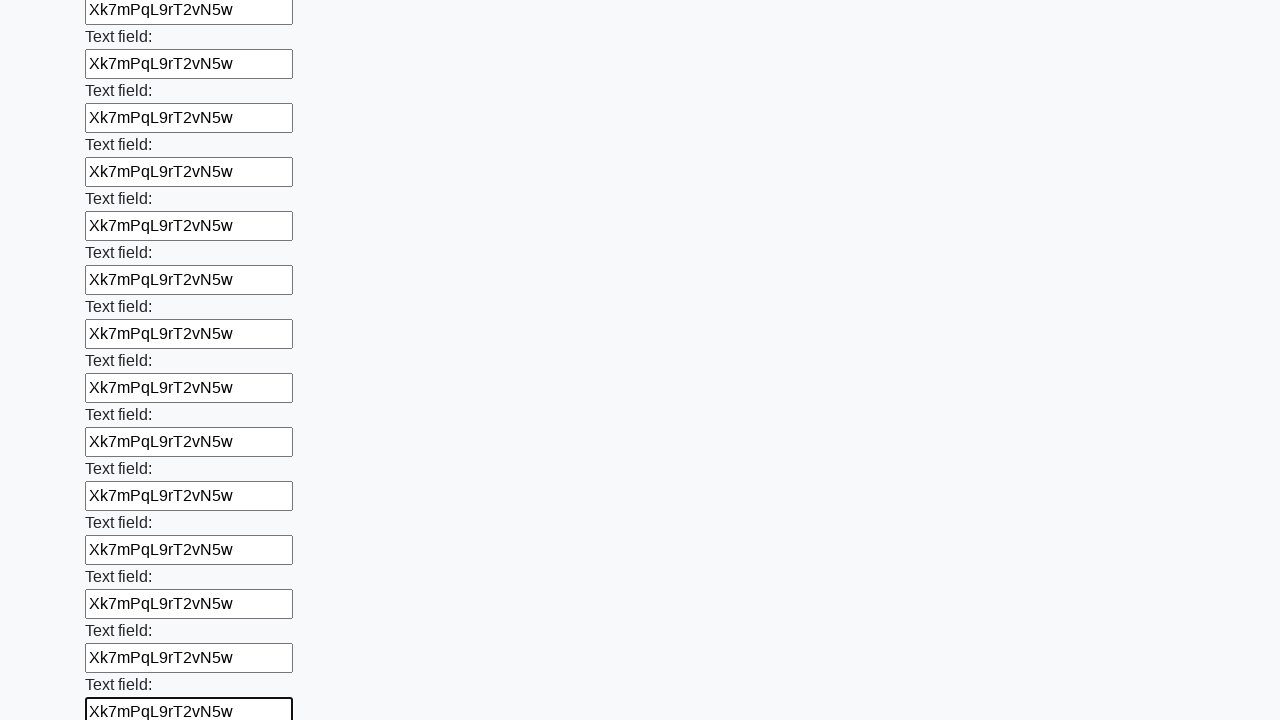

Filled an input field with random string 'Xk7mPqL9rT2vN5w' on input >> nth=65
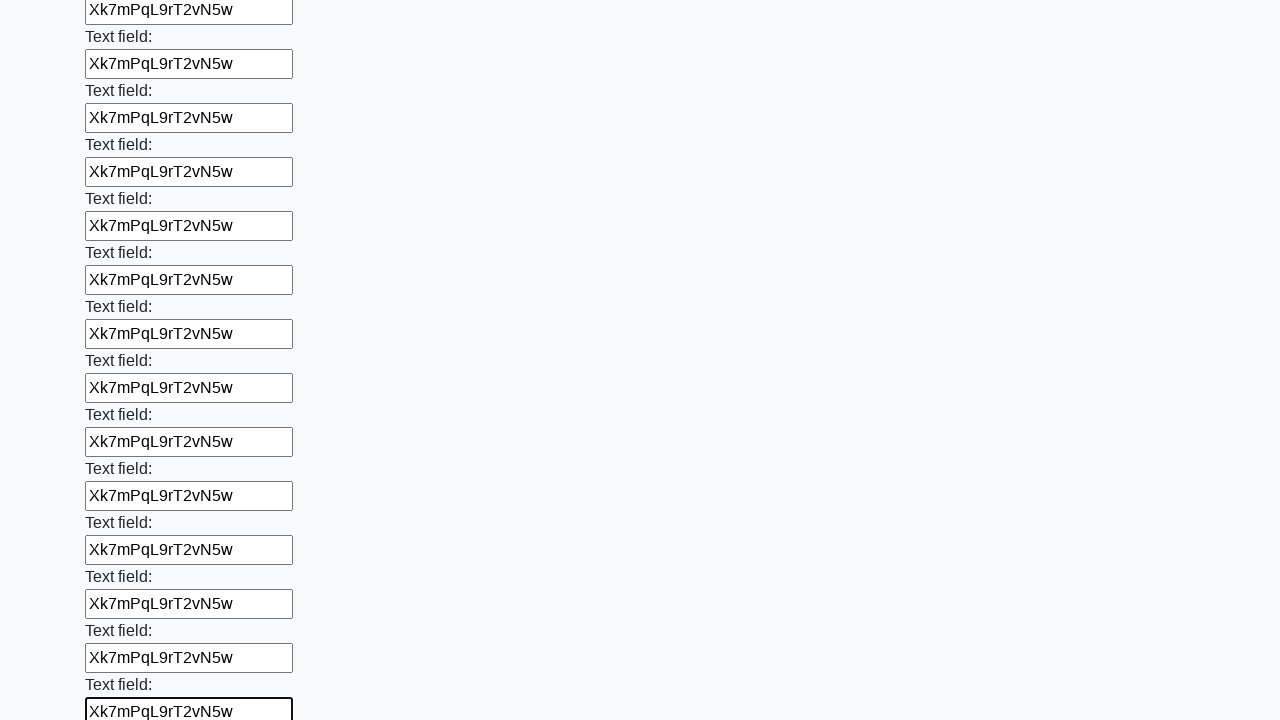

Filled an input field with random string 'Xk7mPqL9rT2vN5w' on input >> nth=66
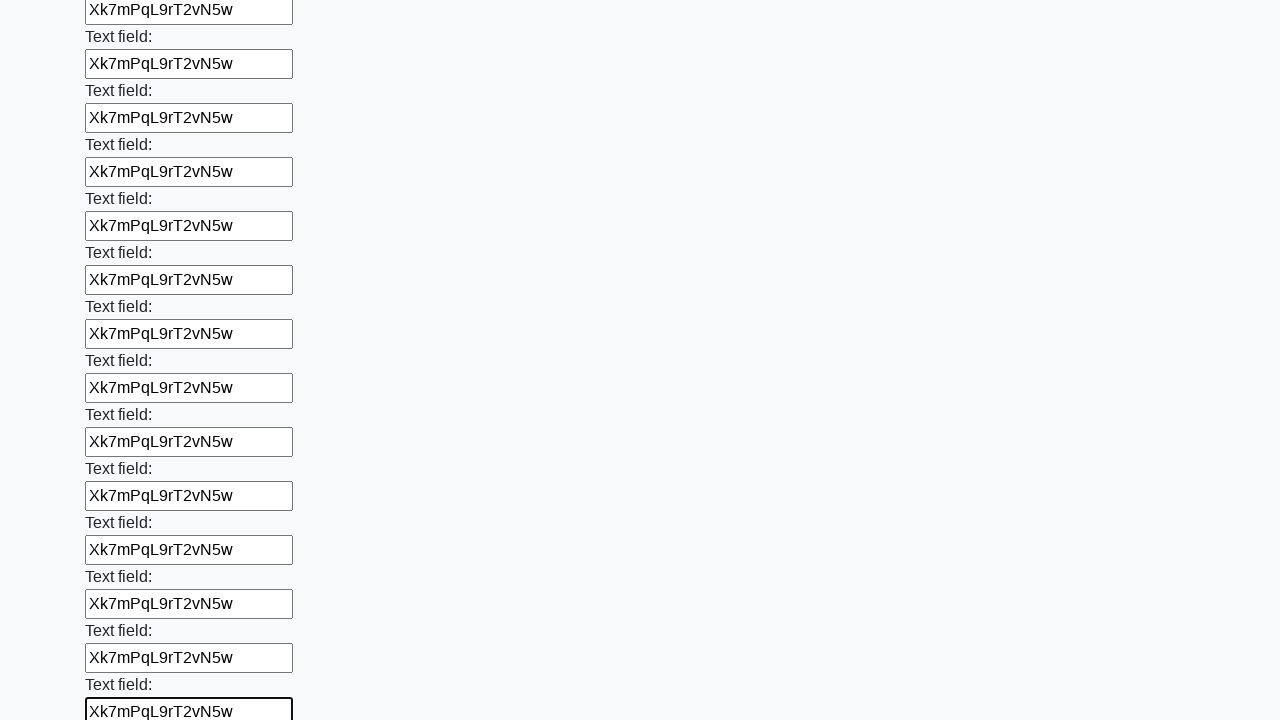

Filled an input field with random string 'Xk7mPqL9rT2vN5w' on input >> nth=67
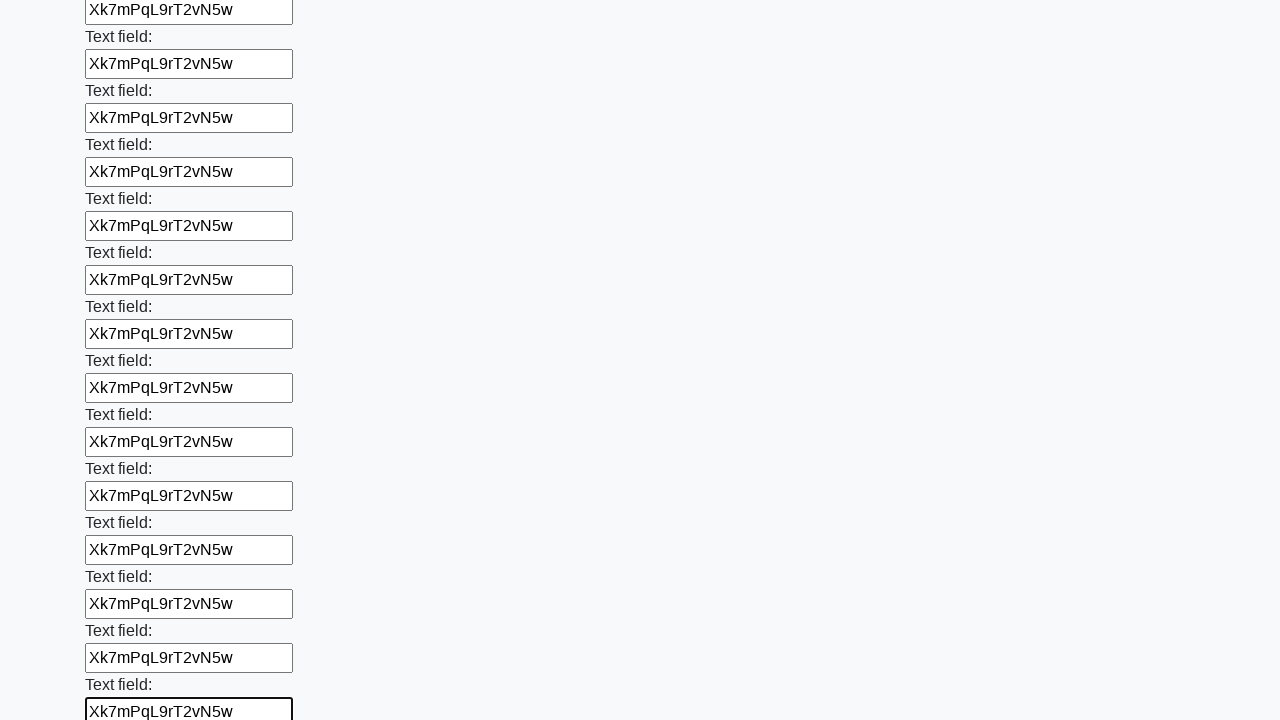

Filled an input field with random string 'Xk7mPqL9rT2vN5w' on input >> nth=68
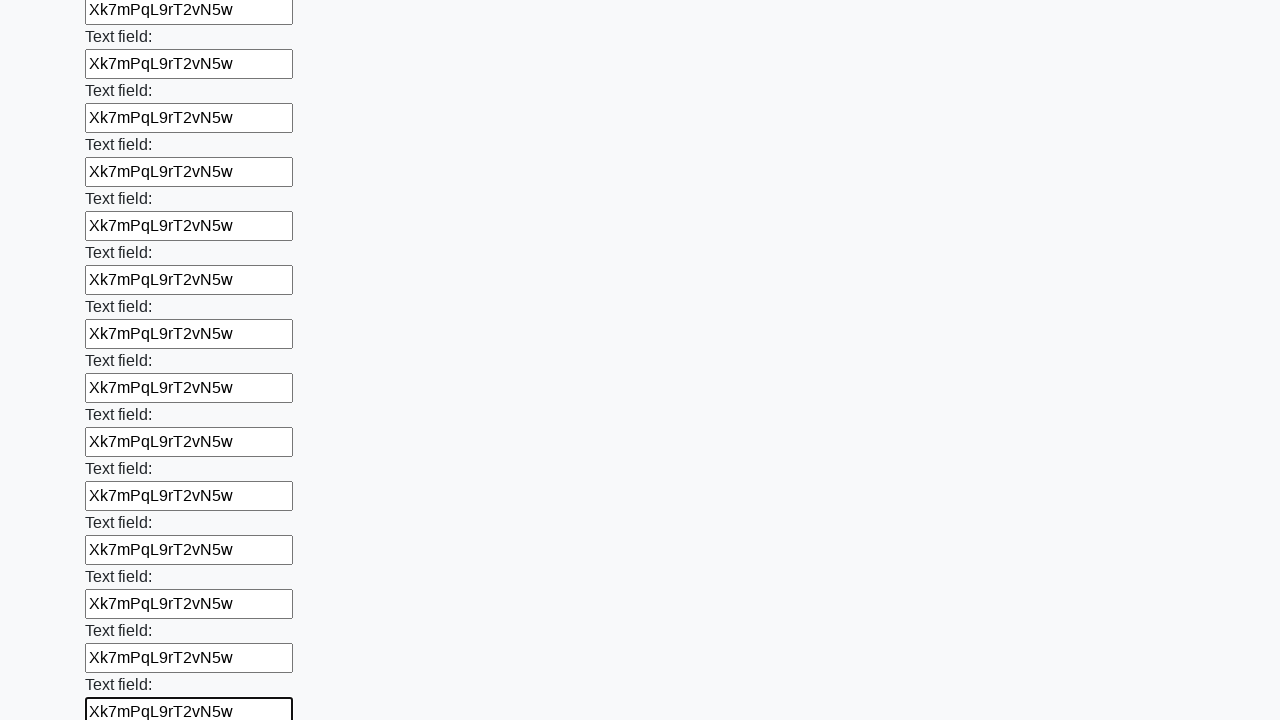

Filled an input field with random string 'Xk7mPqL9rT2vN5w' on input >> nth=69
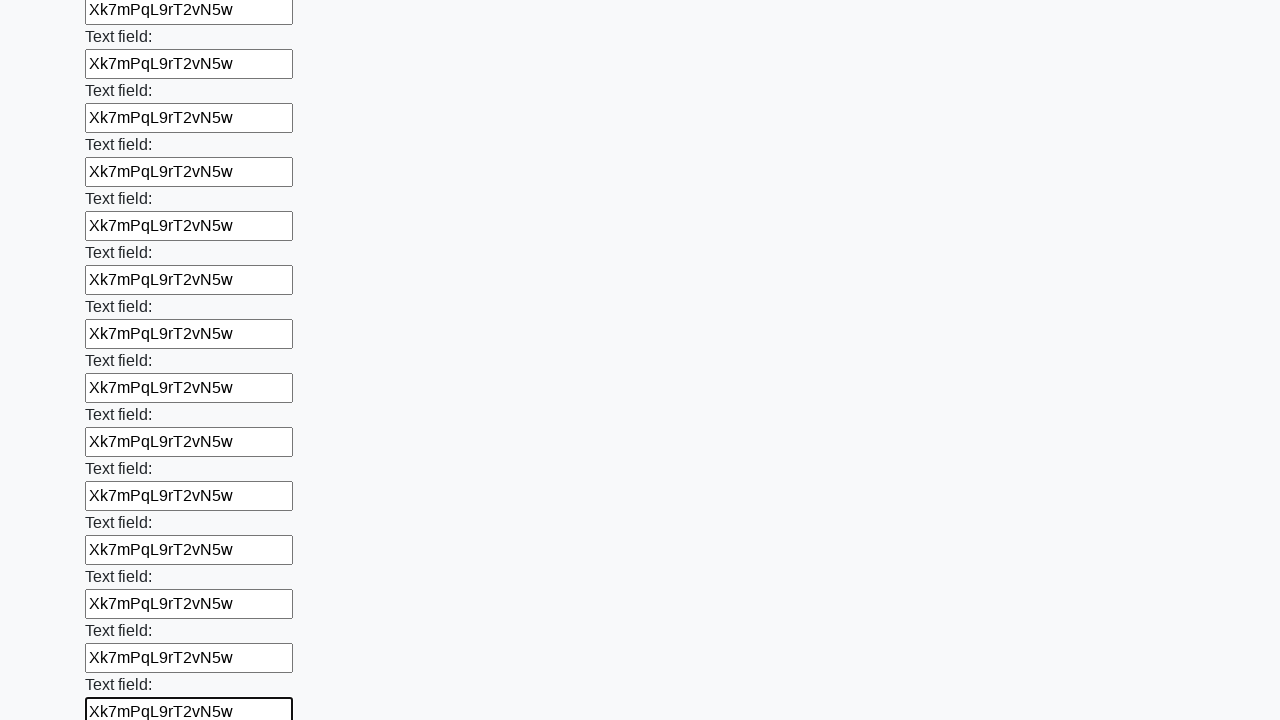

Filled an input field with random string 'Xk7mPqL9rT2vN5w' on input >> nth=70
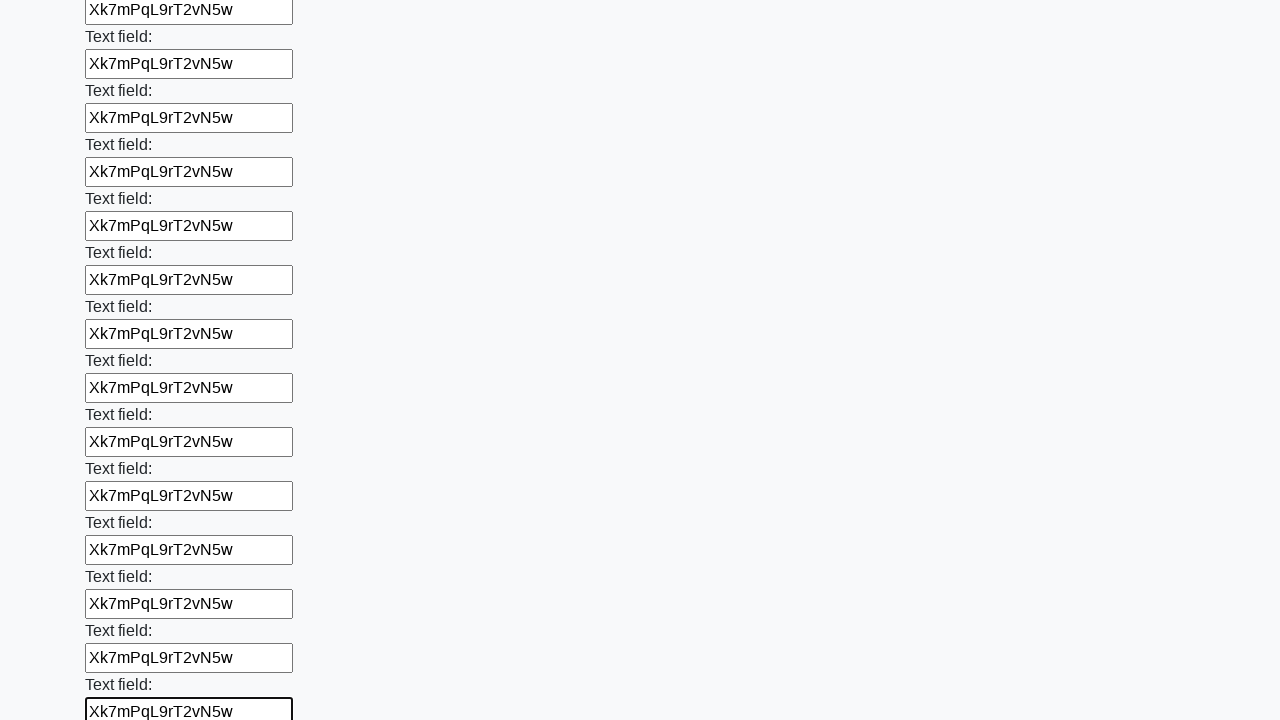

Filled an input field with random string 'Xk7mPqL9rT2vN5w' on input >> nth=71
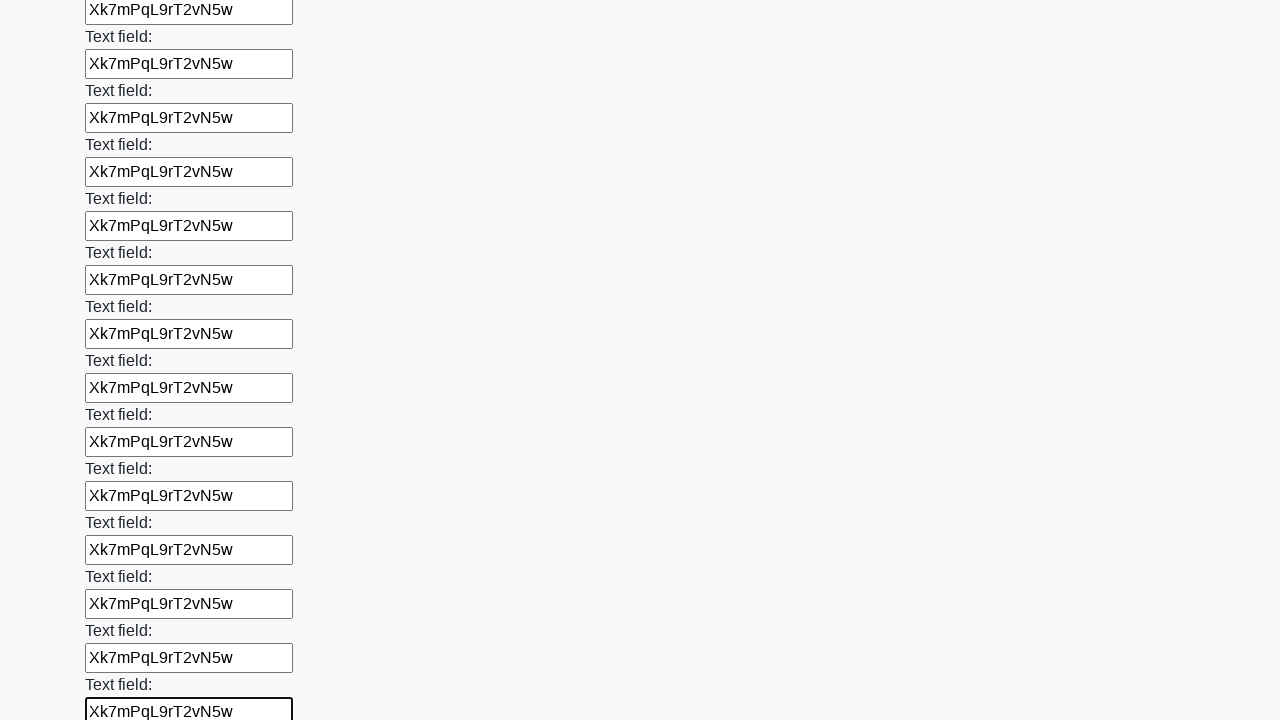

Filled an input field with random string 'Xk7mPqL9rT2vN5w' on input >> nth=72
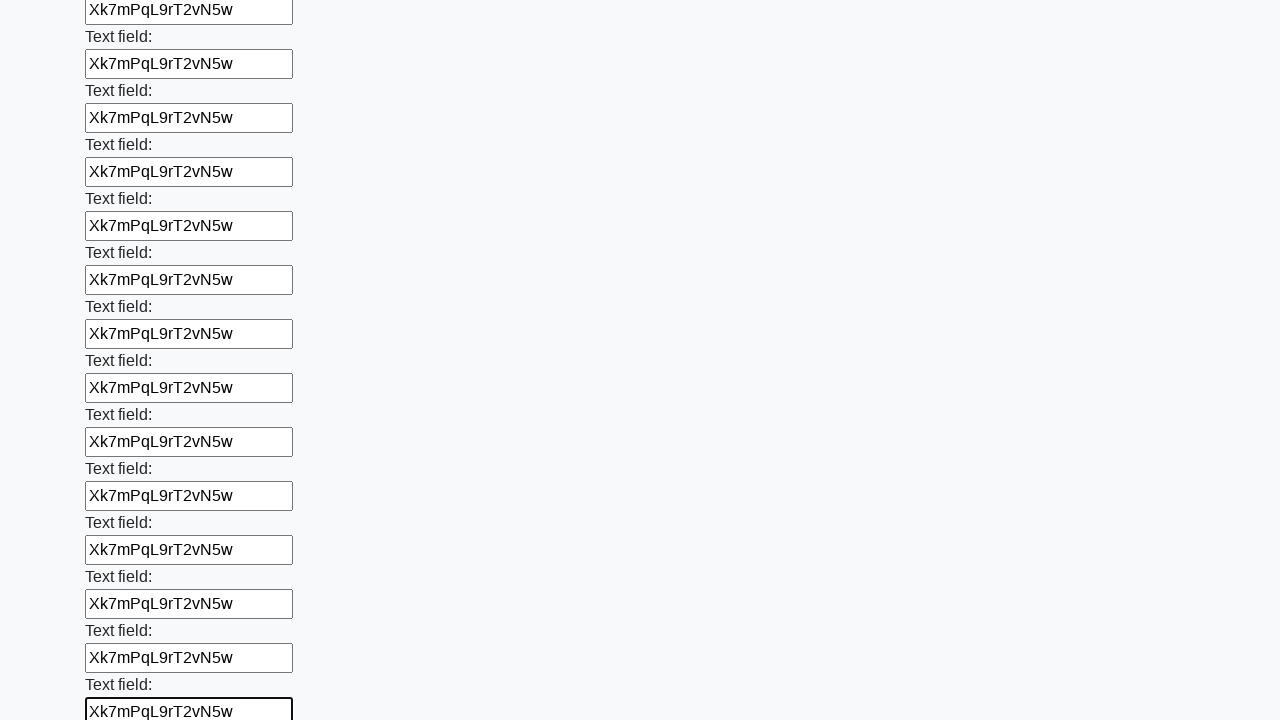

Filled an input field with random string 'Xk7mPqL9rT2vN5w' on input >> nth=73
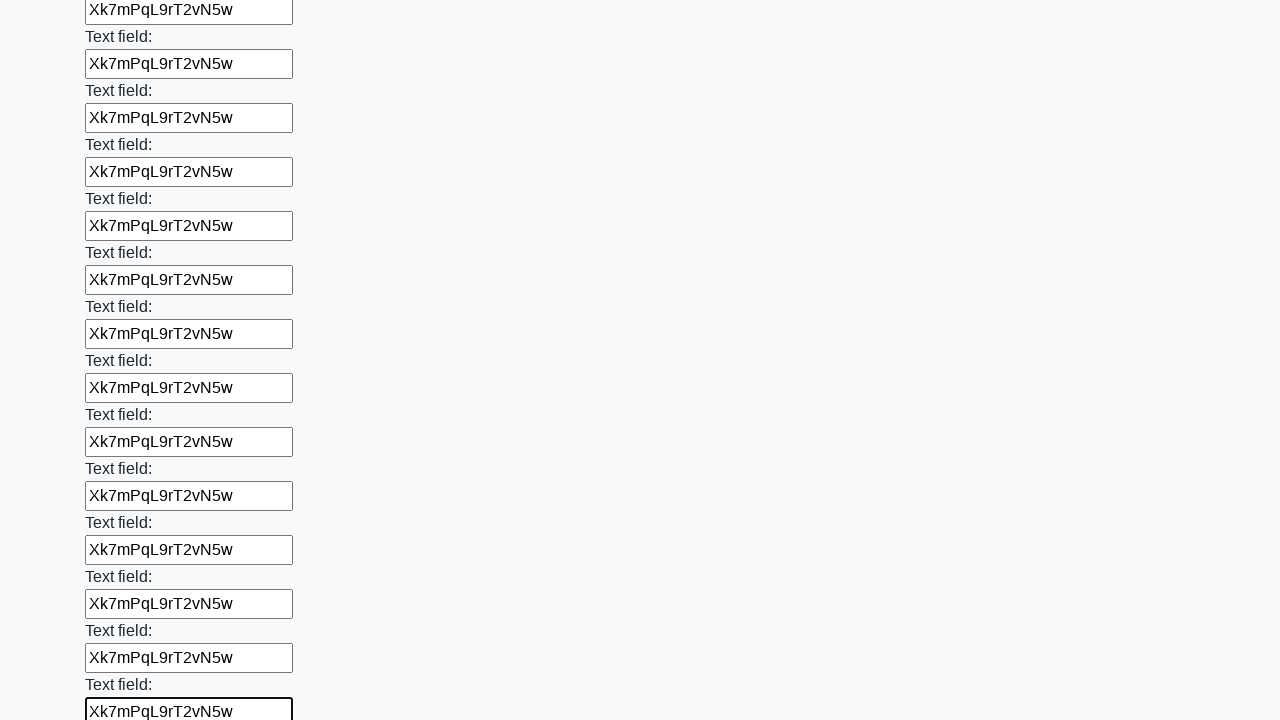

Filled an input field with random string 'Xk7mPqL9rT2vN5w' on input >> nth=74
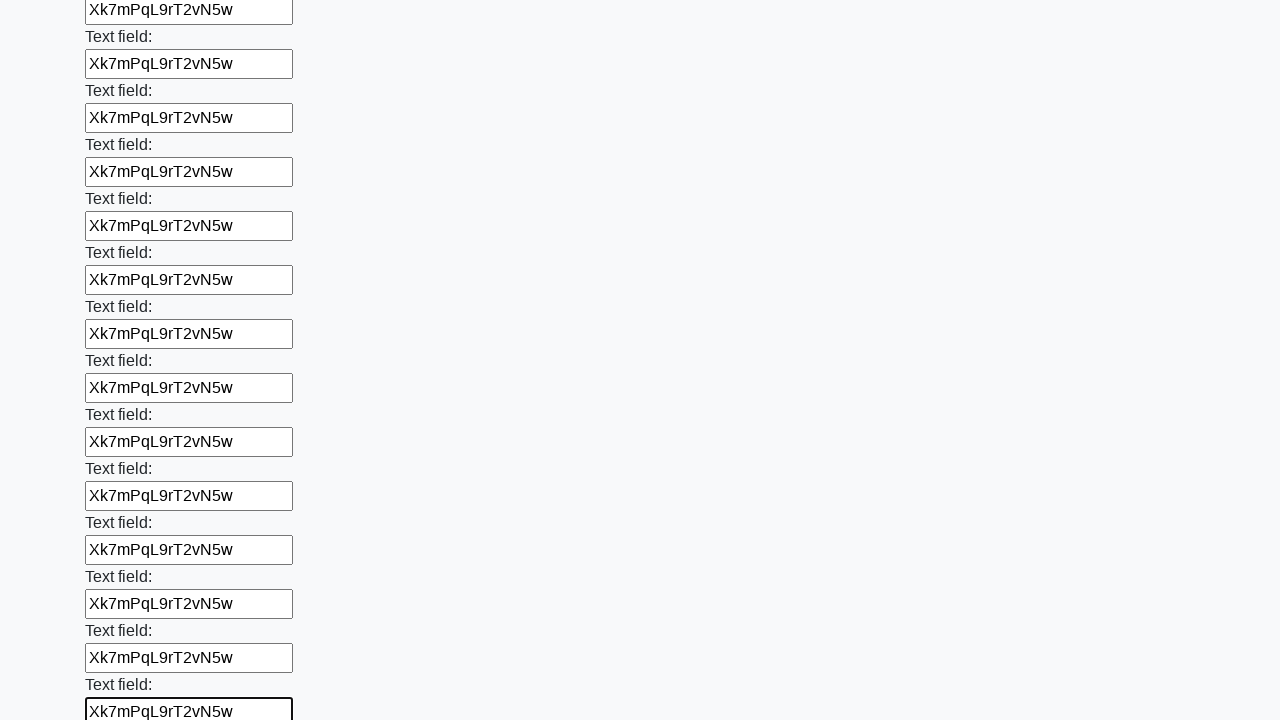

Filled an input field with random string 'Xk7mPqL9rT2vN5w' on input >> nth=75
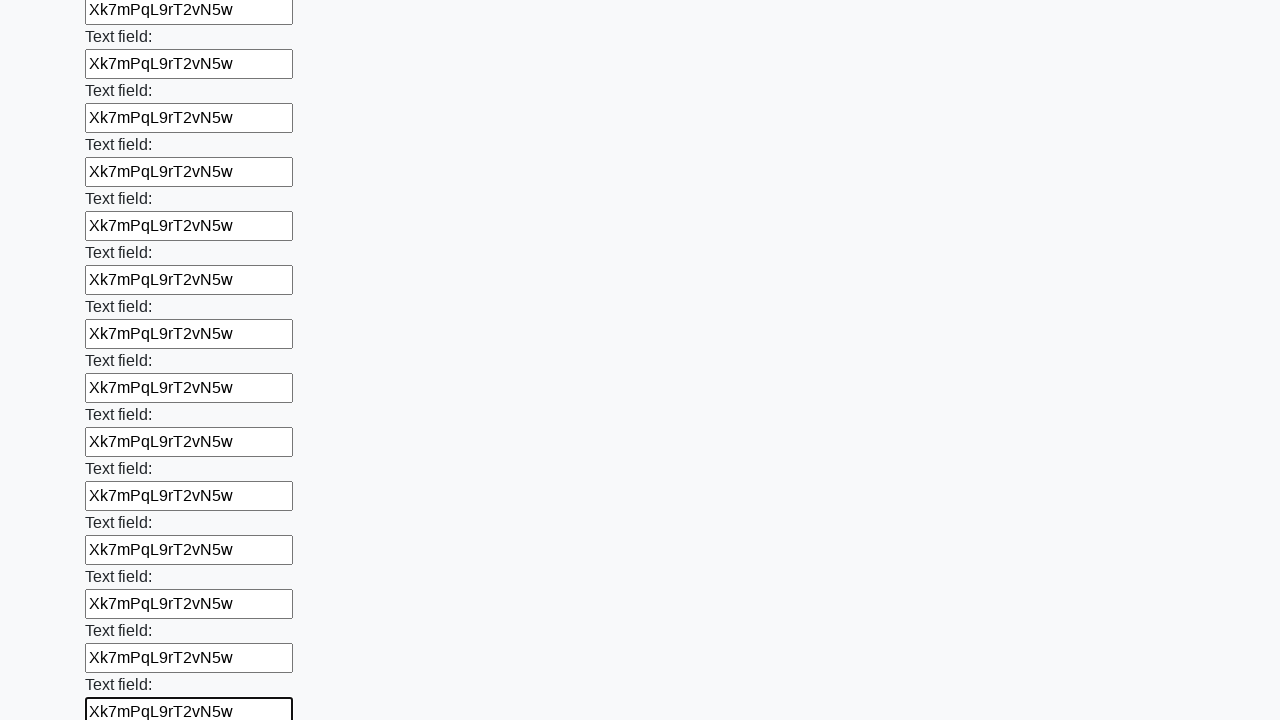

Filled an input field with random string 'Xk7mPqL9rT2vN5w' on input >> nth=76
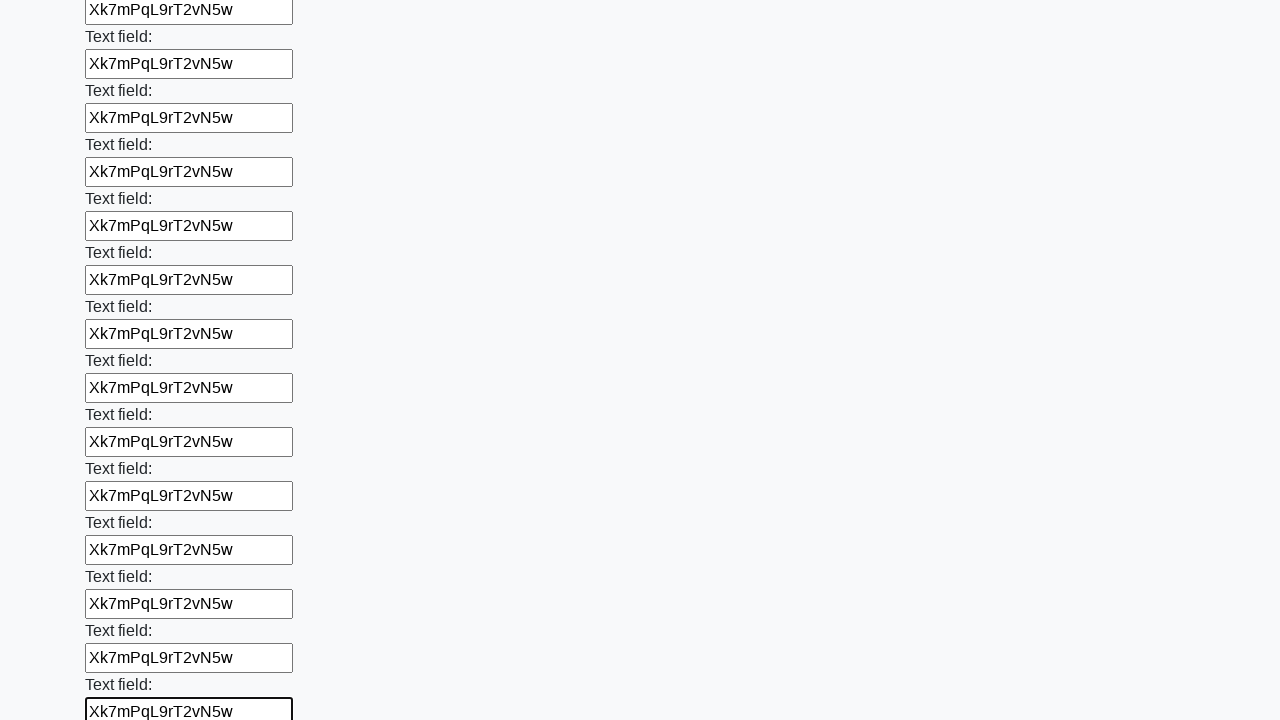

Filled an input field with random string 'Xk7mPqL9rT2vN5w' on input >> nth=77
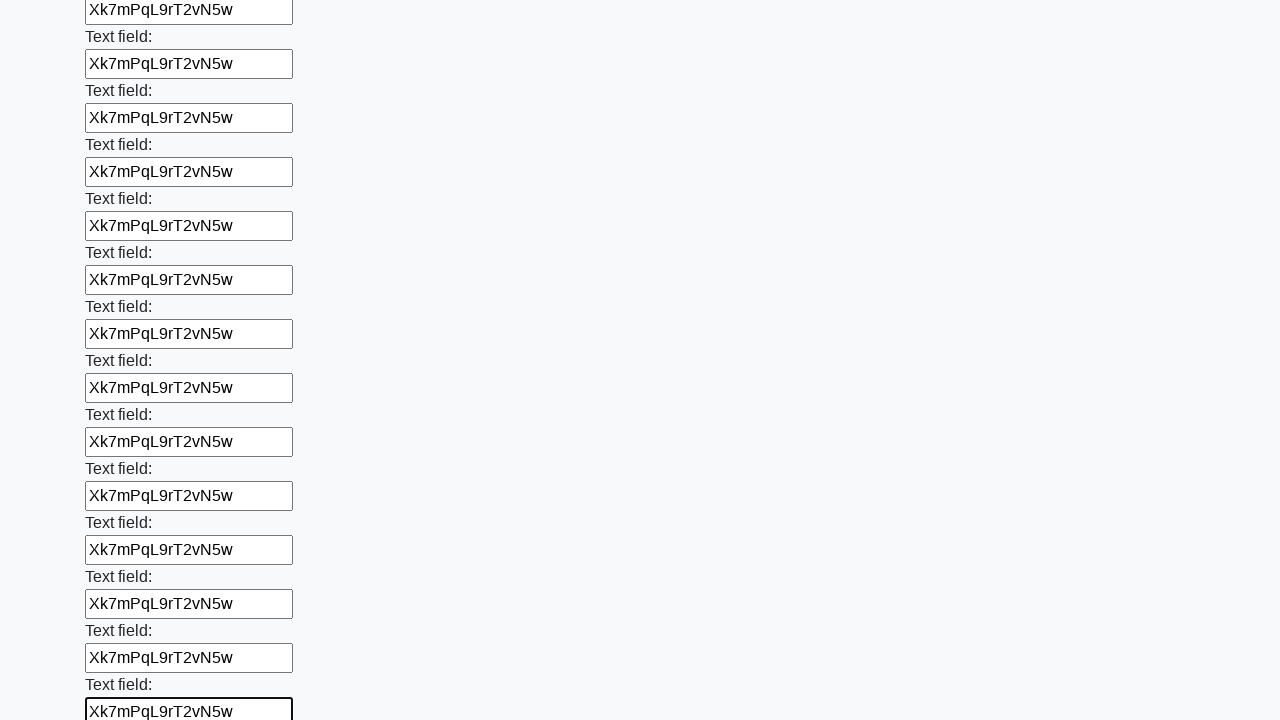

Filled an input field with random string 'Xk7mPqL9rT2vN5w' on input >> nth=78
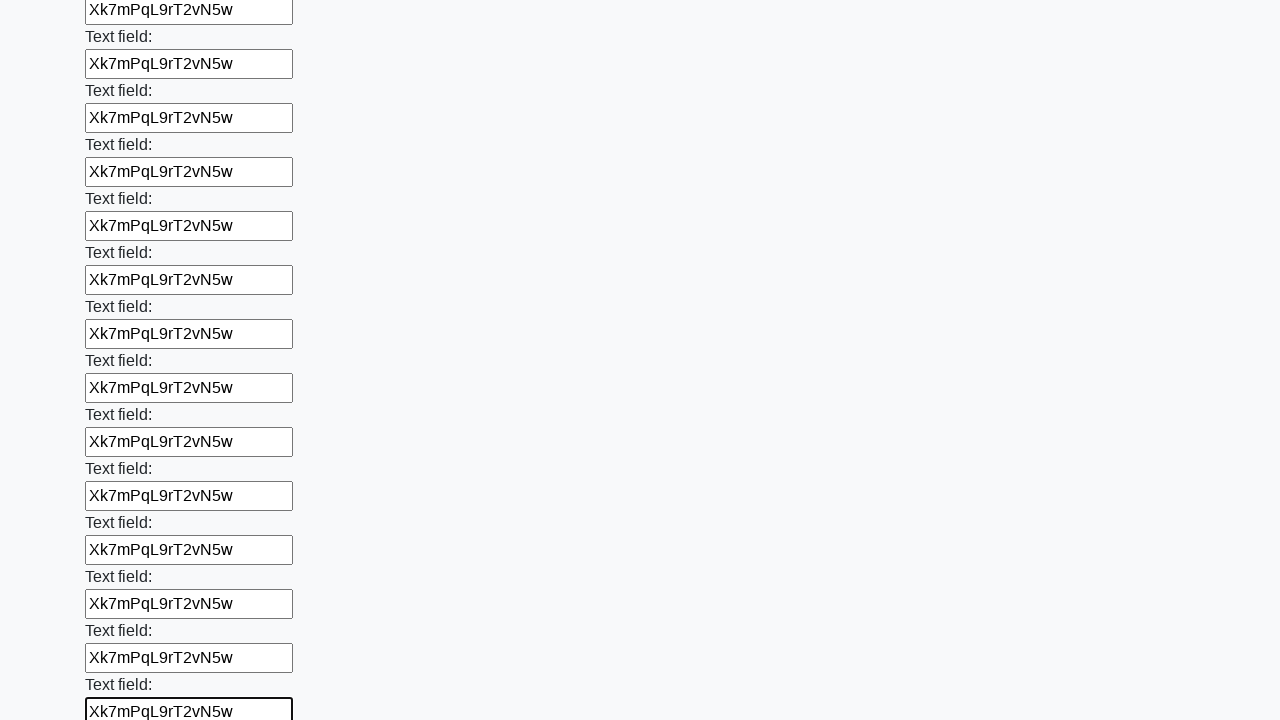

Filled an input field with random string 'Xk7mPqL9rT2vN5w' on input >> nth=79
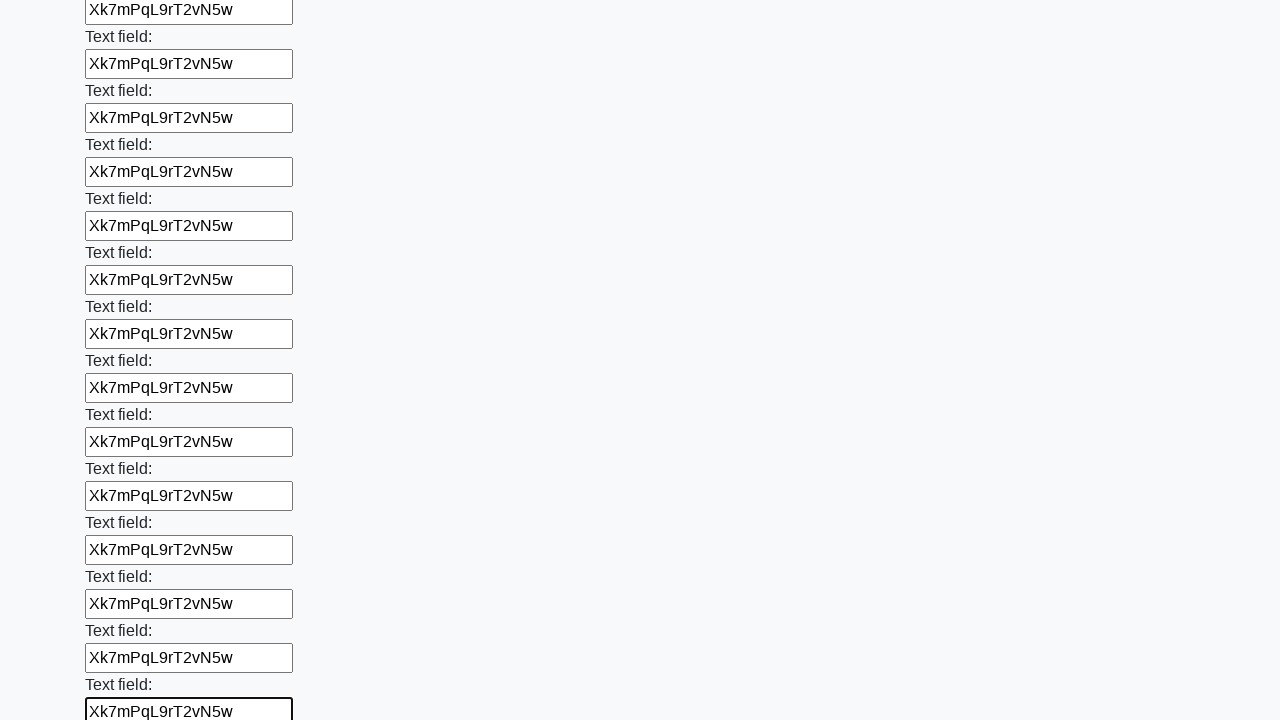

Filled an input field with random string 'Xk7mPqL9rT2vN5w' on input >> nth=80
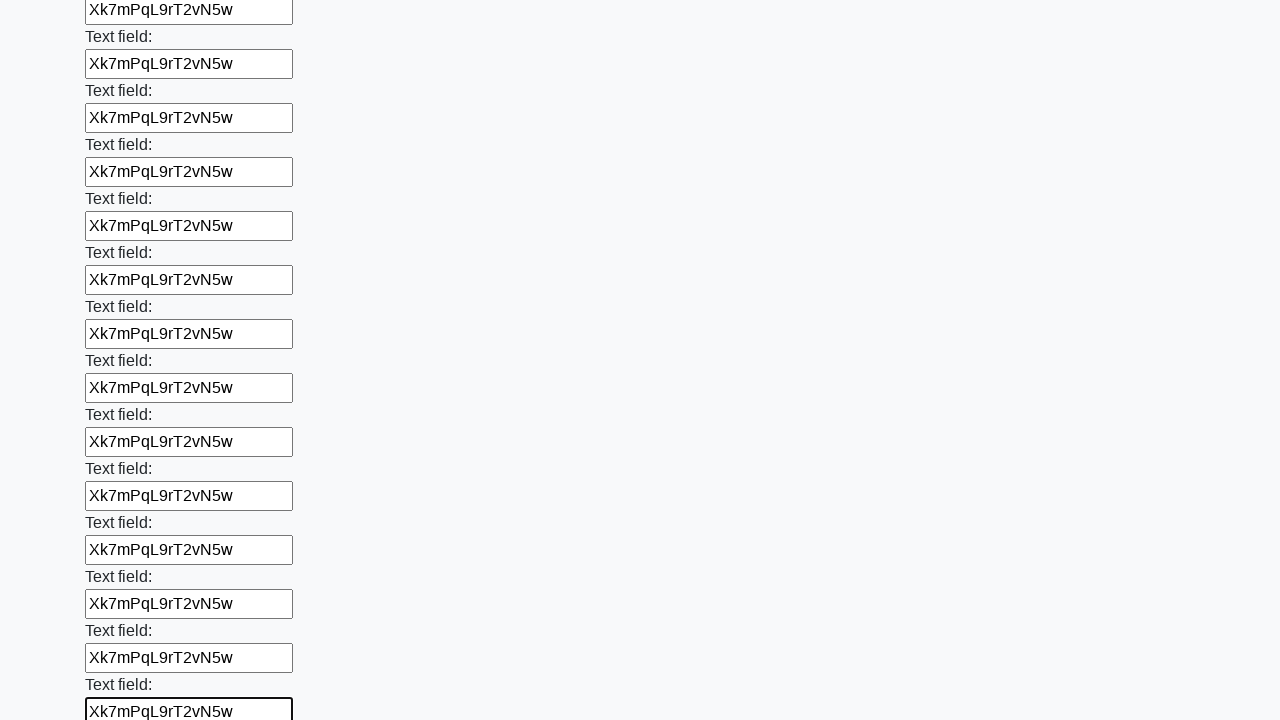

Filled an input field with random string 'Xk7mPqL9rT2vN5w' on input >> nth=81
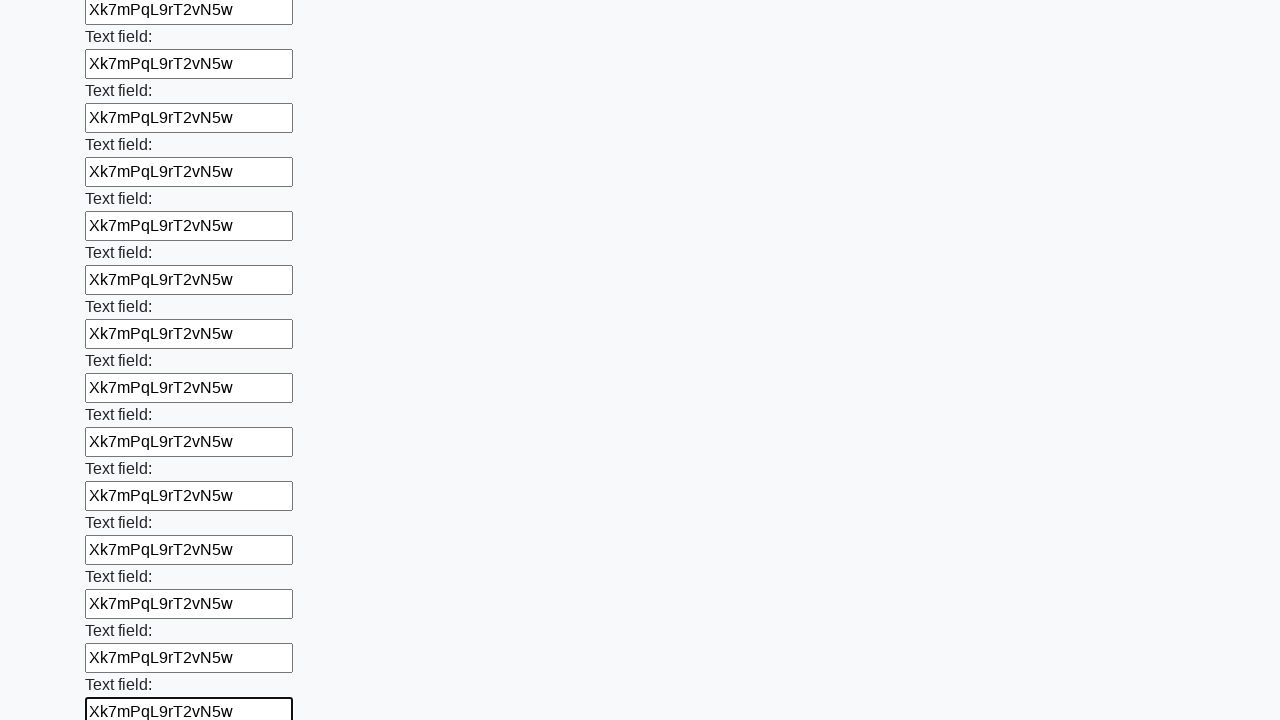

Filled an input field with random string 'Xk7mPqL9rT2vN5w' on input >> nth=82
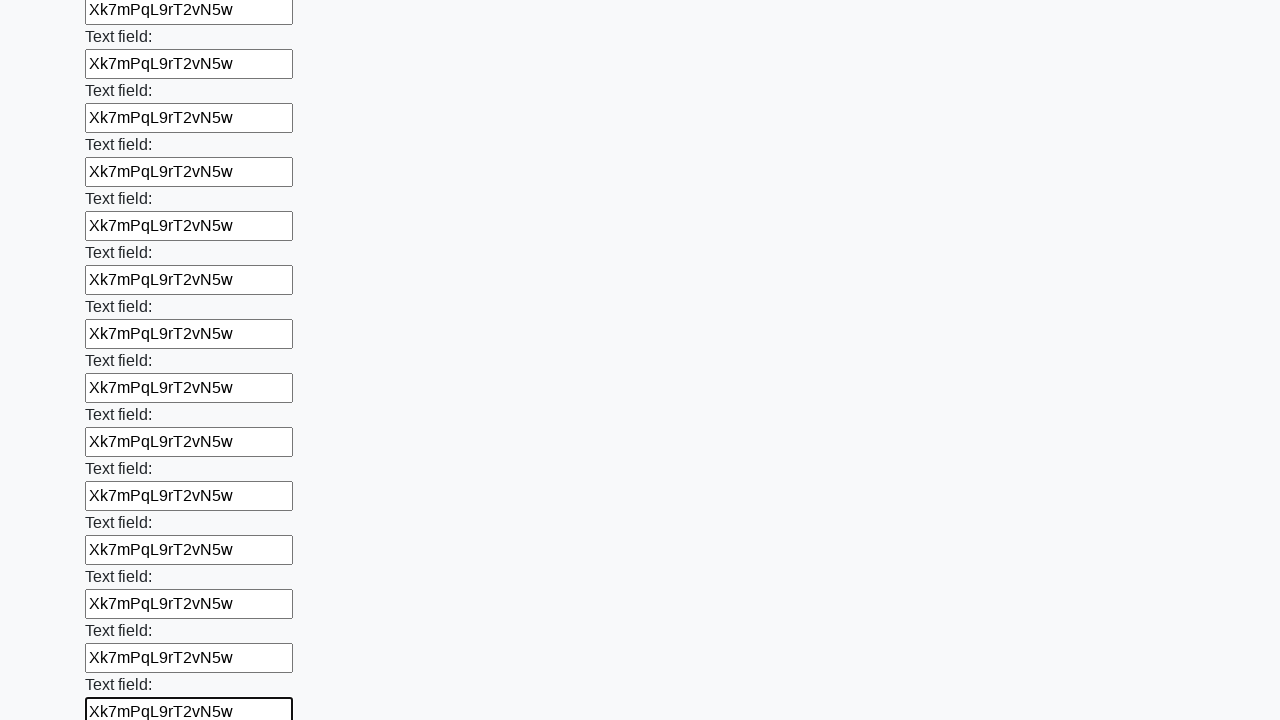

Filled an input field with random string 'Xk7mPqL9rT2vN5w' on input >> nth=83
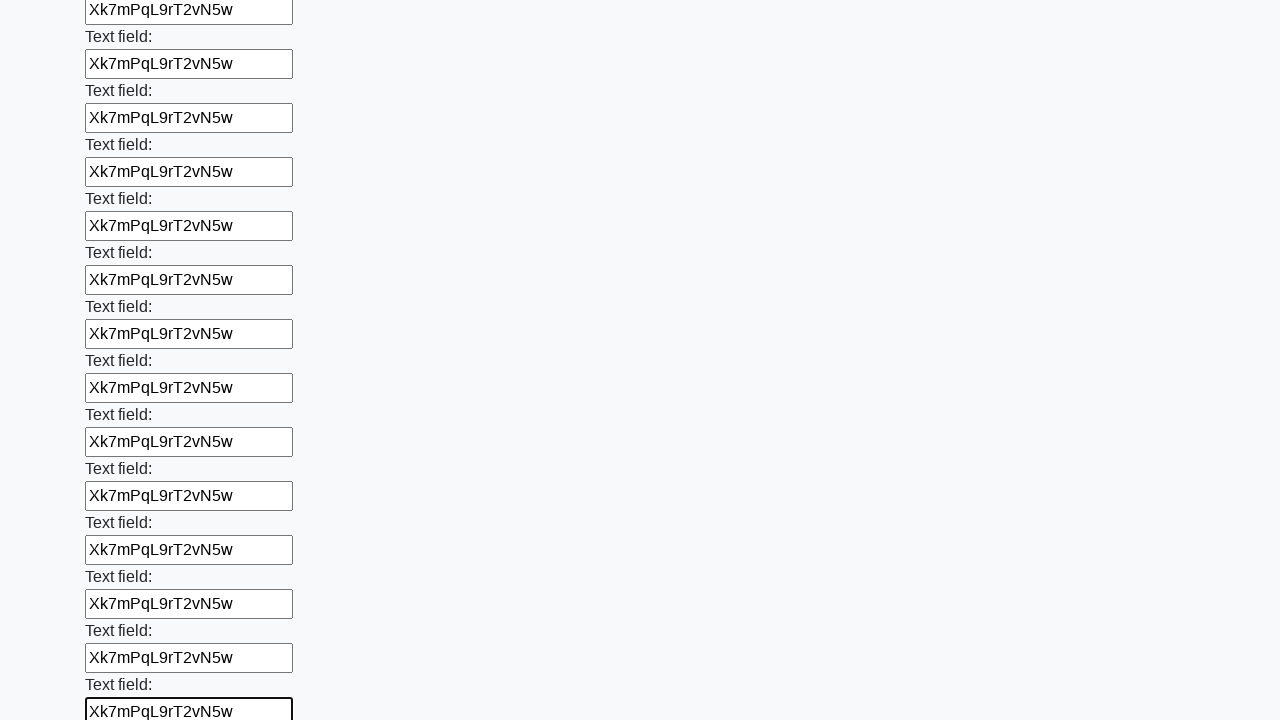

Filled an input field with random string 'Xk7mPqL9rT2vN5w' on input >> nth=84
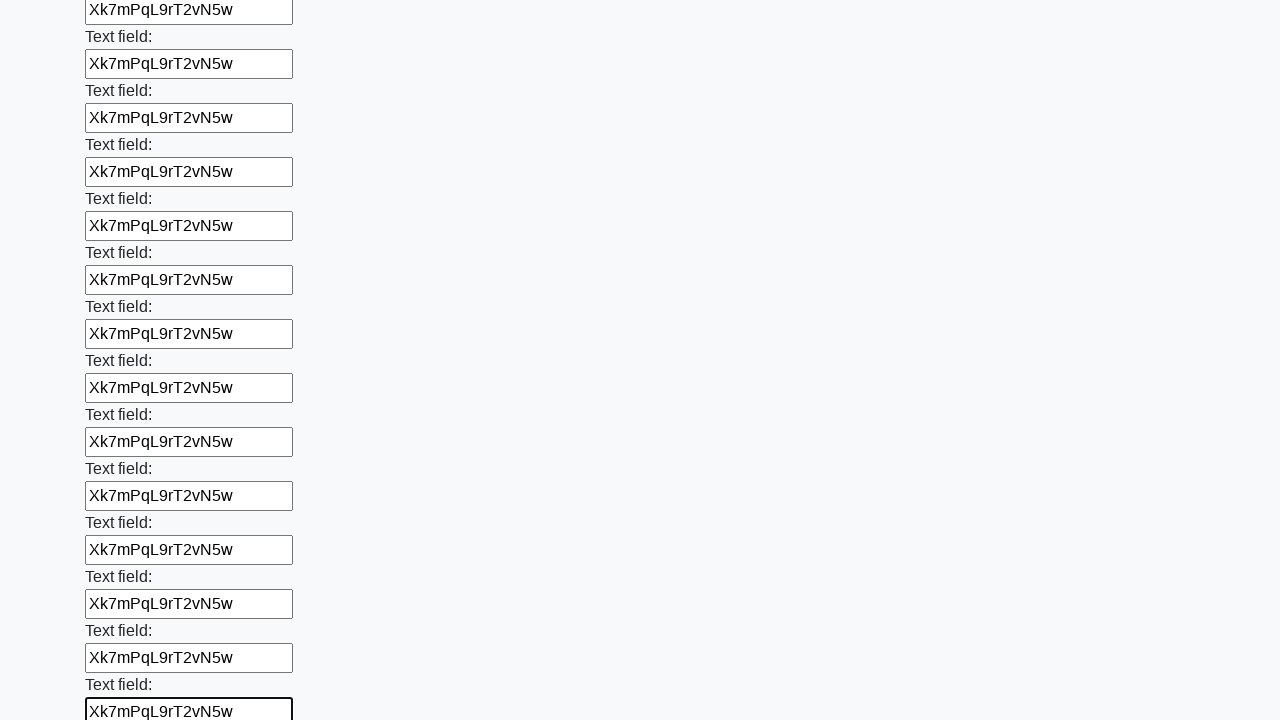

Filled an input field with random string 'Xk7mPqL9rT2vN5w' on input >> nth=85
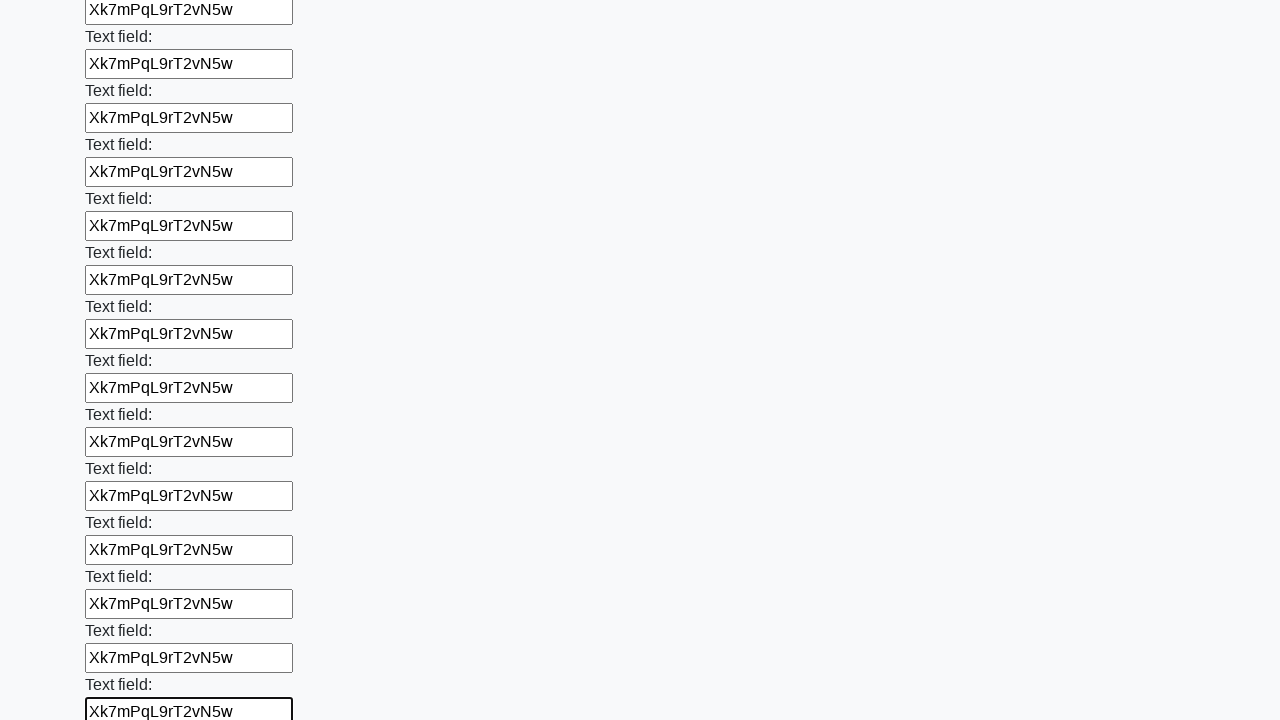

Filled an input field with random string 'Xk7mPqL9rT2vN5w' on input >> nth=86
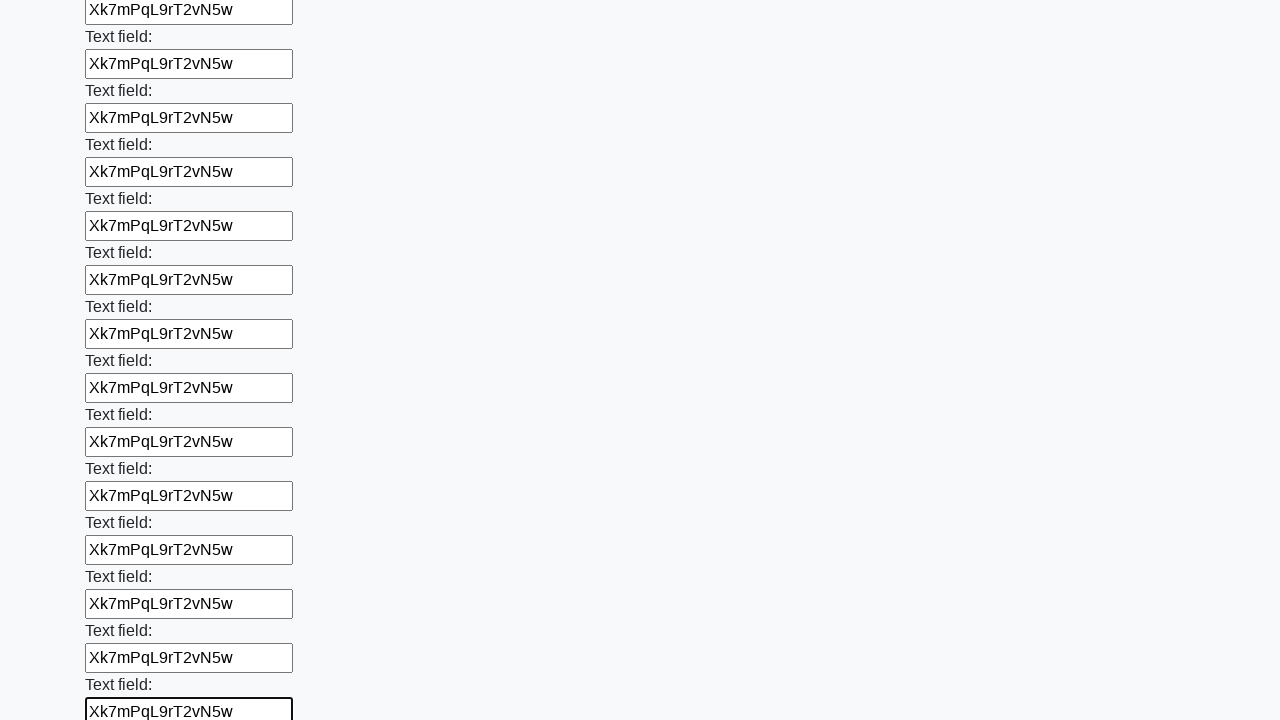

Filled an input field with random string 'Xk7mPqL9rT2vN5w' on input >> nth=87
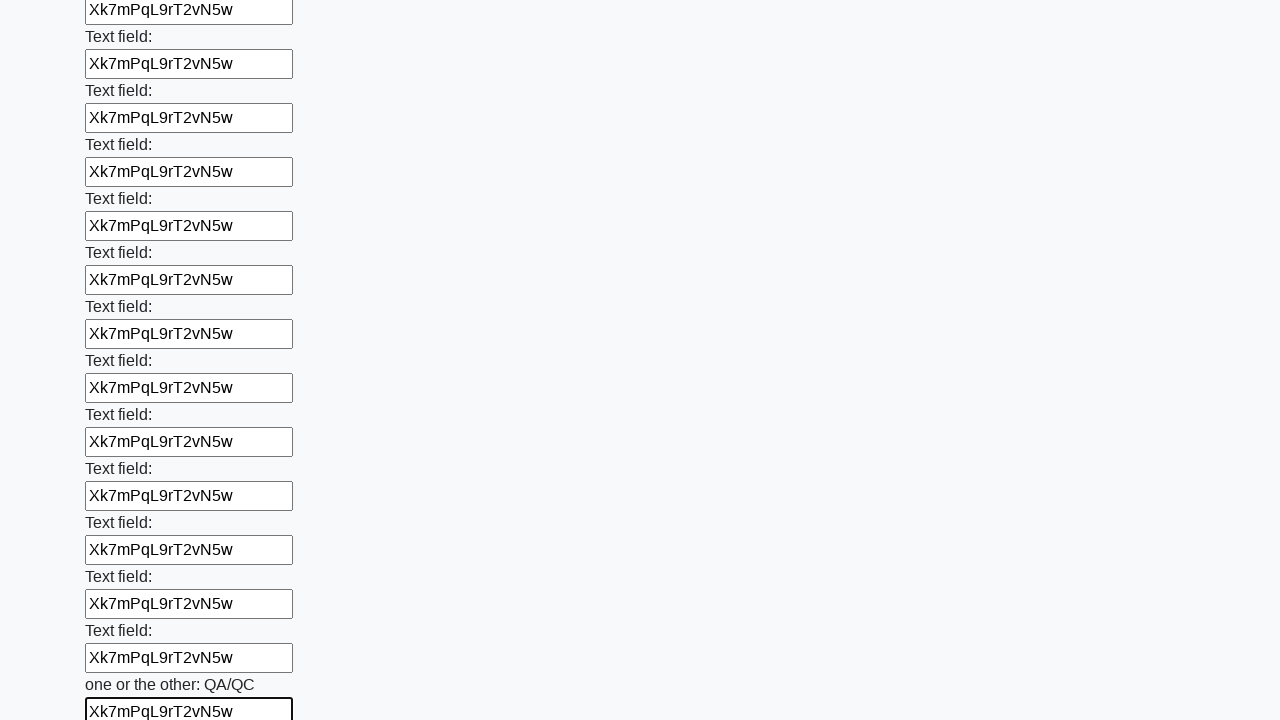

Filled an input field with random string 'Xk7mPqL9rT2vN5w' on input >> nth=88
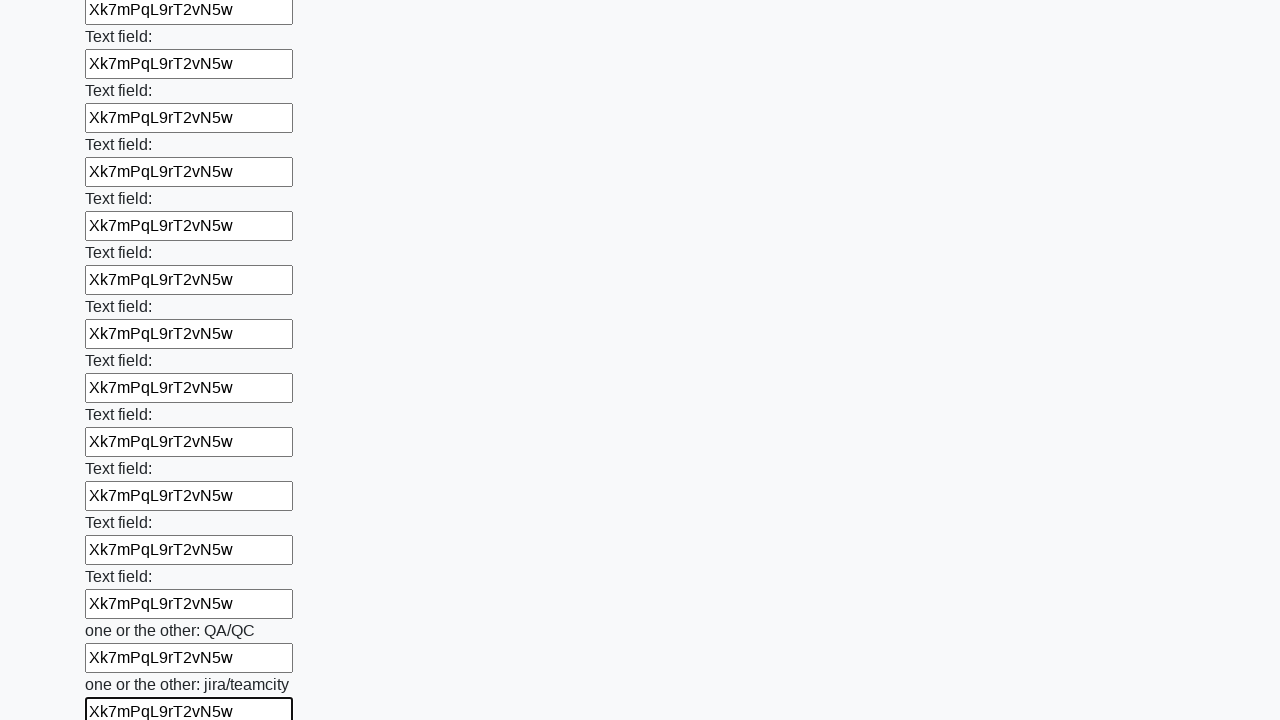

Filled an input field with random string 'Xk7mPqL9rT2vN5w' on input >> nth=89
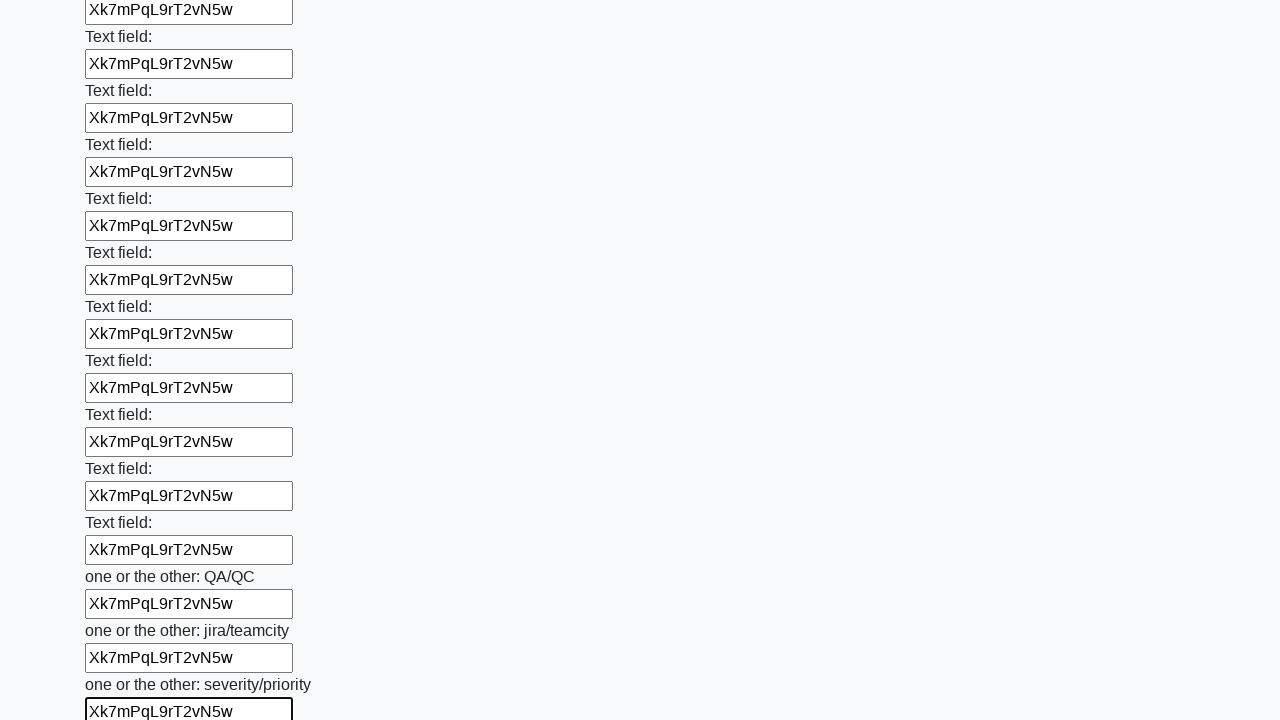

Filled an input field with random string 'Xk7mPqL9rT2vN5w' on input >> nth=90
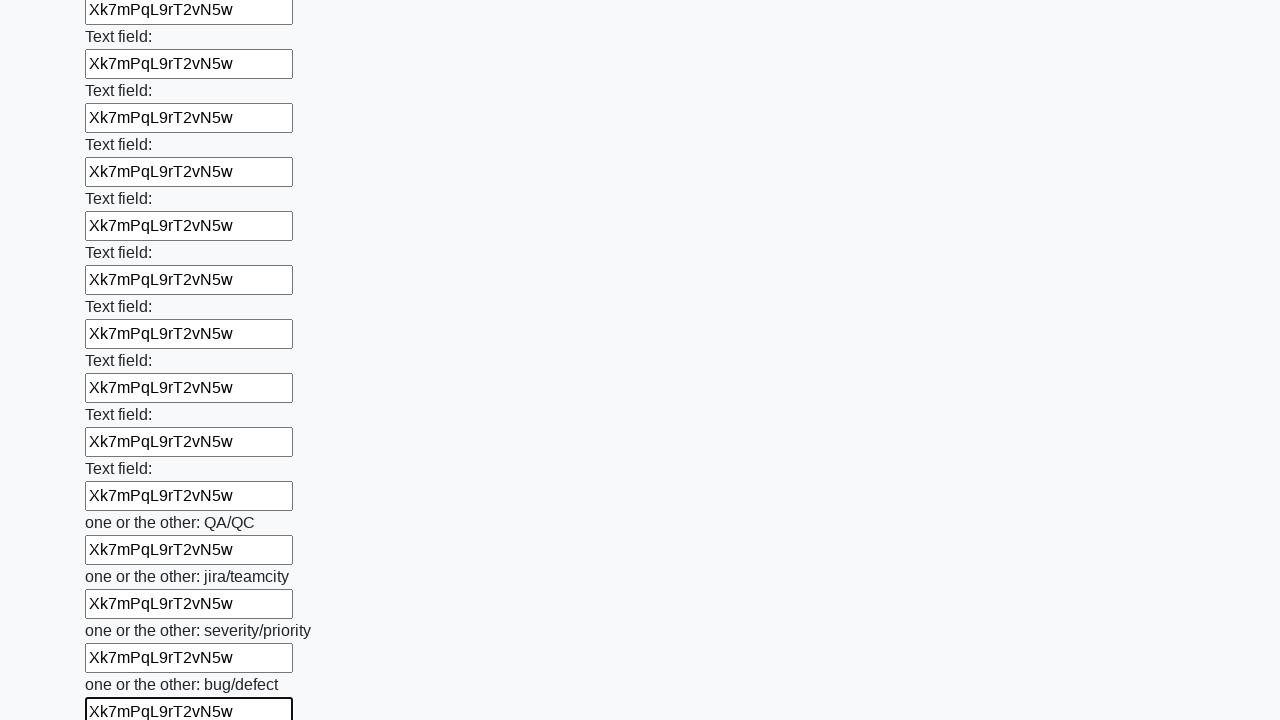

Filled an input field with random string 'Xk7mPqL9rT2vN5w' on input >> nth=91
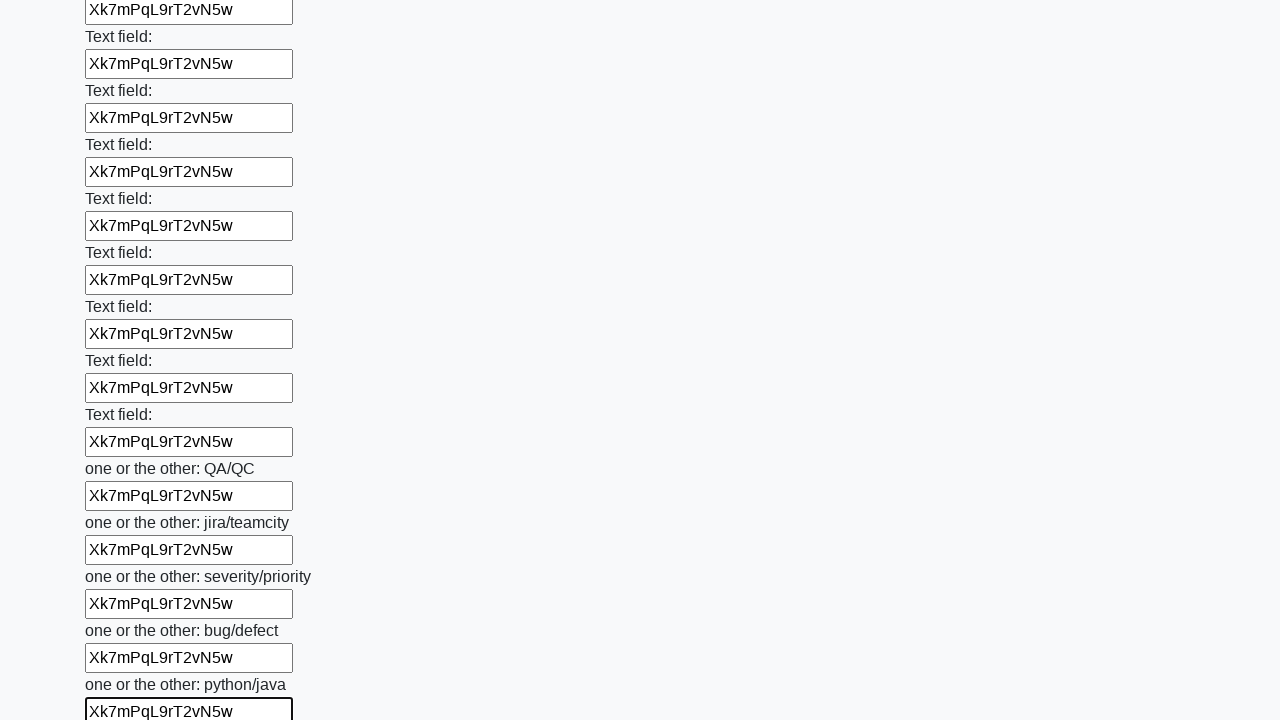

Filled an input field with random string 'Xk7mPqL9rT2vN5w' on input >> nth=92
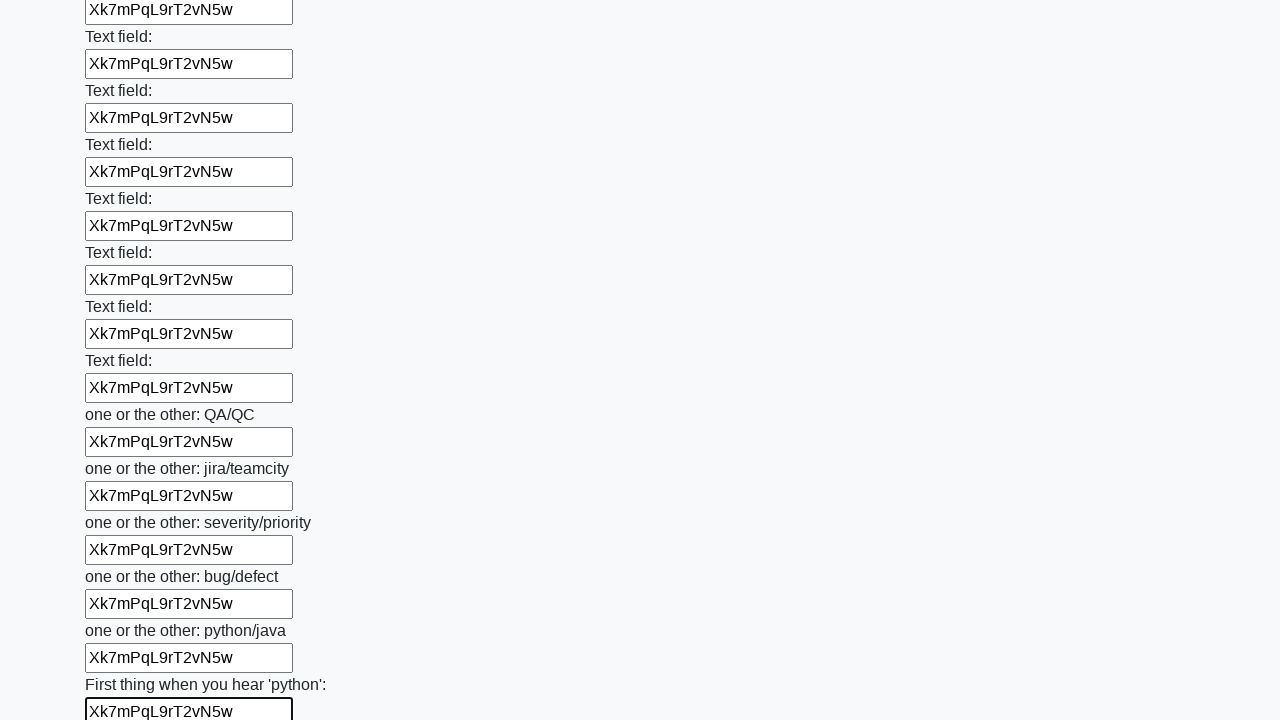

Filled an input field with random string 'Xk7mPqL9rT2vN5w' on input >> nth=93
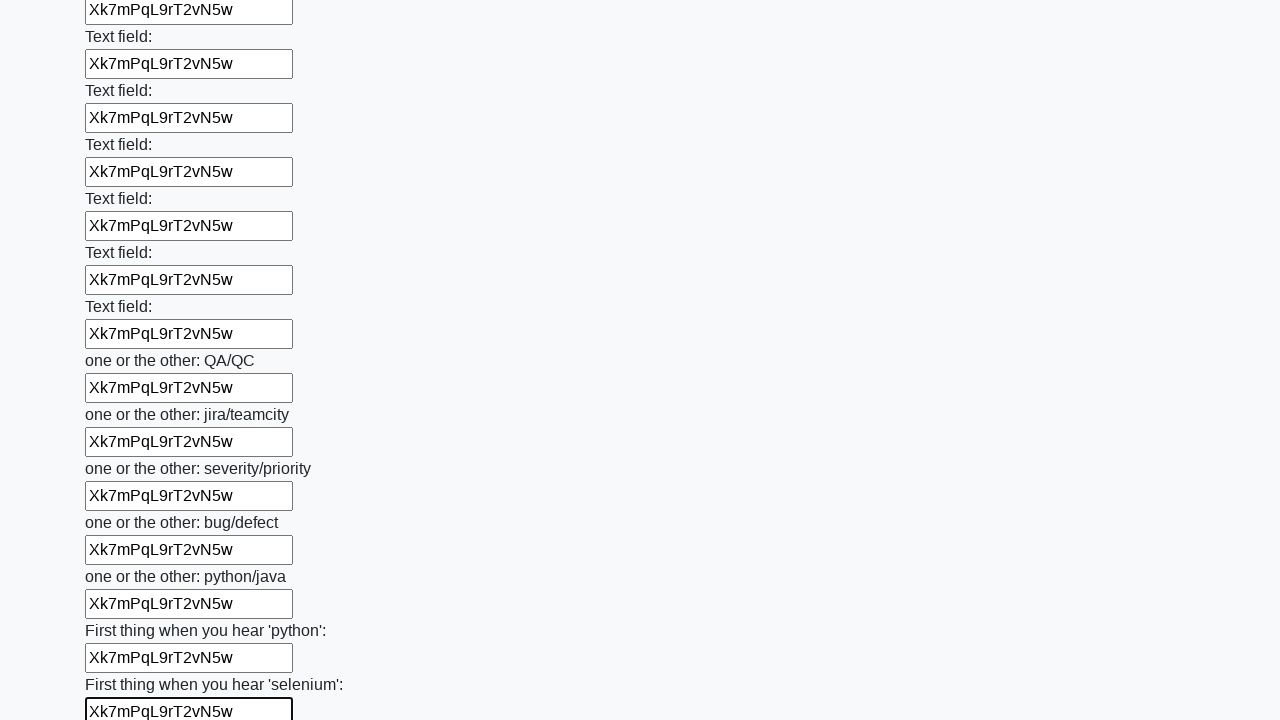

Filled an input field with random string 'Xk7mPqL9rT2vN5w' on input >> nth=94
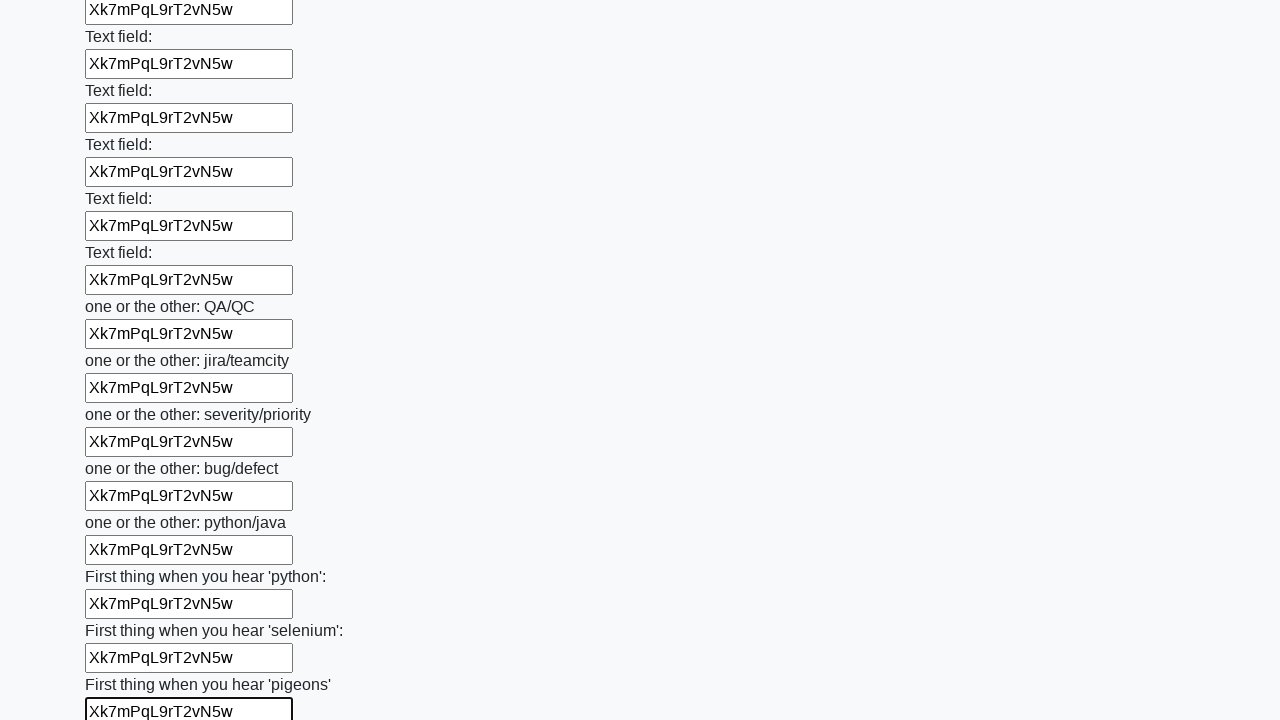

Filled an input field with random string 'Xk7mPqL9rT2vN5w' on input >> nth=95
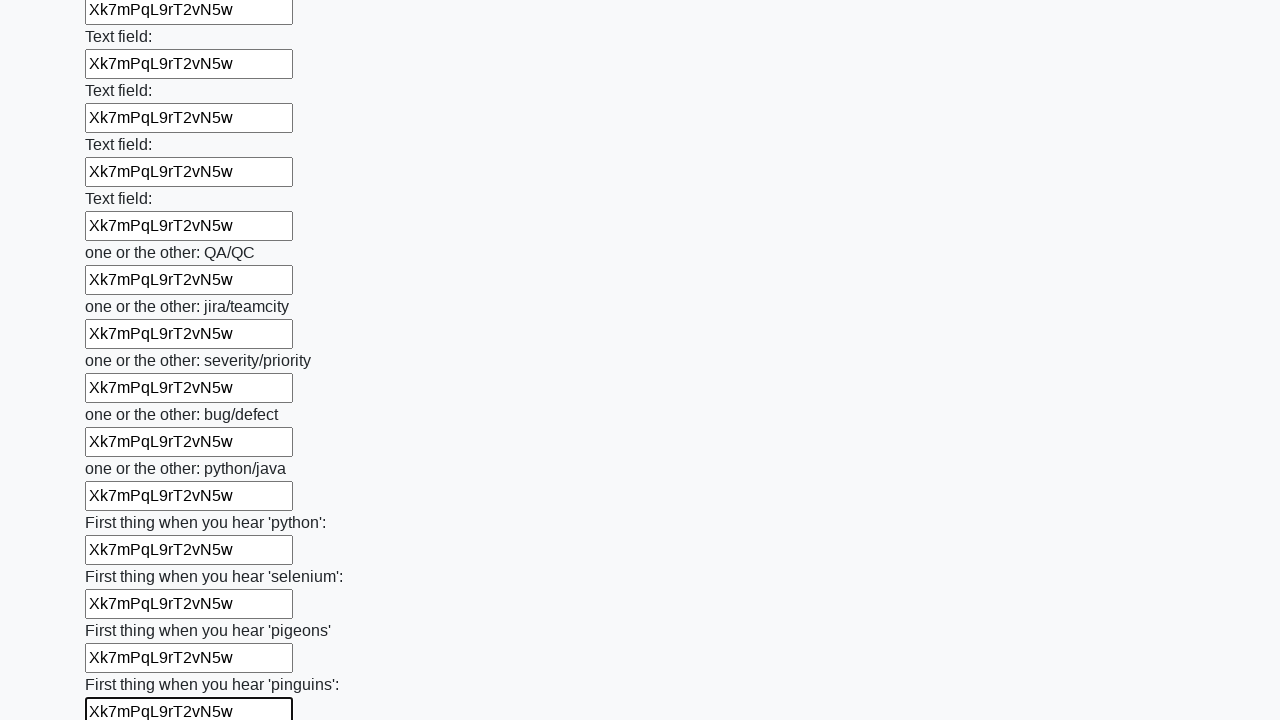

Filled an input field with random string 'Xk7mPqL9rT2vN5w' on input >> nth=96
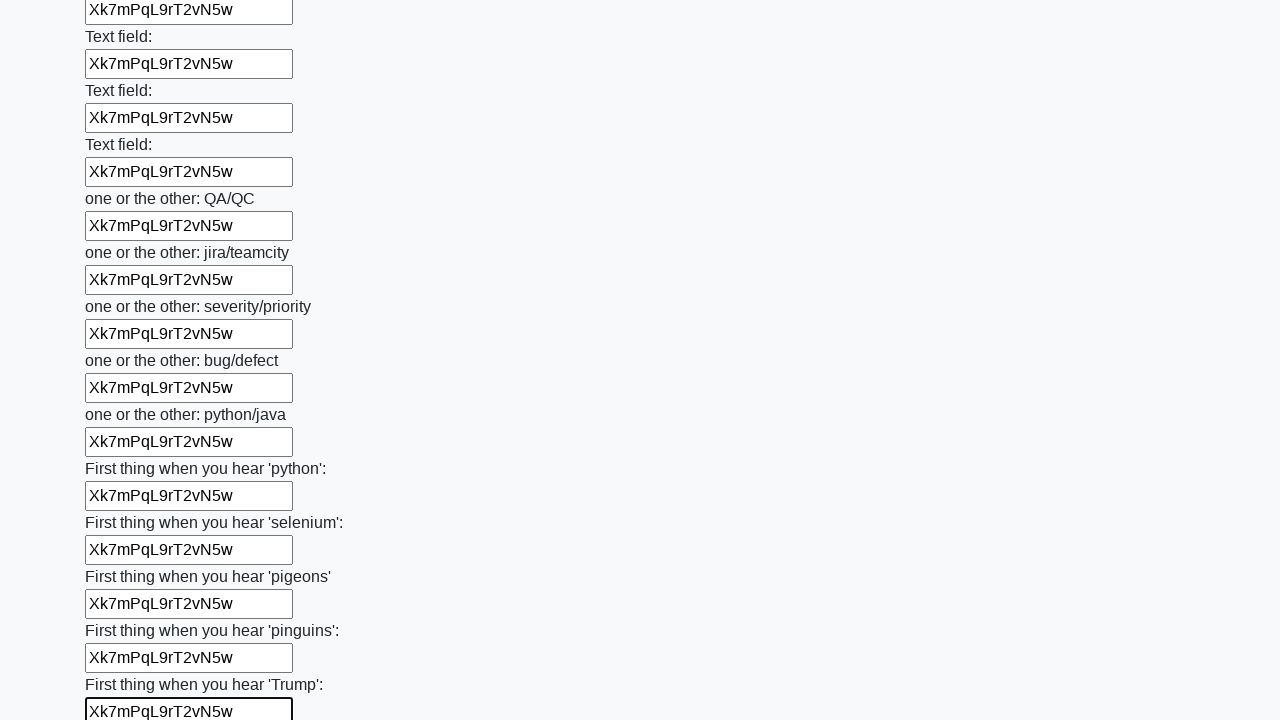

Filled an input field with random string 'Xk7mPqL9rT2vN5w' on input >> nth=97
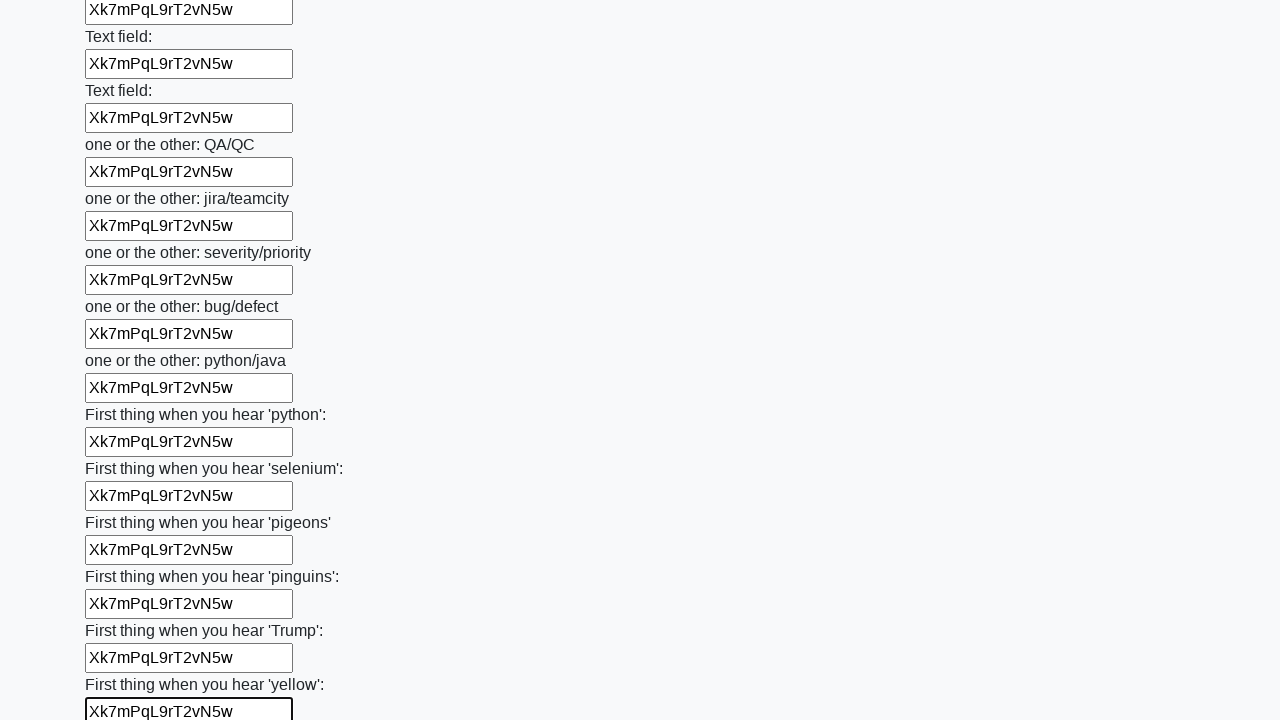

Filled an input field with random string 'Xk7mPqL9rT2vN5w' on input >> nth=98
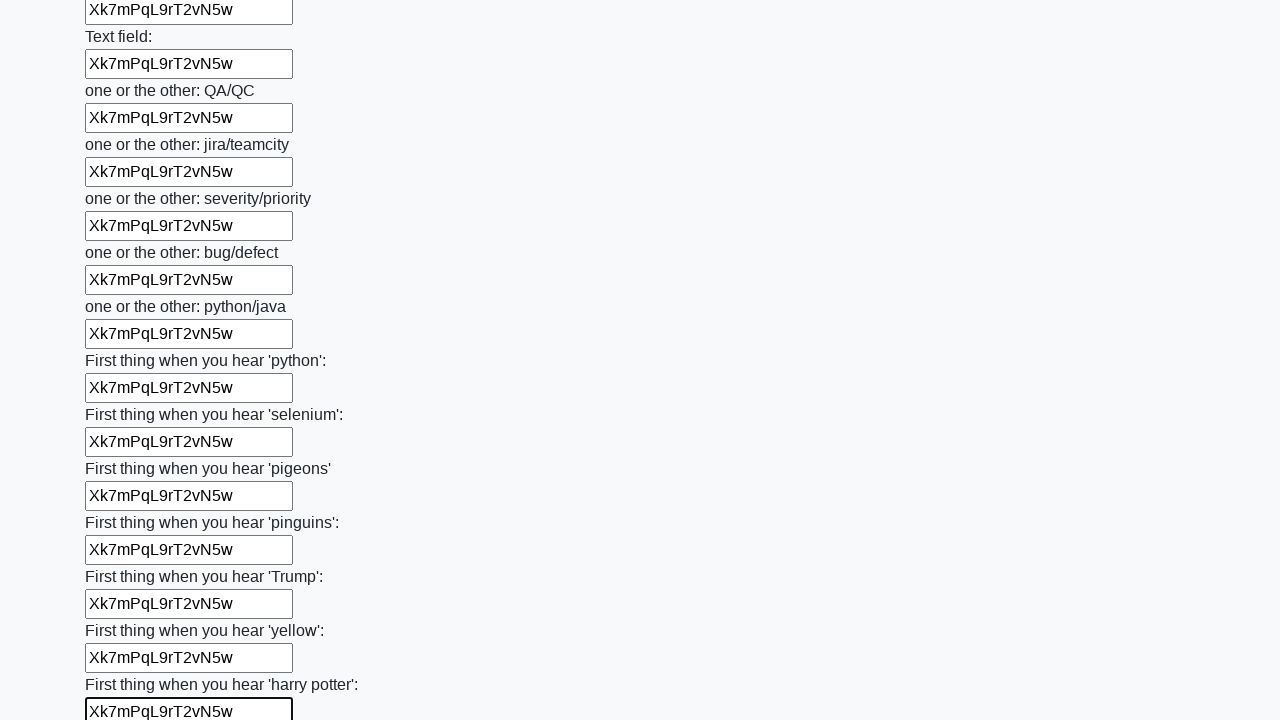

Filled an input field with random string 'Xk7mPqL9rT2vN5w' on input >> nth=99
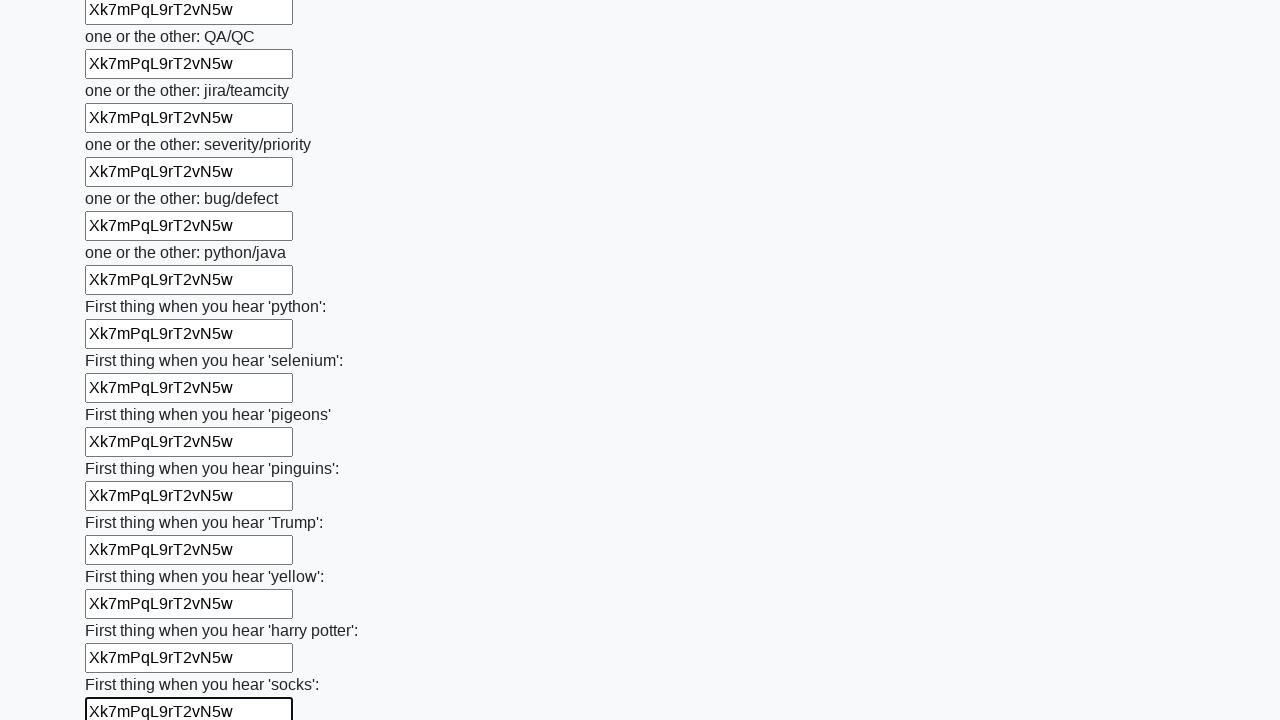

Clicked the submit button to submit the form at (123, 611) on button.btn
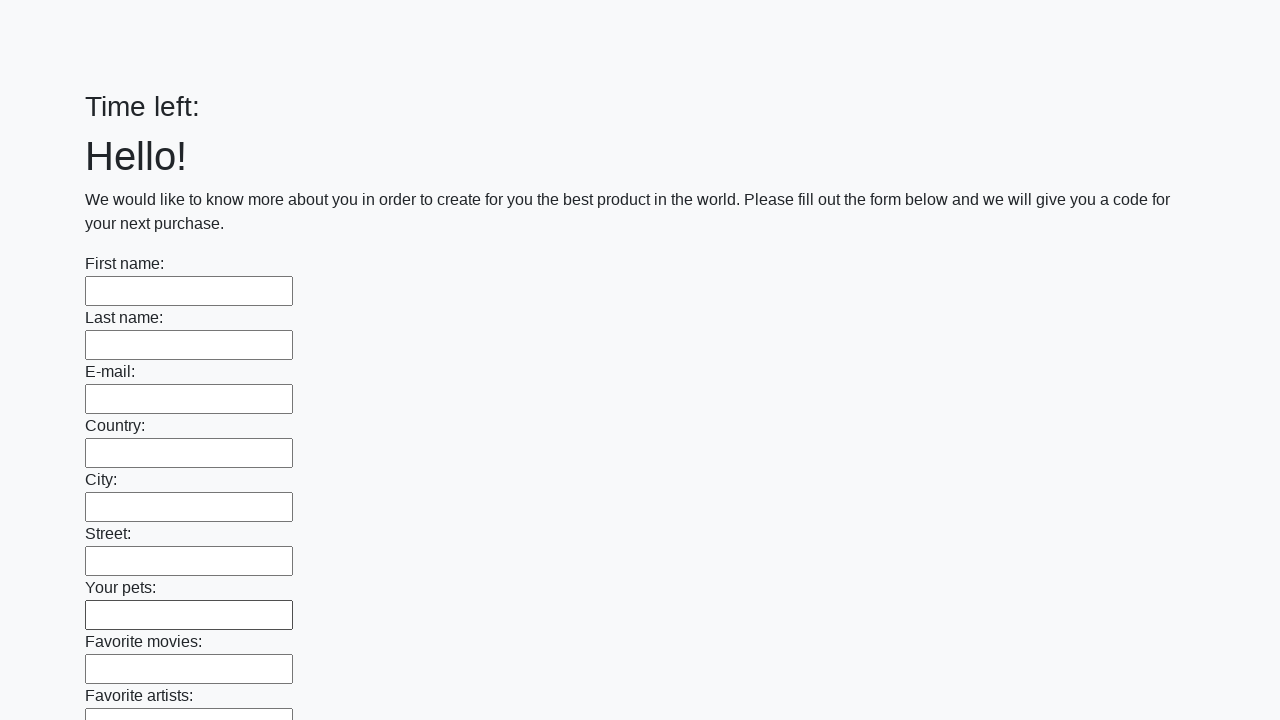

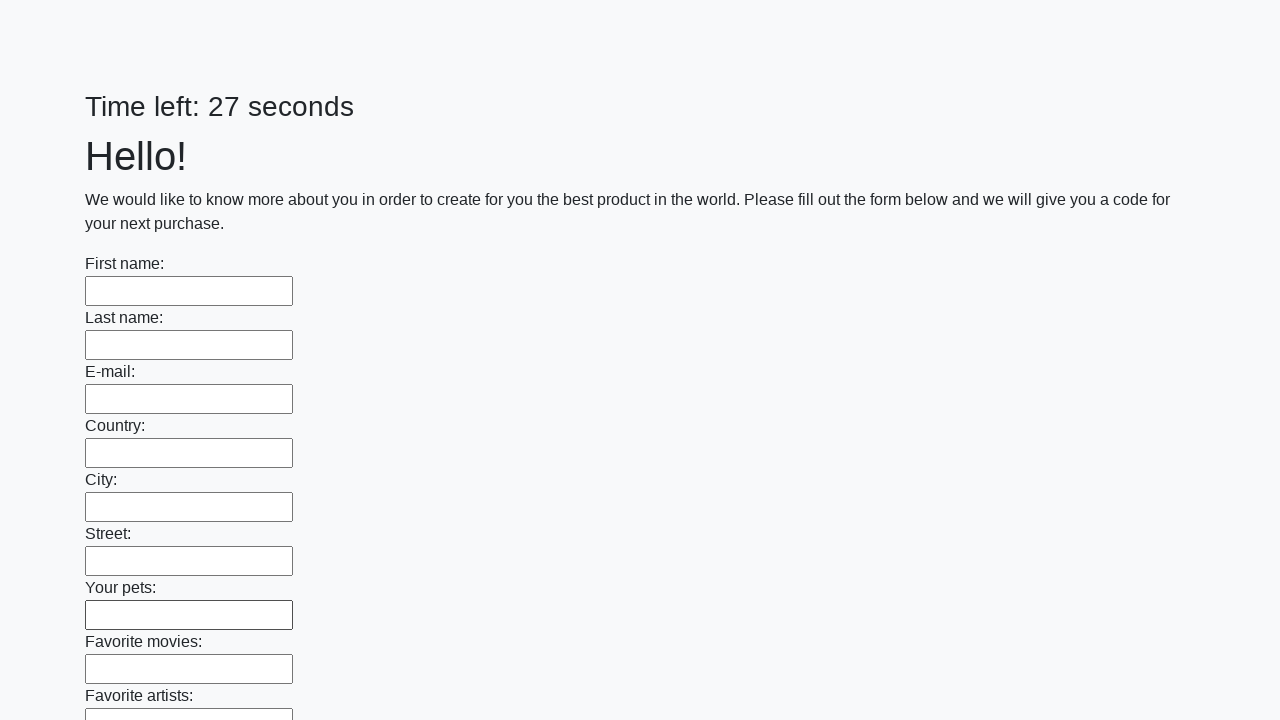